Tests date picker functionality by clicking on the date picker input, navigating backwards through months until reaching February 2024, and selecting the 24th day.

Starting URL: https://demo.automationtesting.in/Datepicker.html

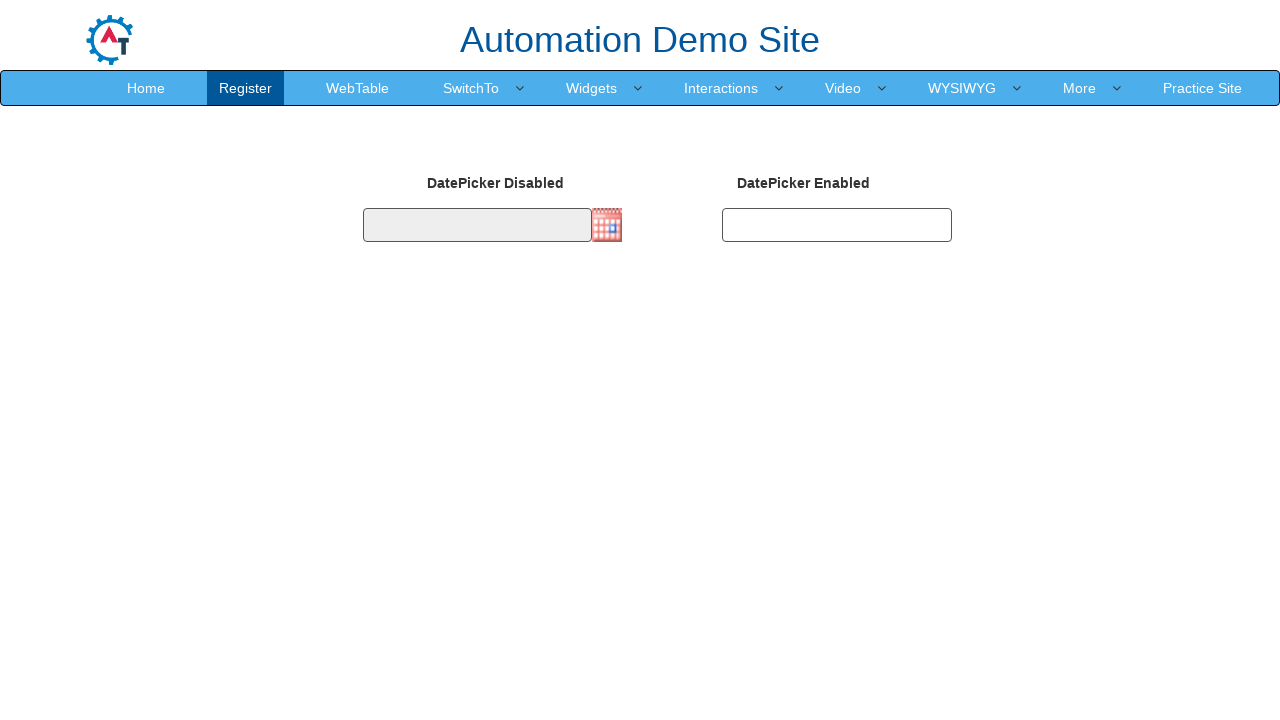

Clicked on date picker input to open calendar at (477, 225) on #datepicker1
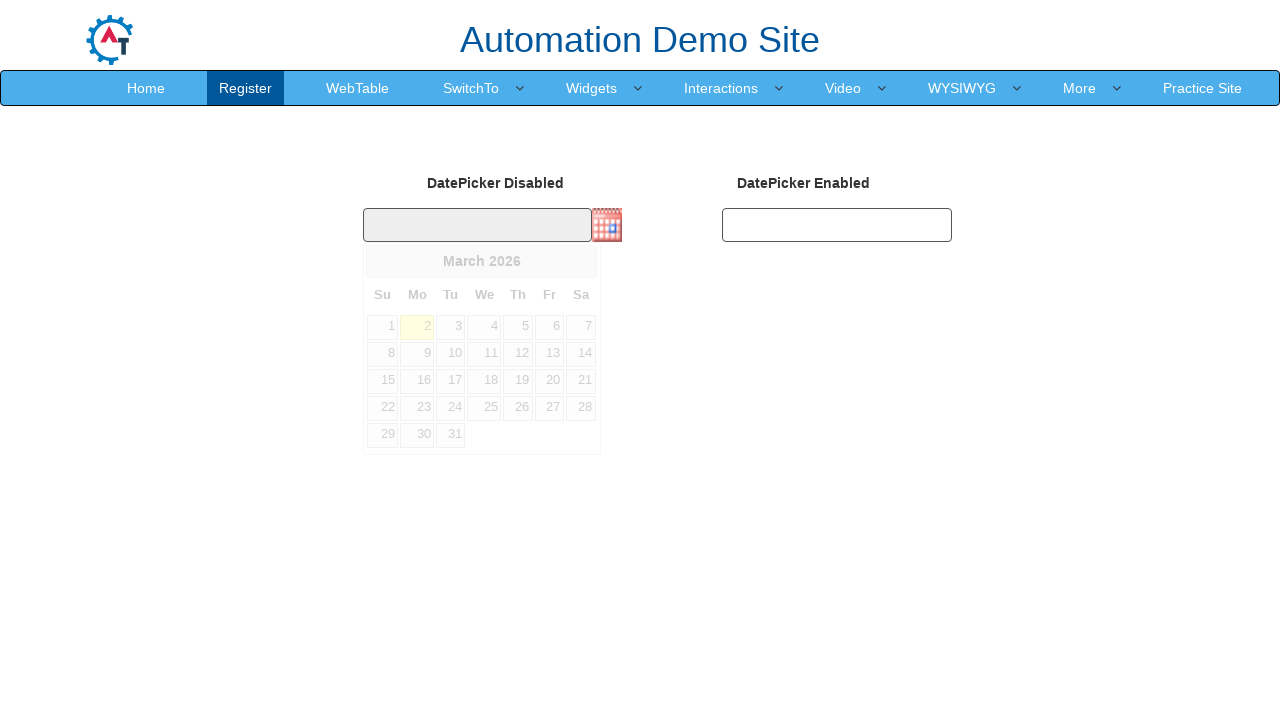

Date picker calendar is visible
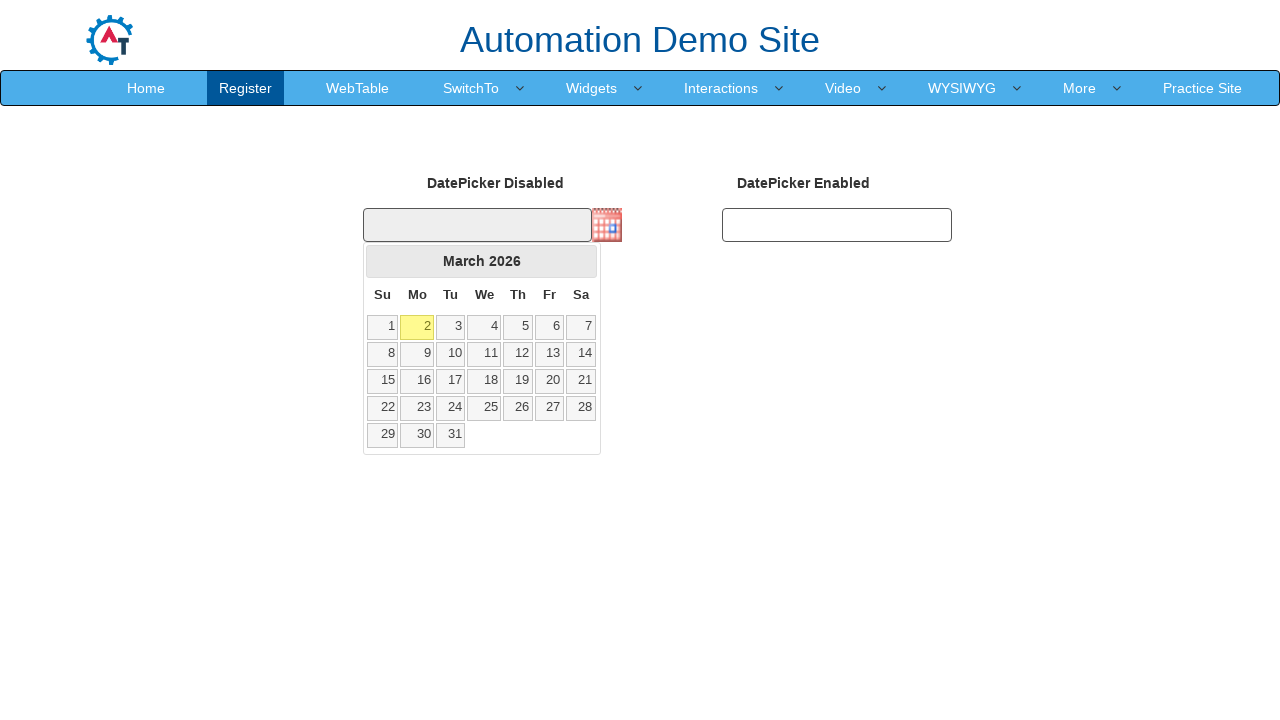

Retrieved current month: March
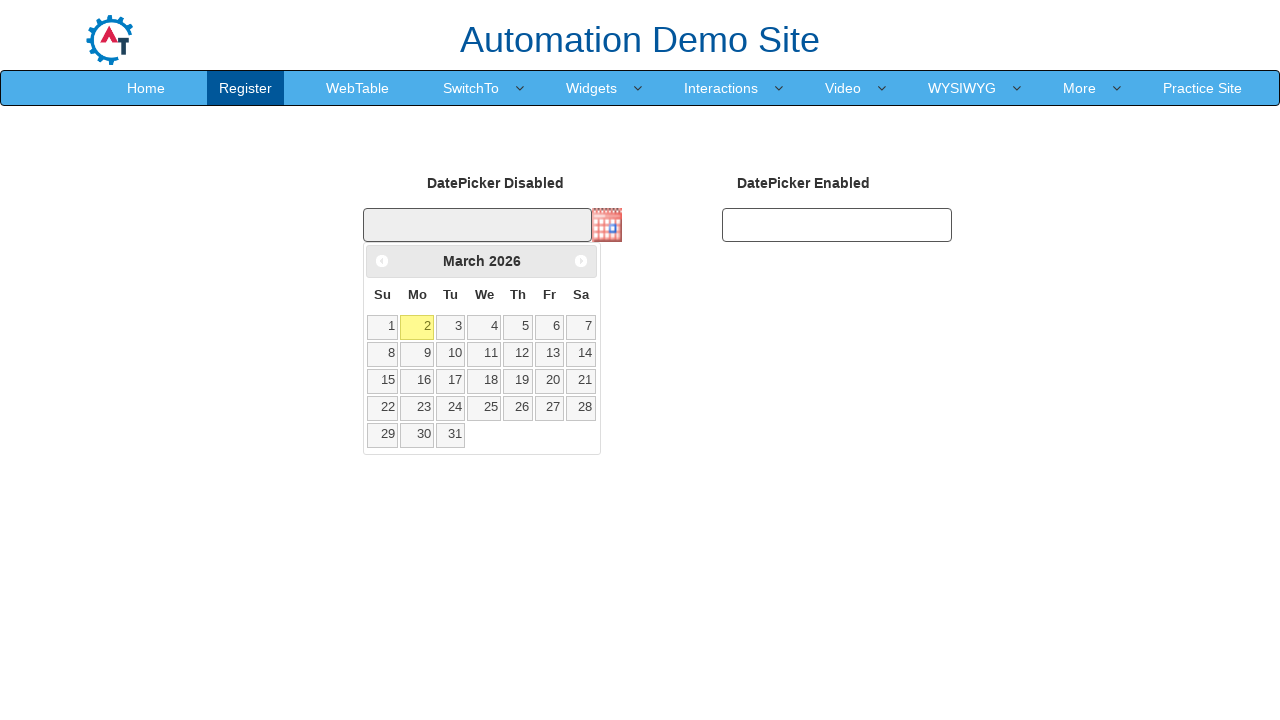

Retrieved current year: 2026
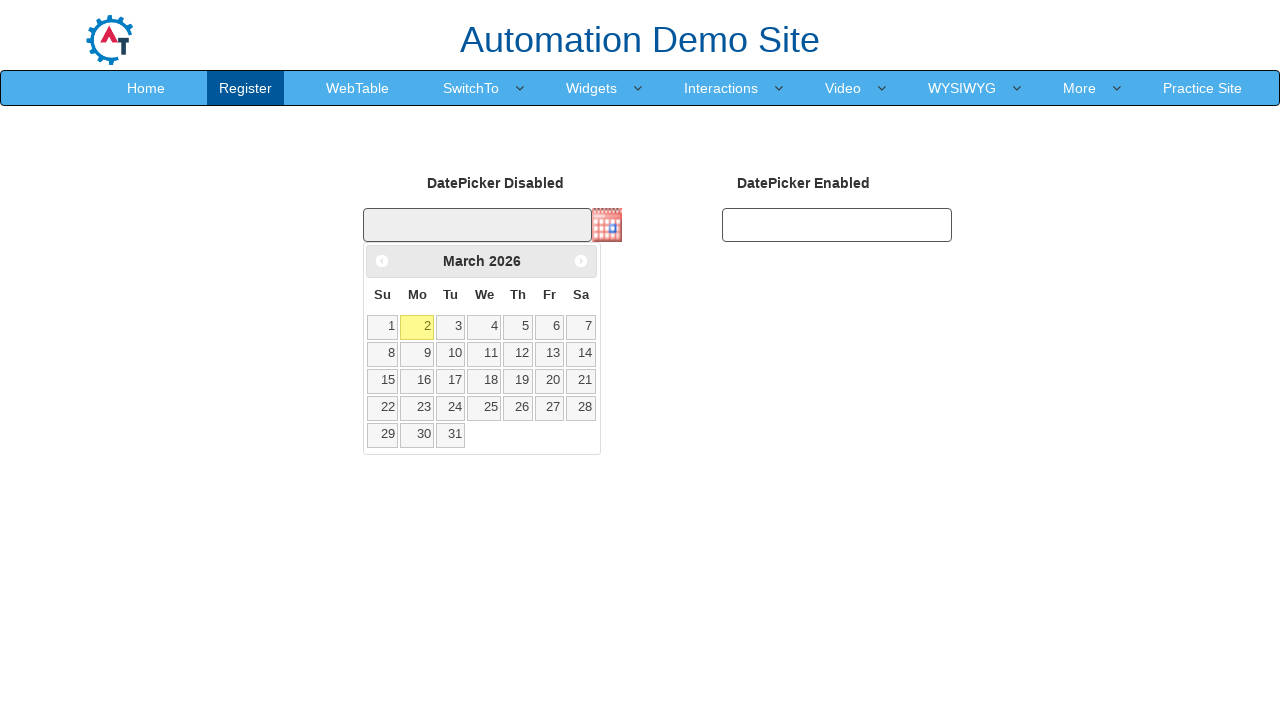

Clicked previous month button to navigate from March 2026 at (382, 261) on xpath=//*[@id='ui-datepicker-div']/div/a[1]/span
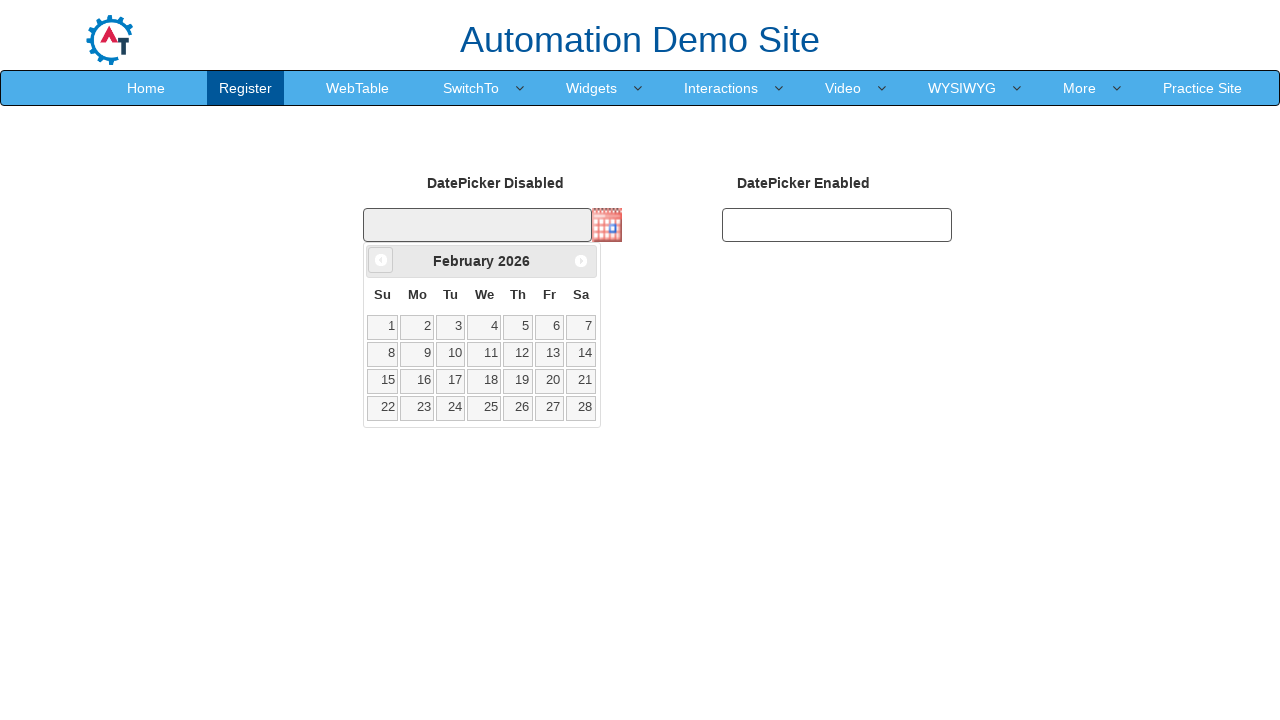

Waited for calendar to update after month navigation
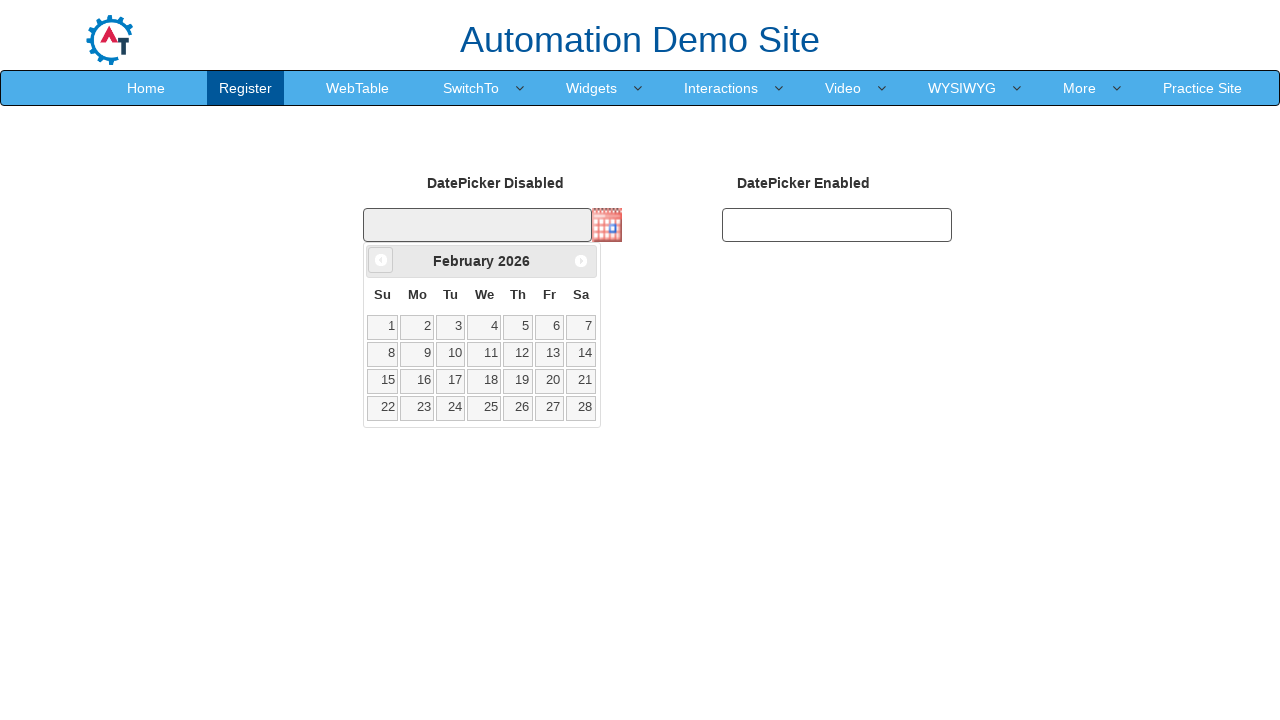

Date picker calendar is visible
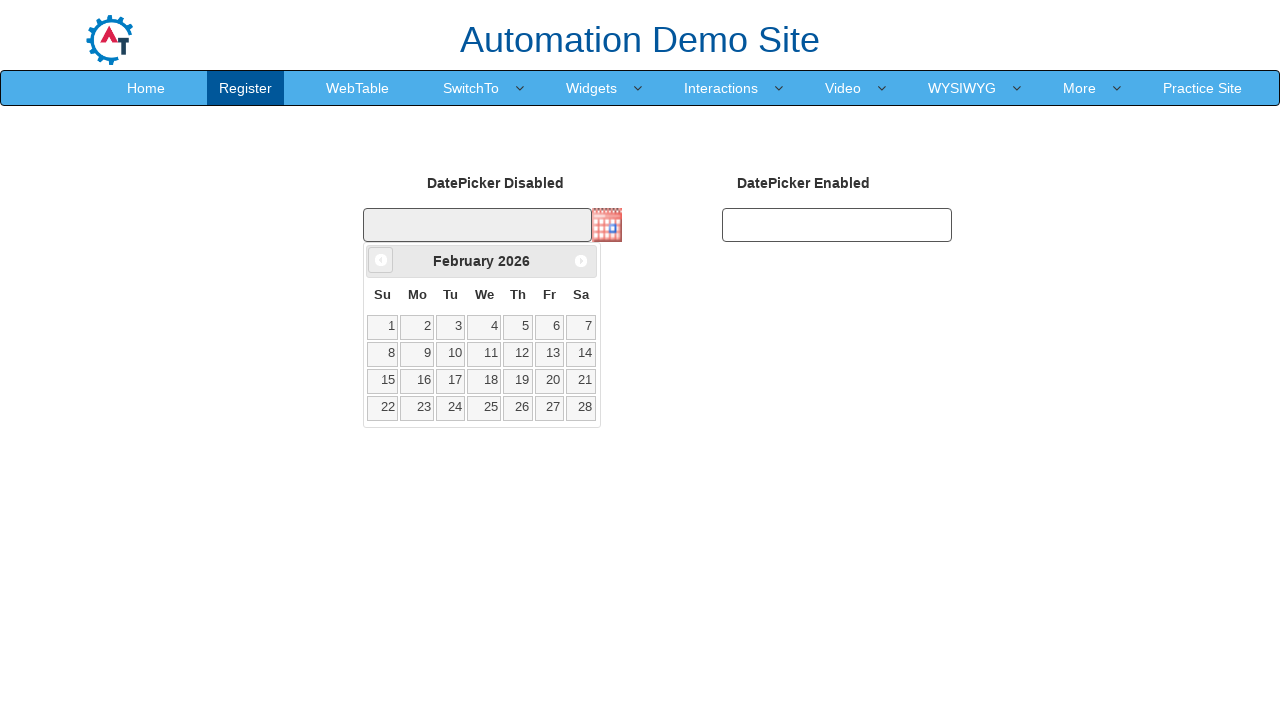

Retrieved current month: February
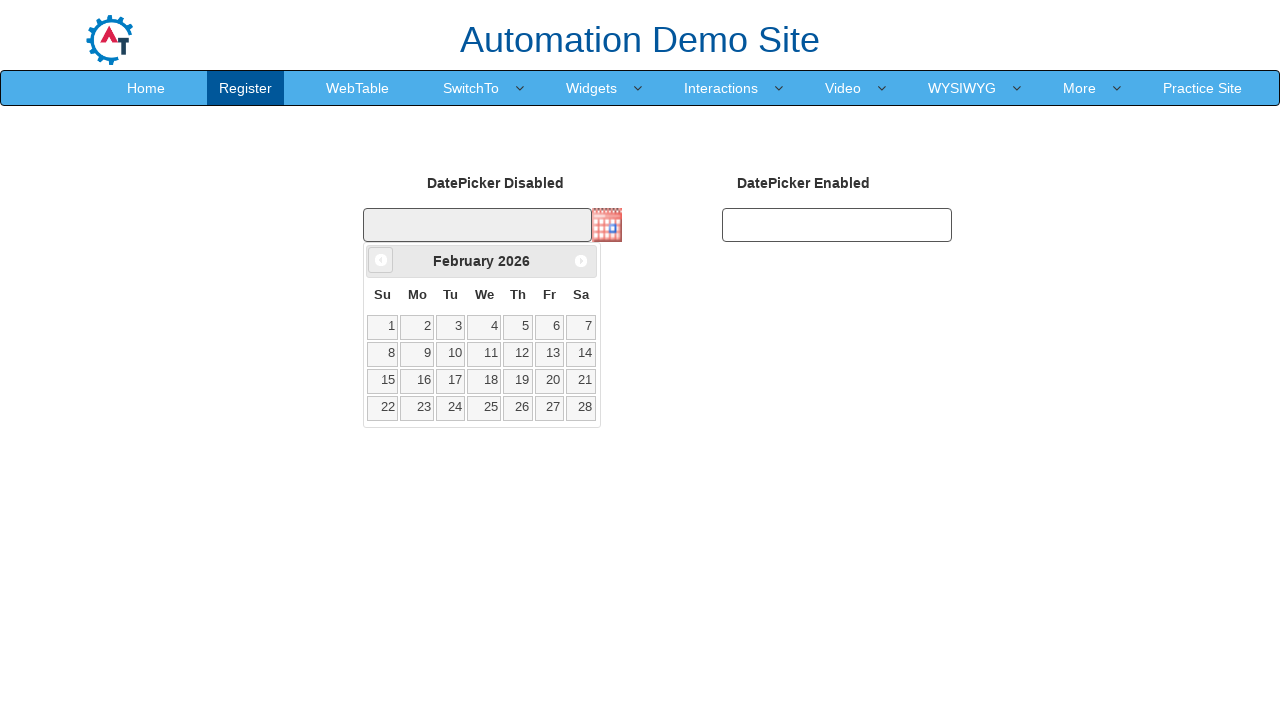

Retrieved current year: 2026
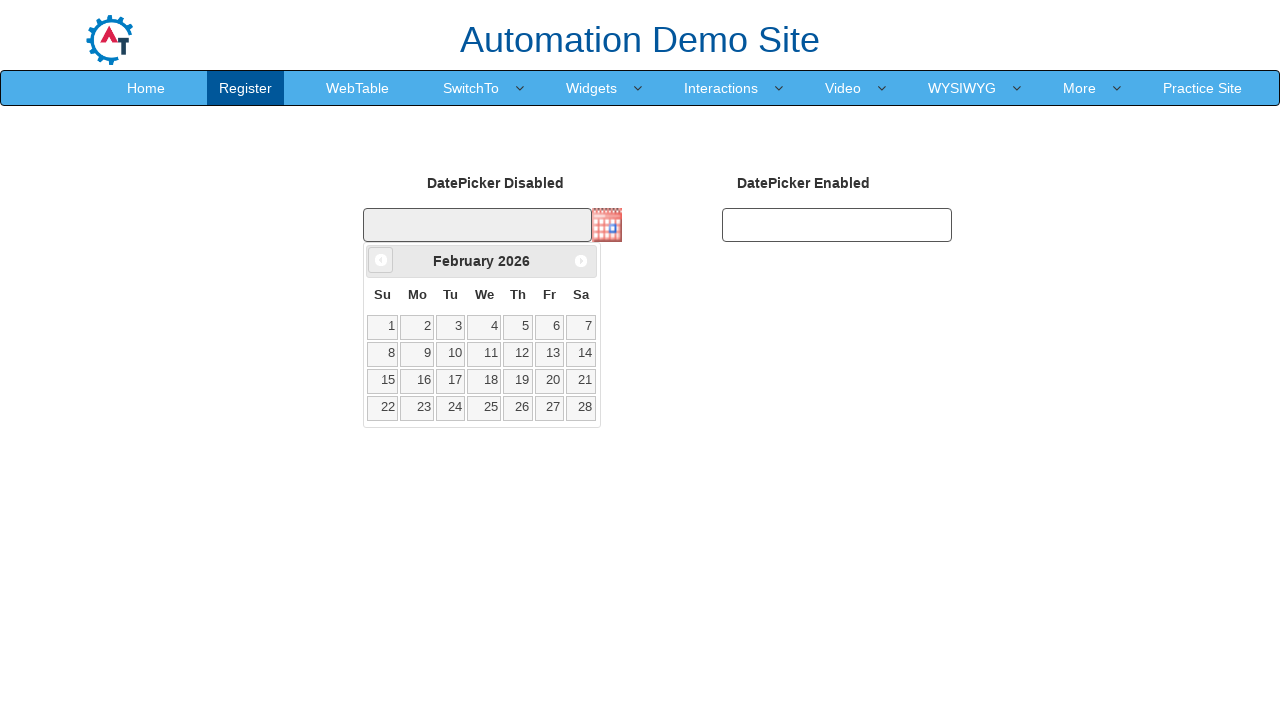

Clicked previous month button to navigate from February 2026 at (381, 260) on xpath=//*[@id='ui-datepicker-div']/div/a[1]/span
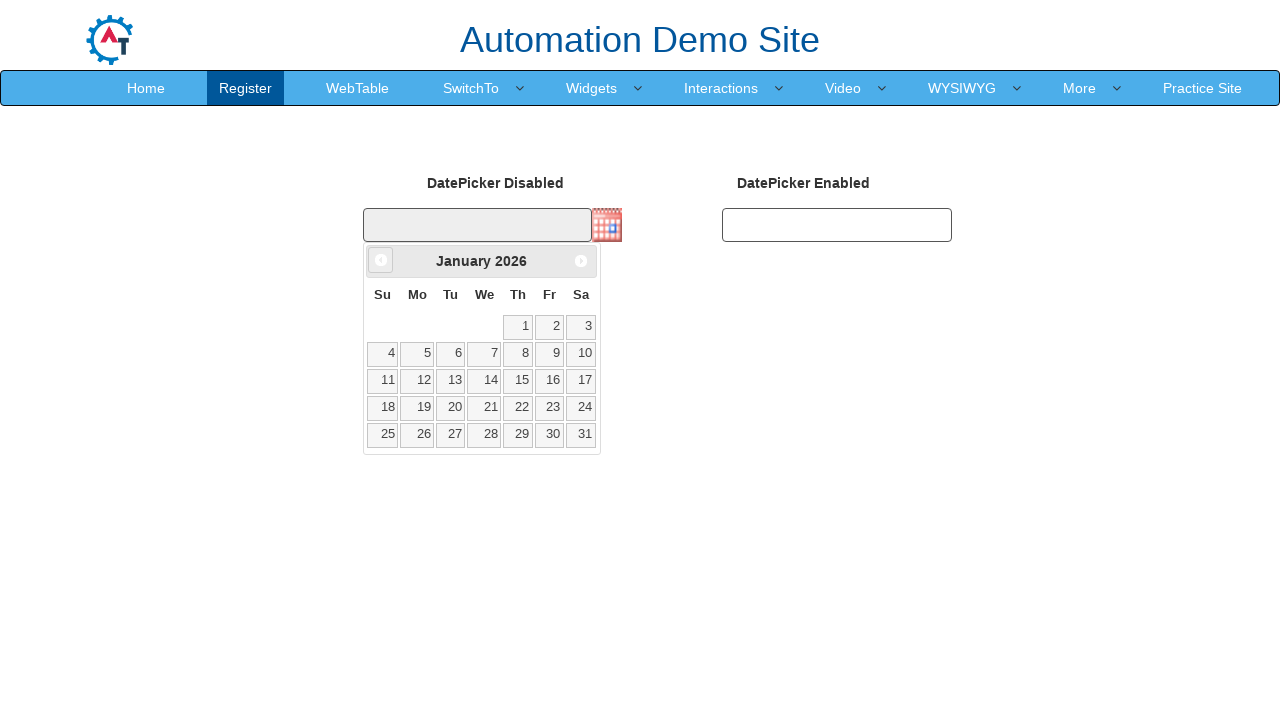

Waited for calendar to update after month navigation
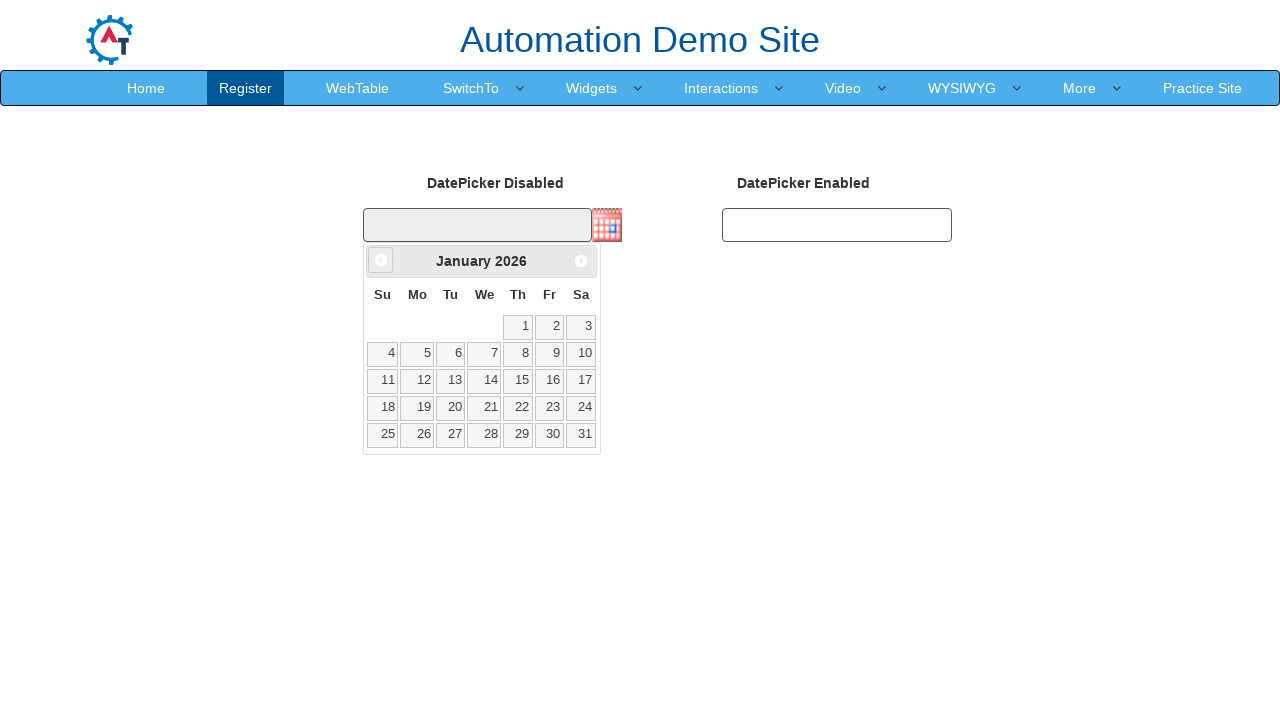

Date picker calendar is visible
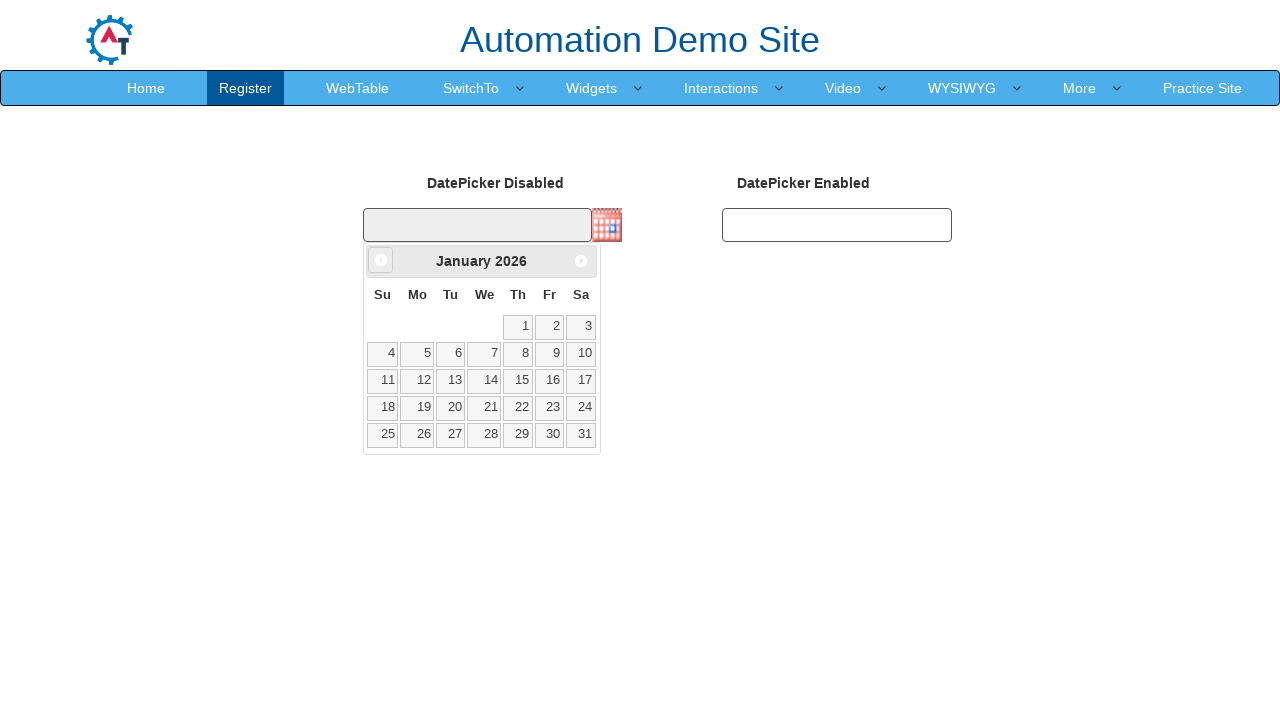

Retrieved current month: January
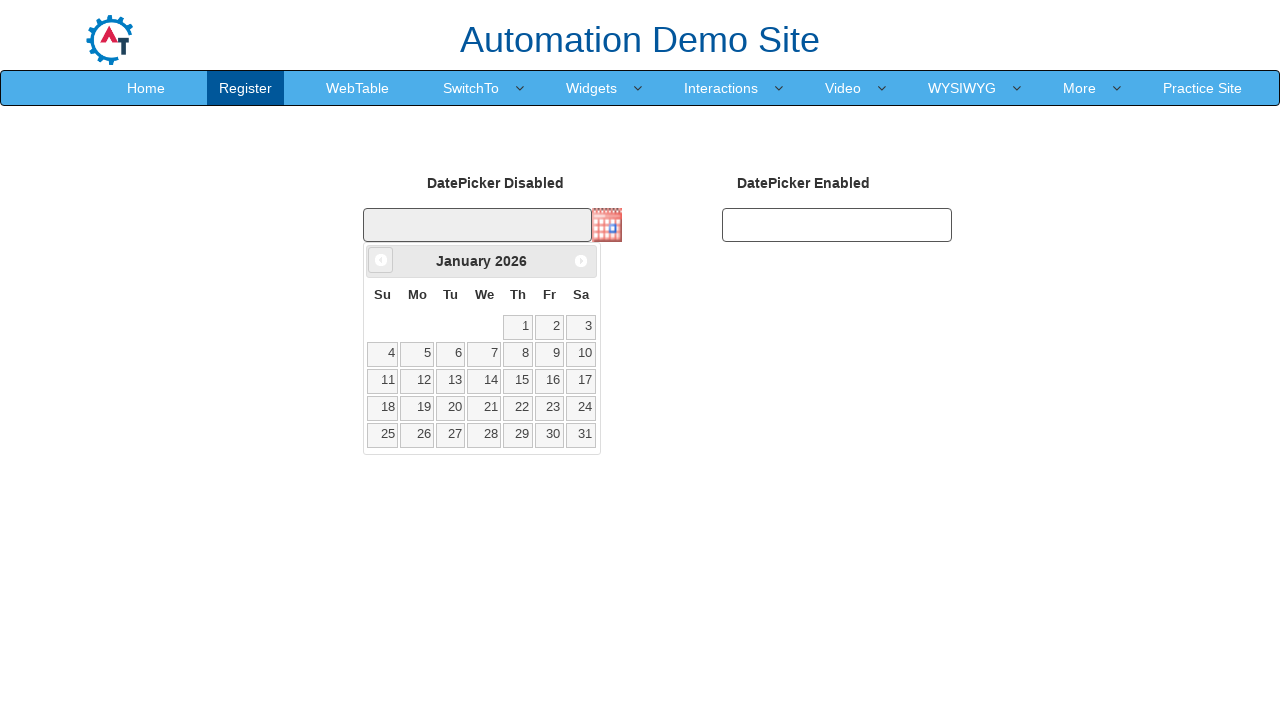

Retrieved current year: 2026
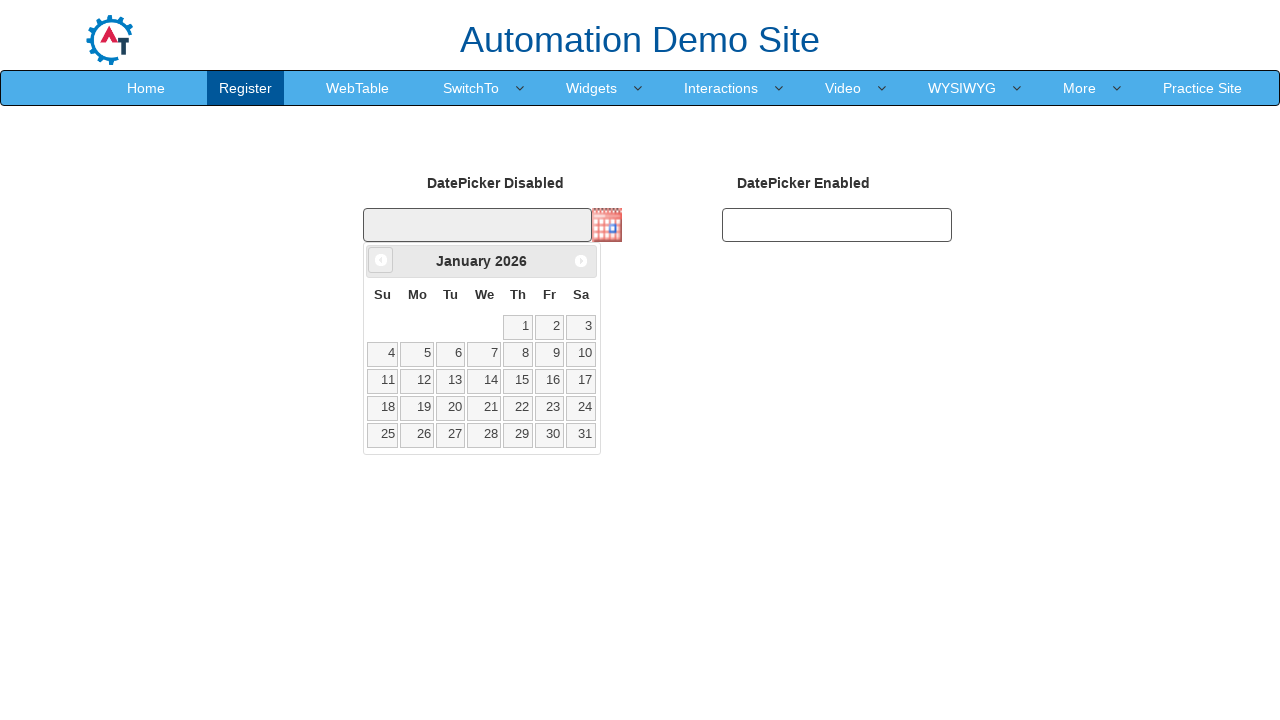

Clicked previous month button to navigate from January 2026 at (381, 260) on xpath=//*[@id='ui-datepicker-div']/div/a[1]/span
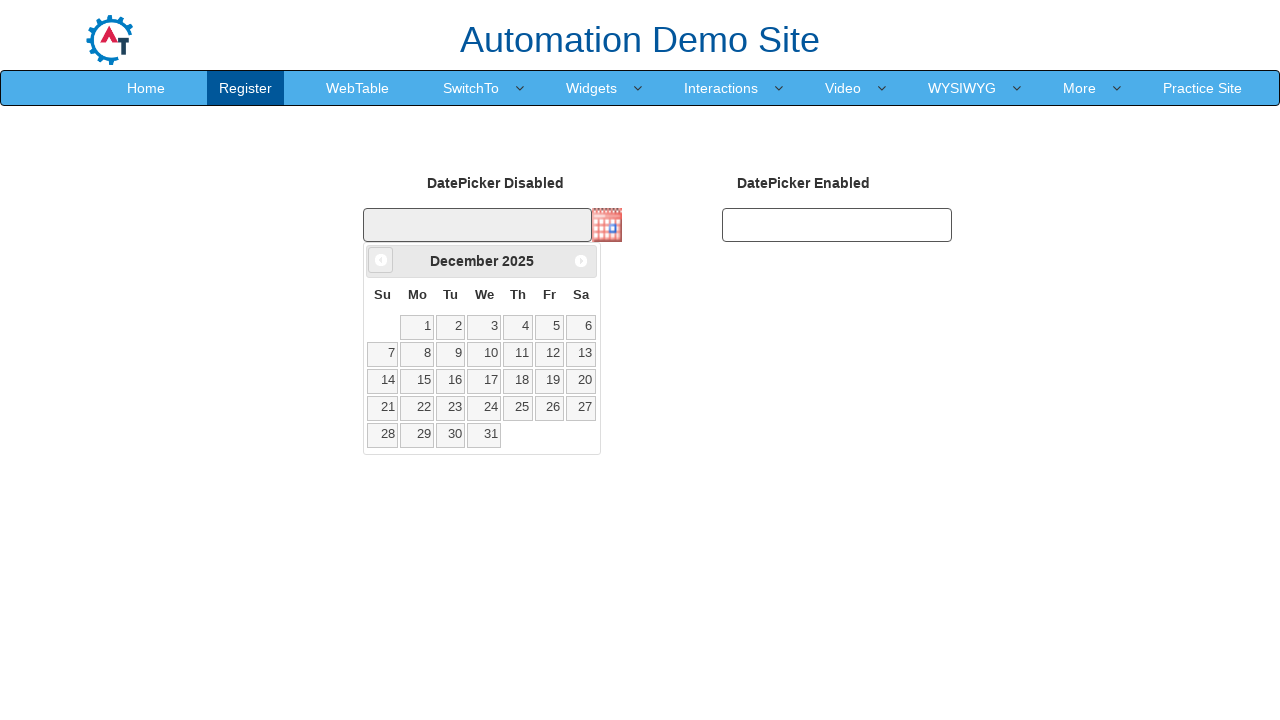

Waited for calendar to update after month navigation
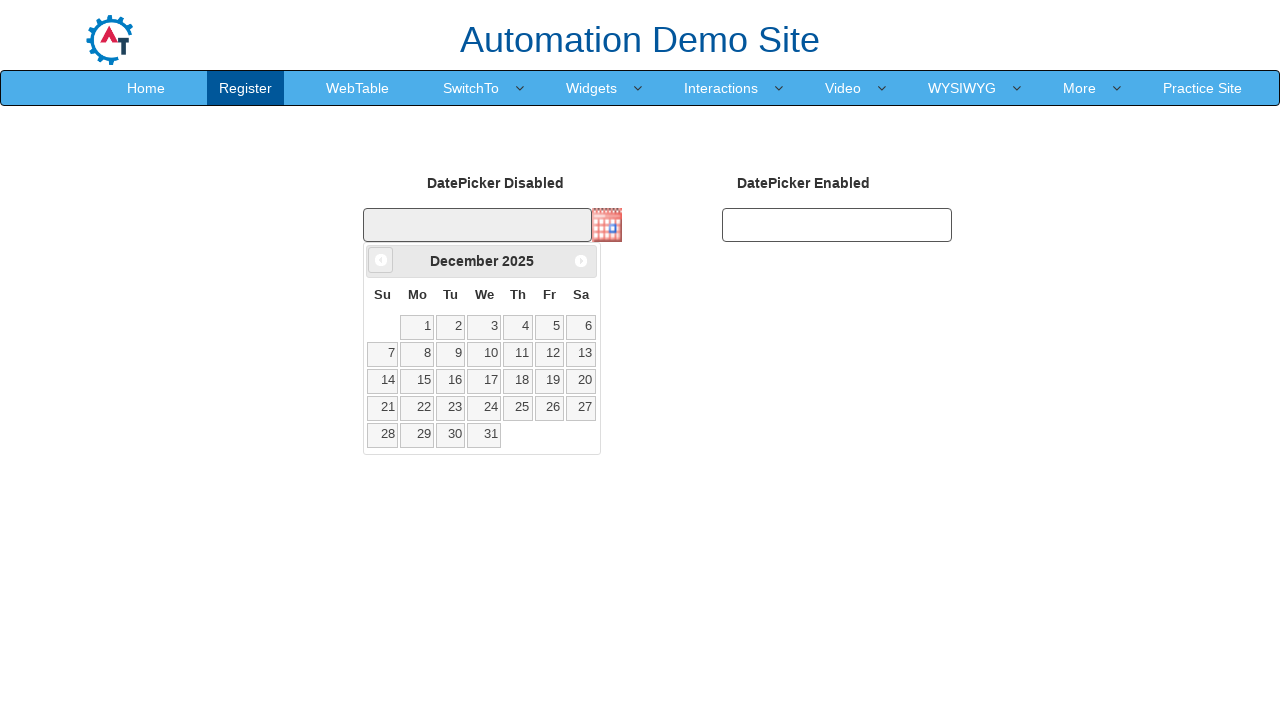

Date picker calendar is visible
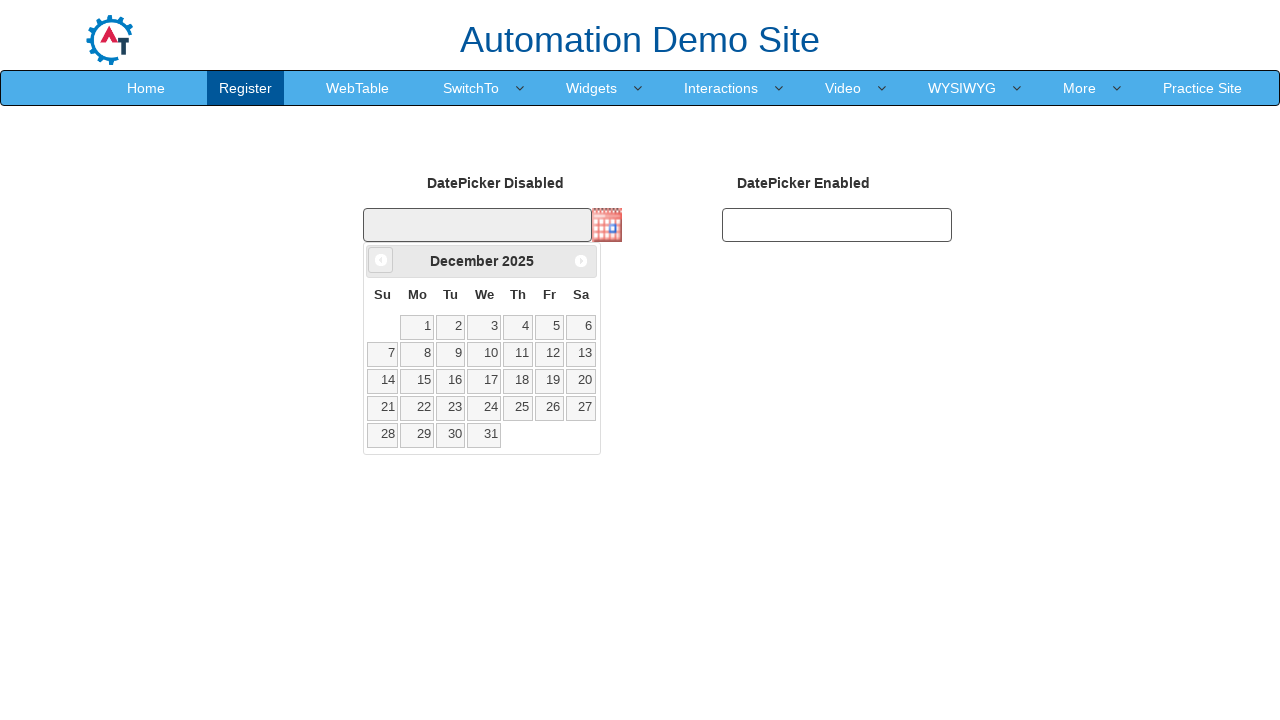

Retrieved current month: December
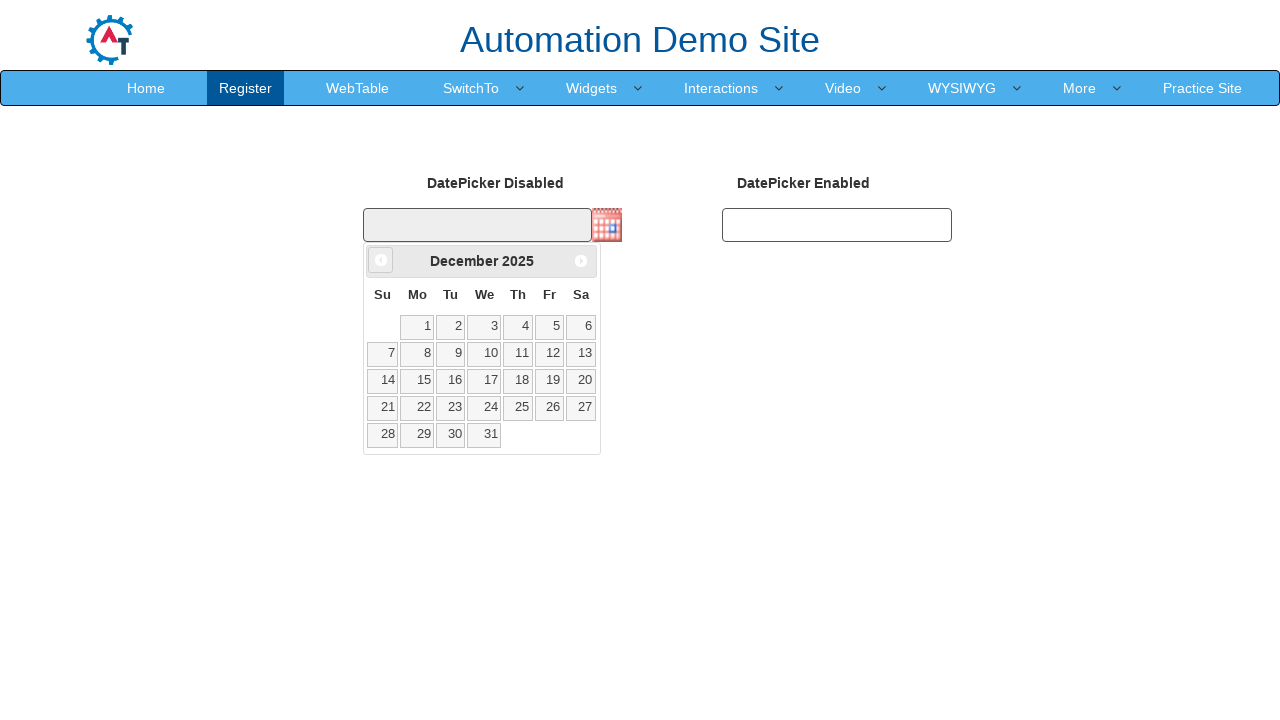

Retrieved current year: 2025
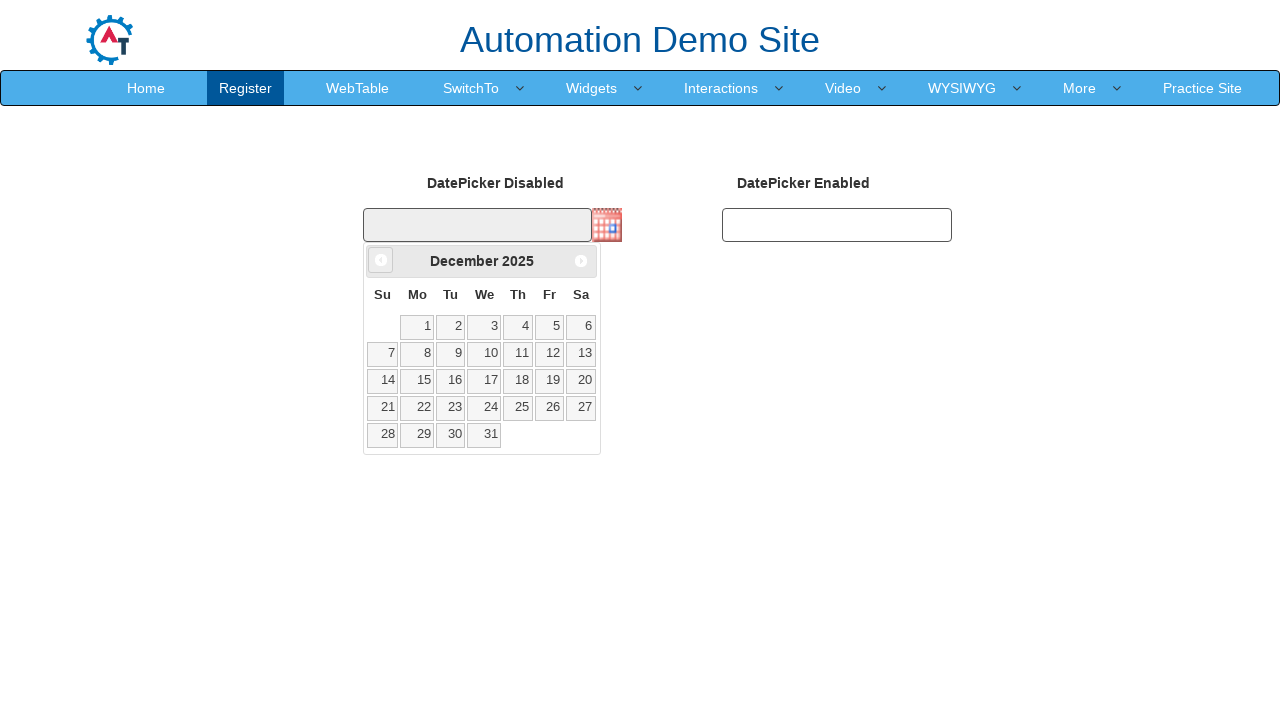

Clicked previous month button to navigate from December 2025 at (381, 260) on xpath=//*[@id='ui-datepicker-div']/div/a[1]/span
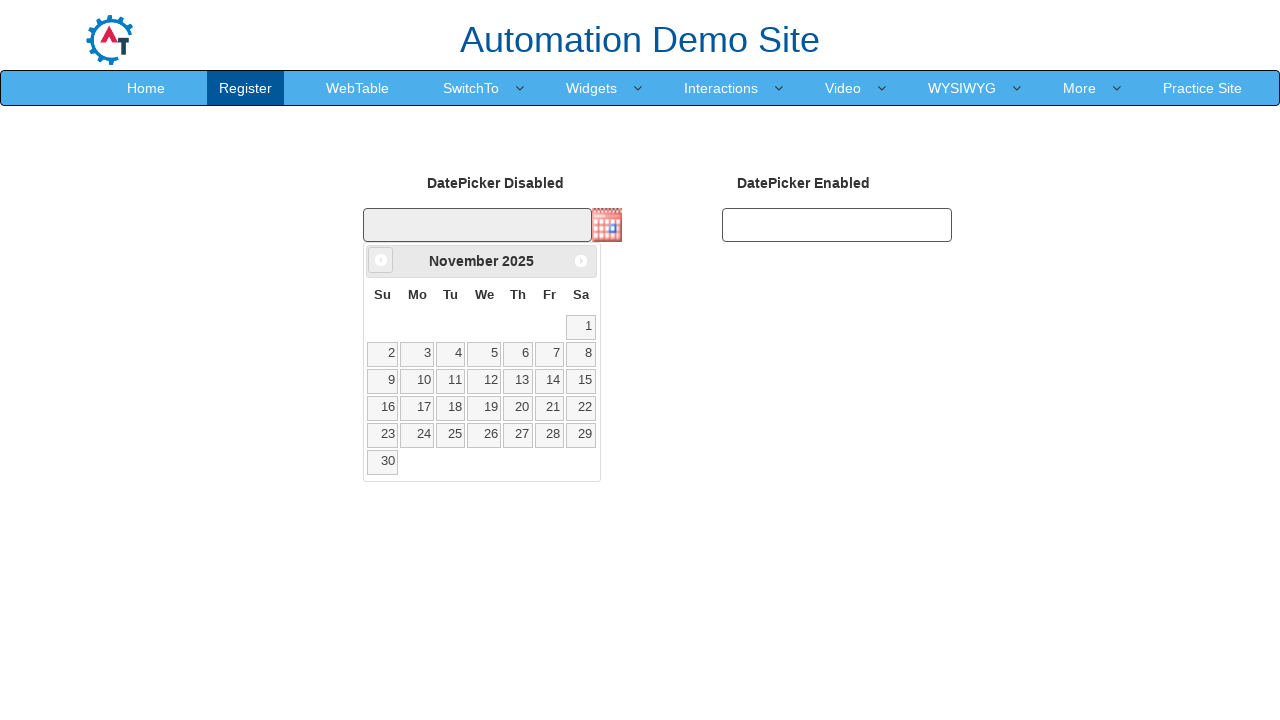

Waited for calendar to update after month navigation
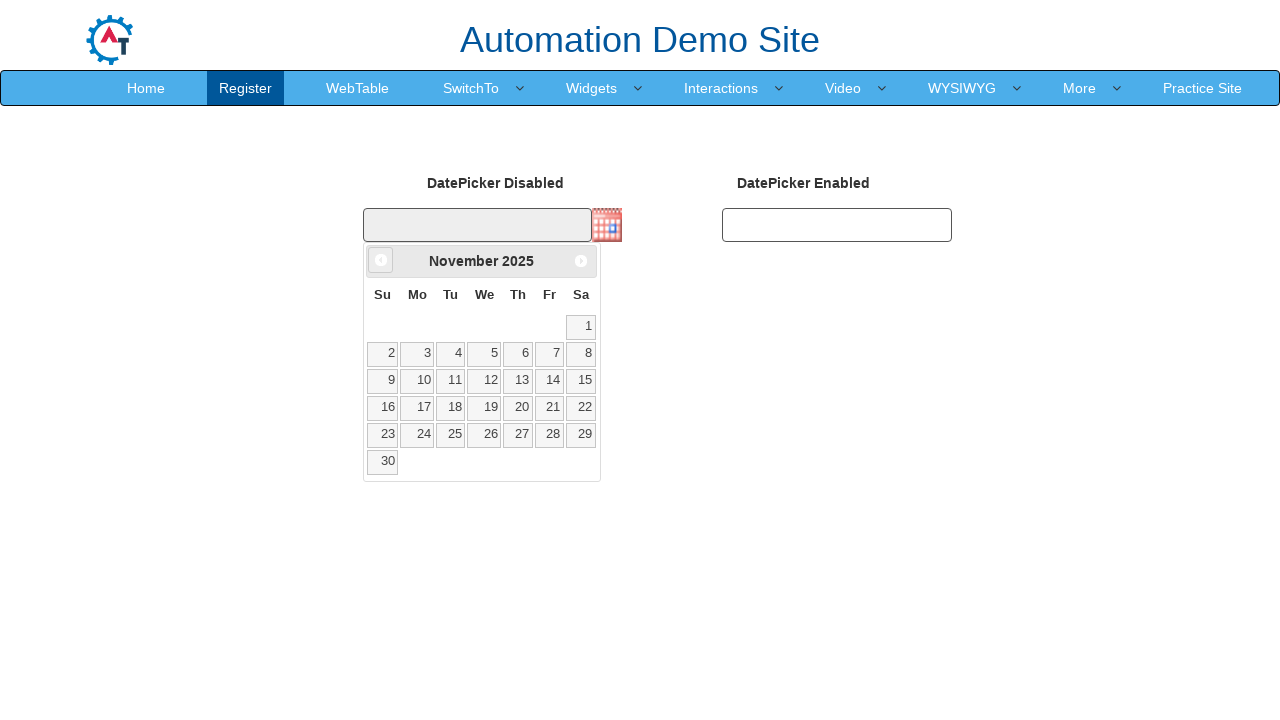

Date picker calendar is visible
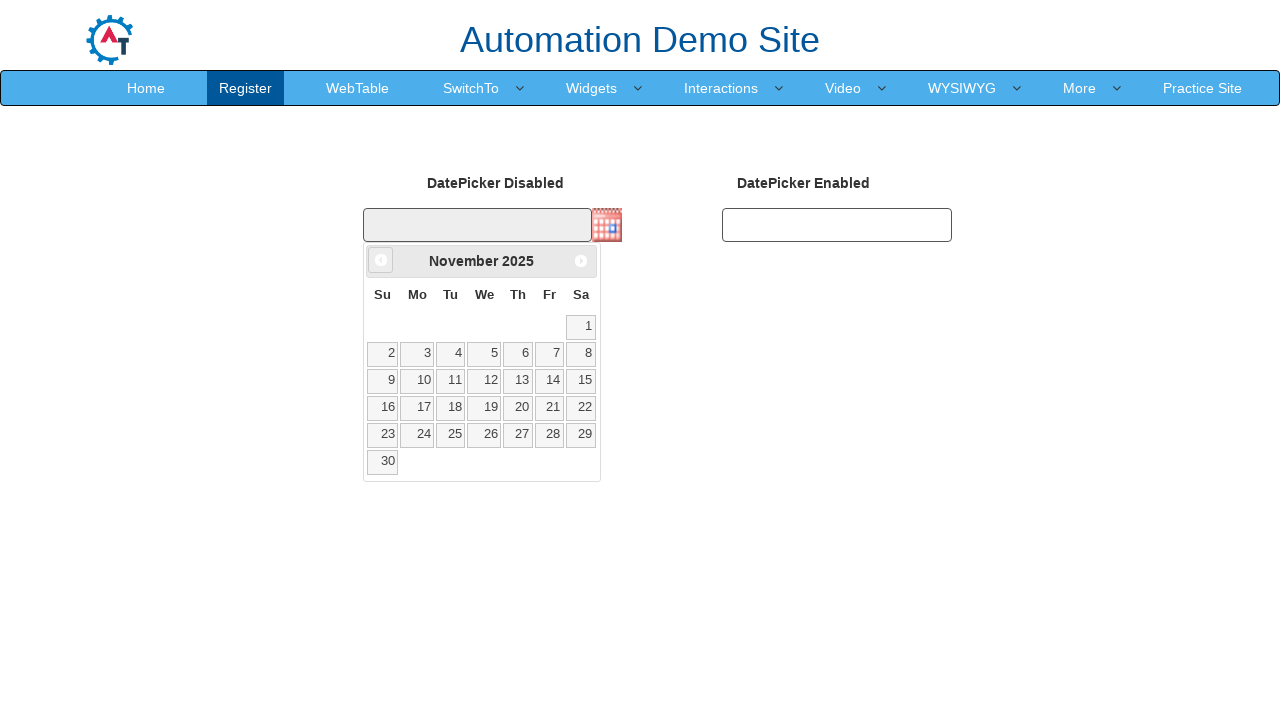

Retrieved current month: November
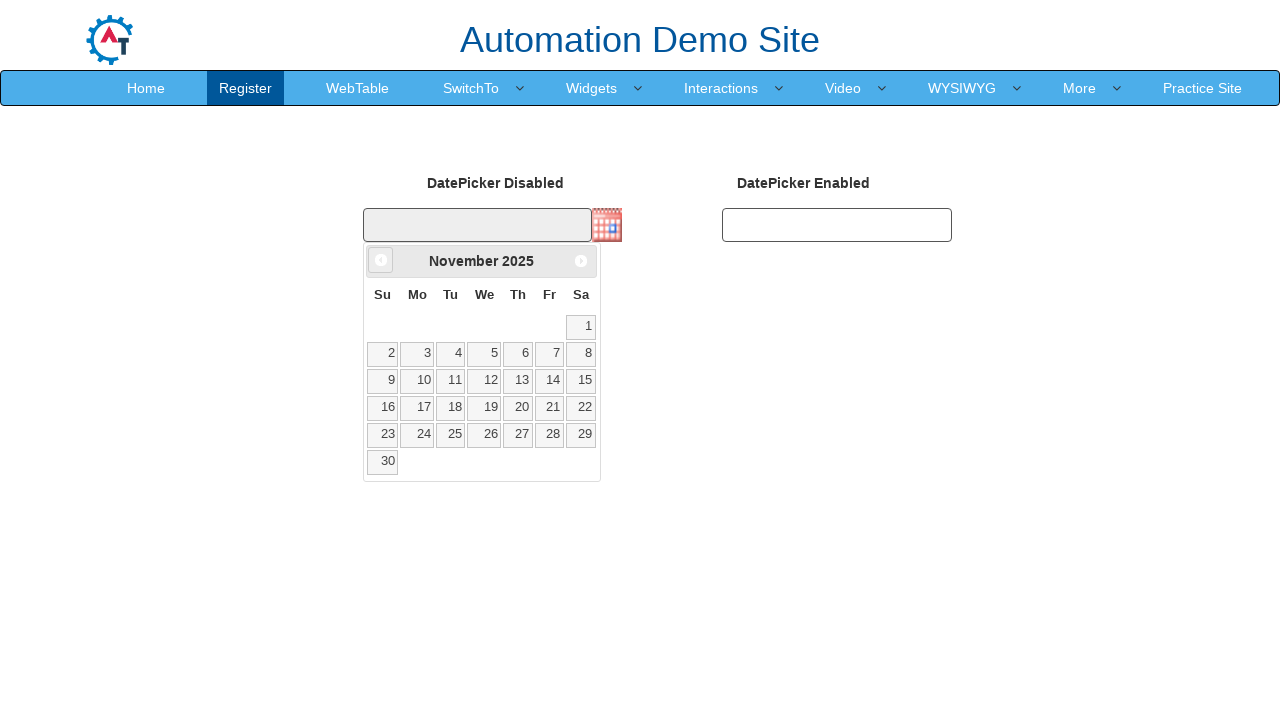

Retrieved current year: 2025
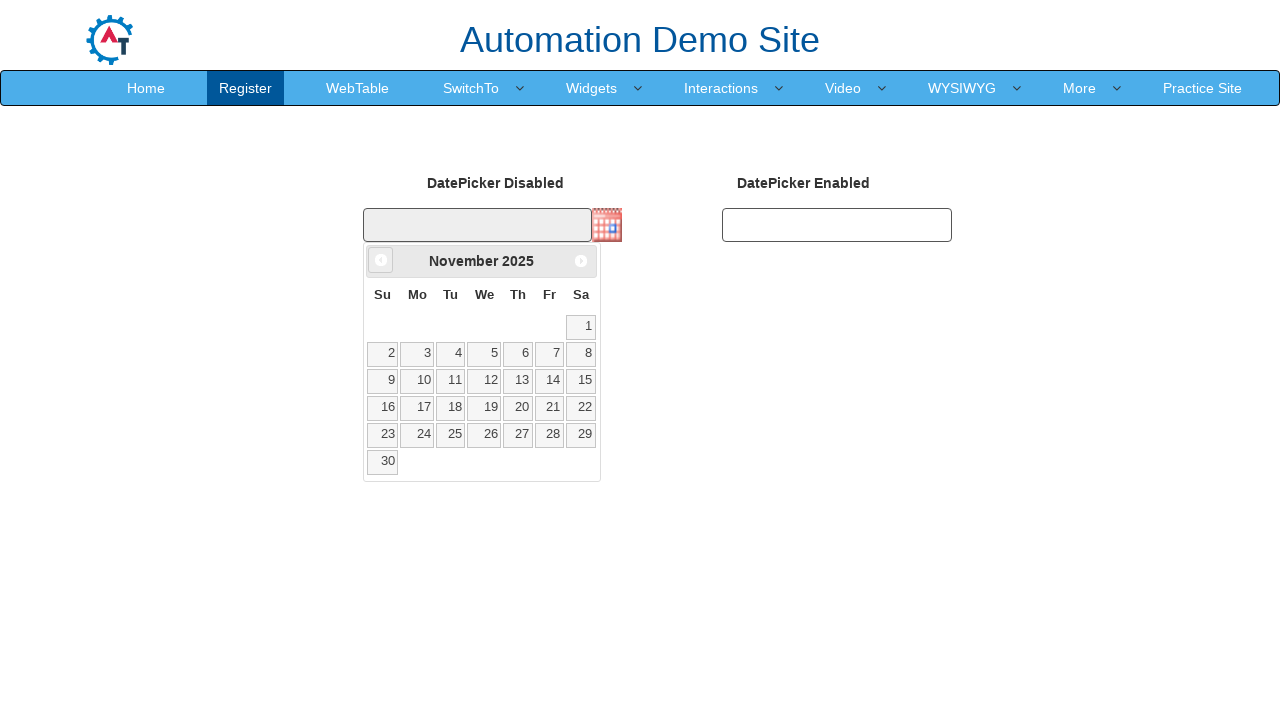

Clicked previous month button to navigate from November 2025 at (381, 260) on xpath=//*[@id='ui-datepicker-div']/div/a[1]/span
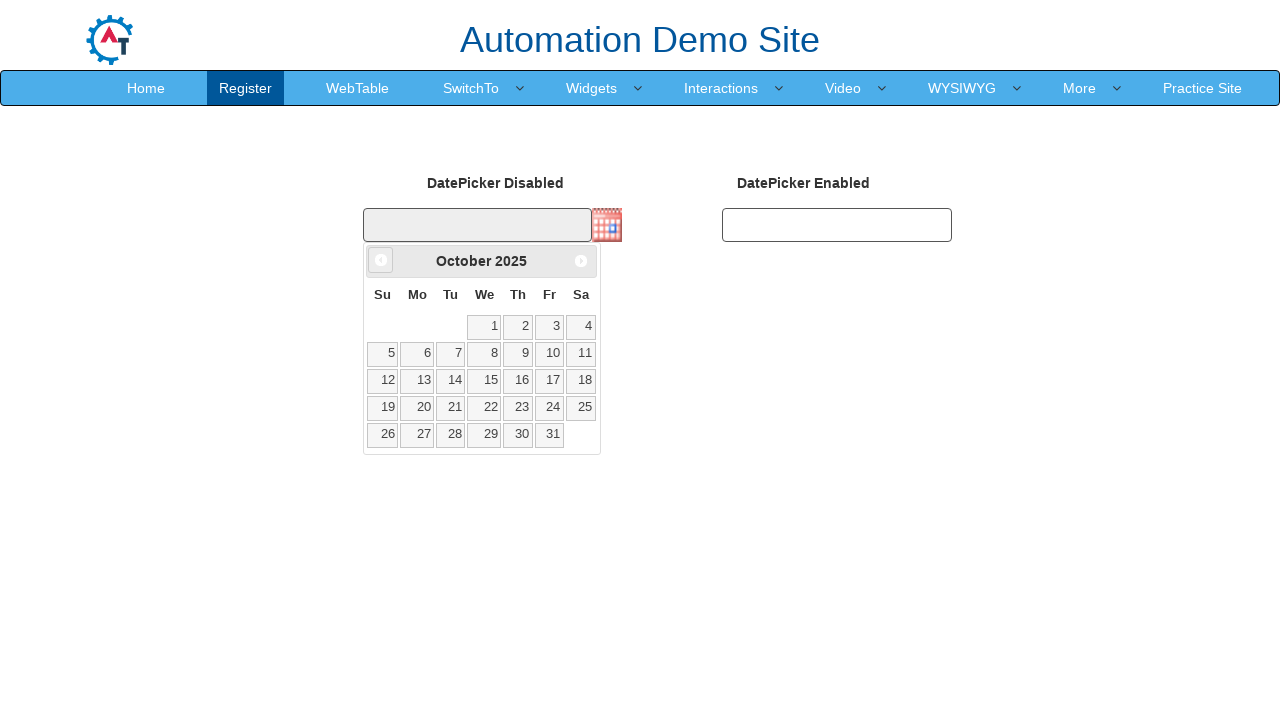

Waited for calendar to update after month navigation
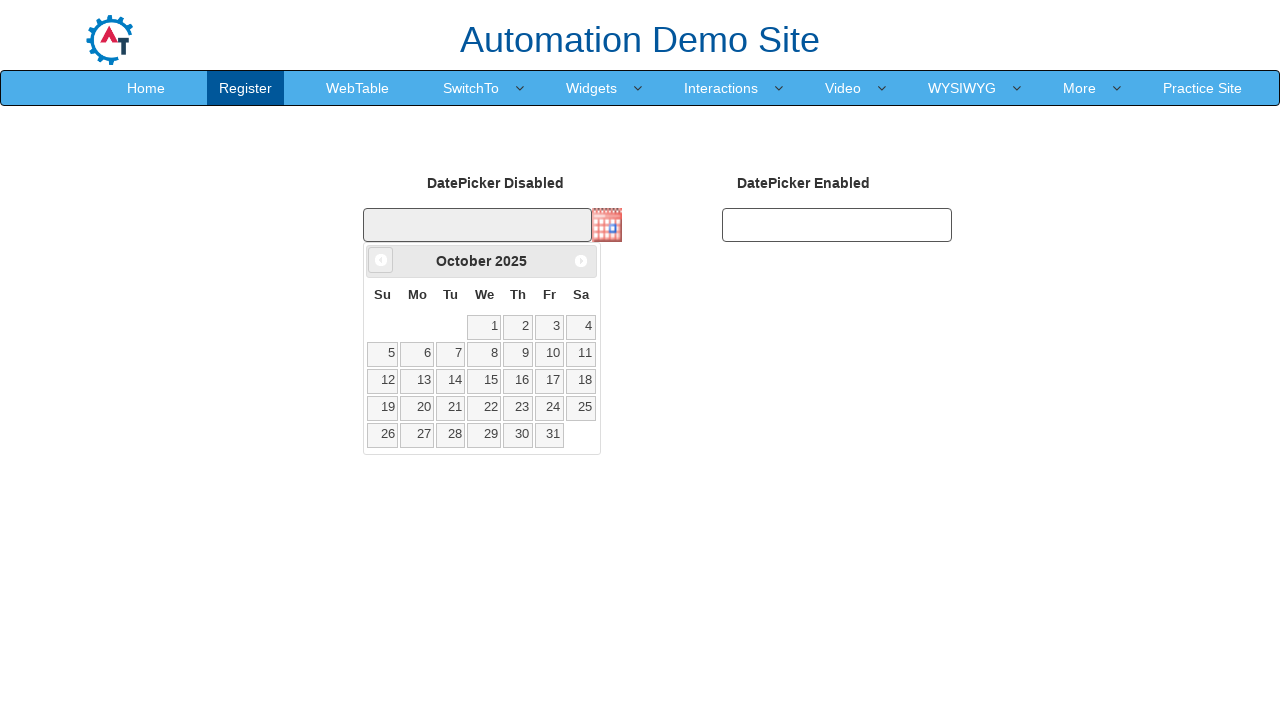

Date picker calendar is visible
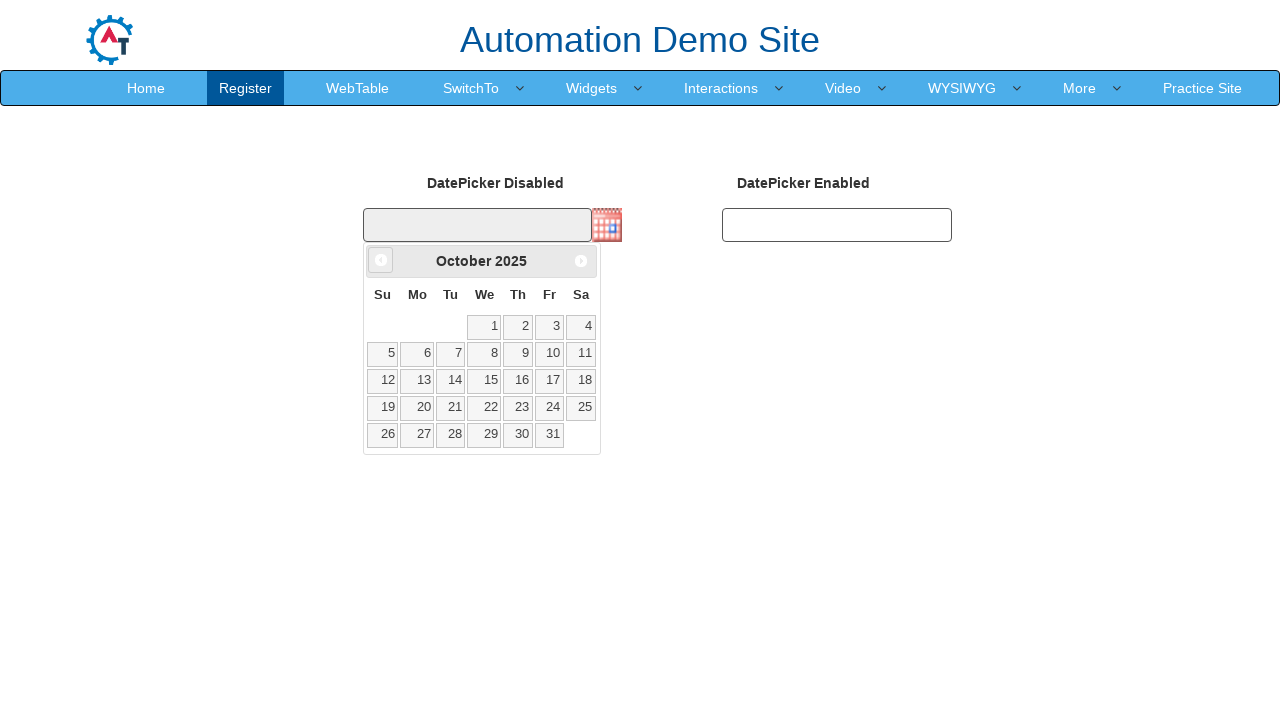

Retrieved current month: October
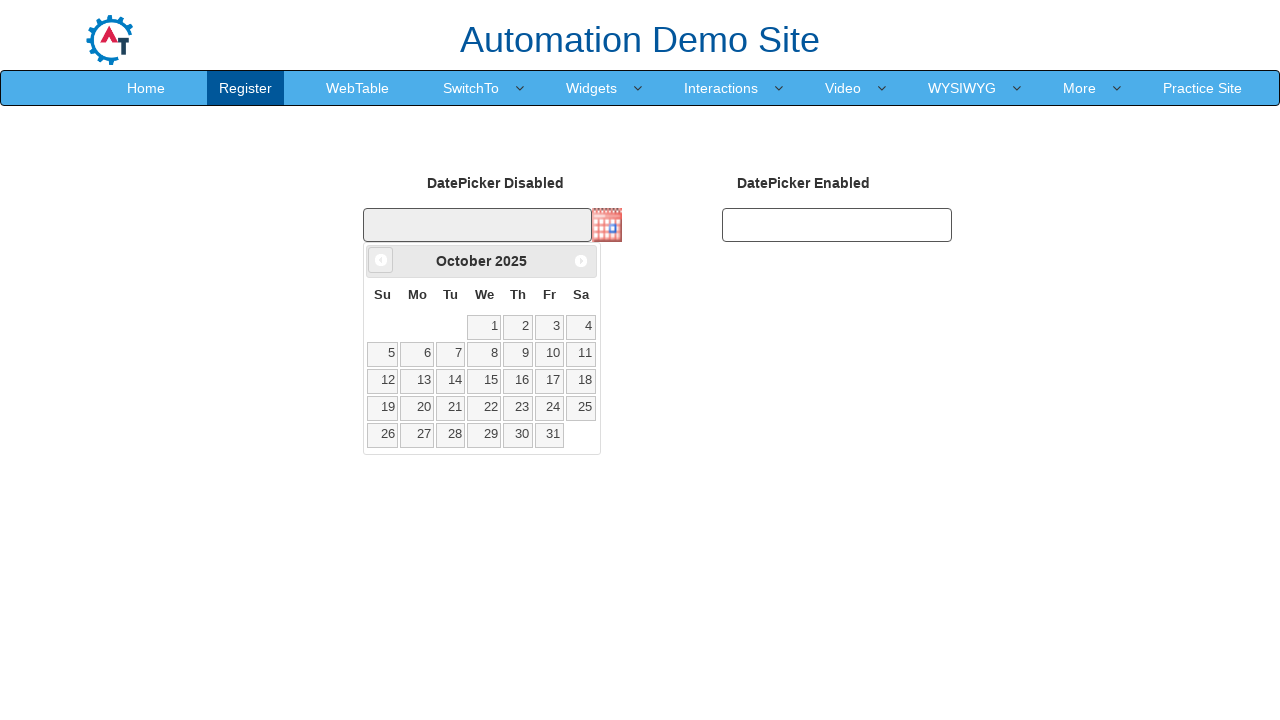

Retrieved current year: 2025
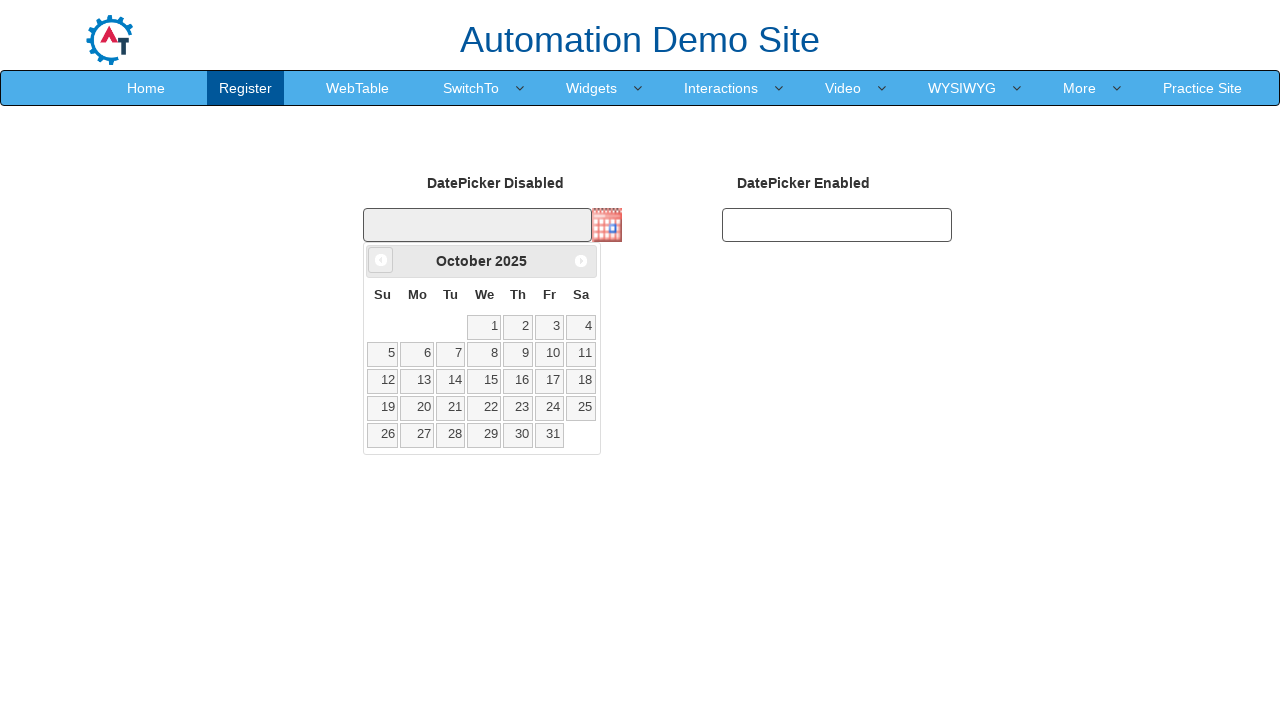

Clicked previous month button to navigate from October 2025 at (381, 260) on xpath=//*[@id='ui-datepicker-div']/div/a[1]/span
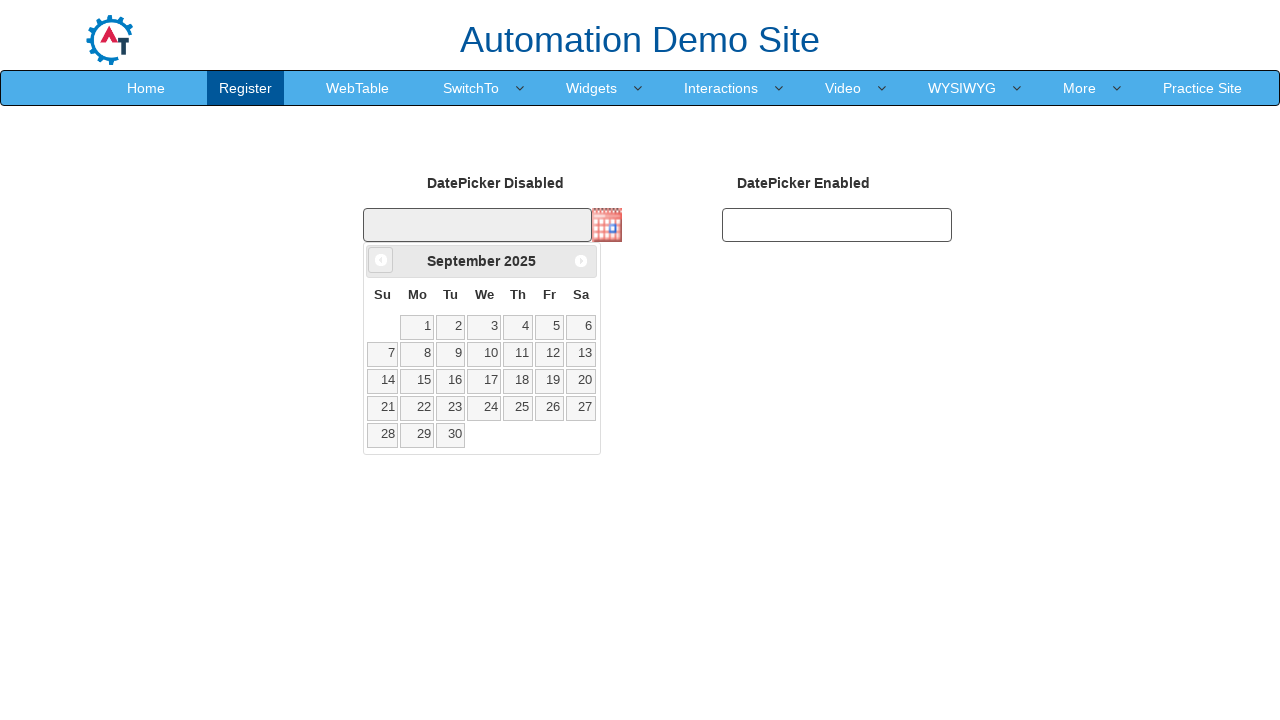

Waited for calendar to update after month navigation
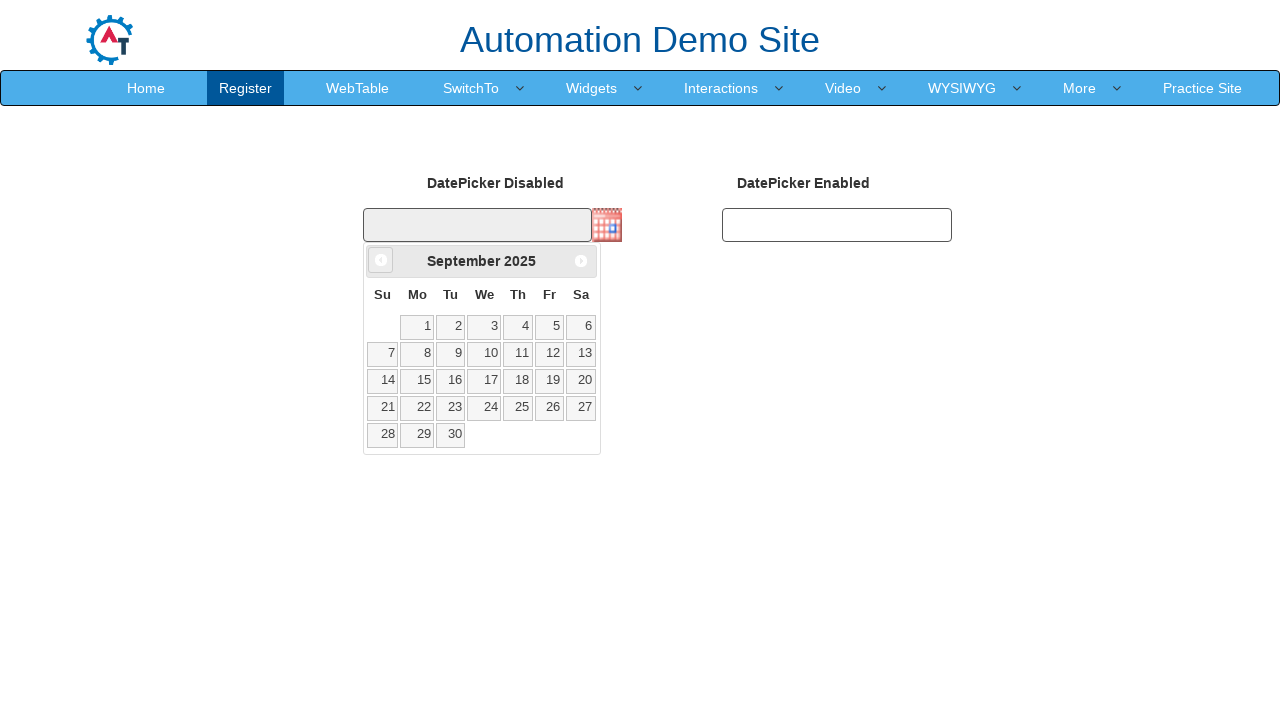

Date picker calendar is visible
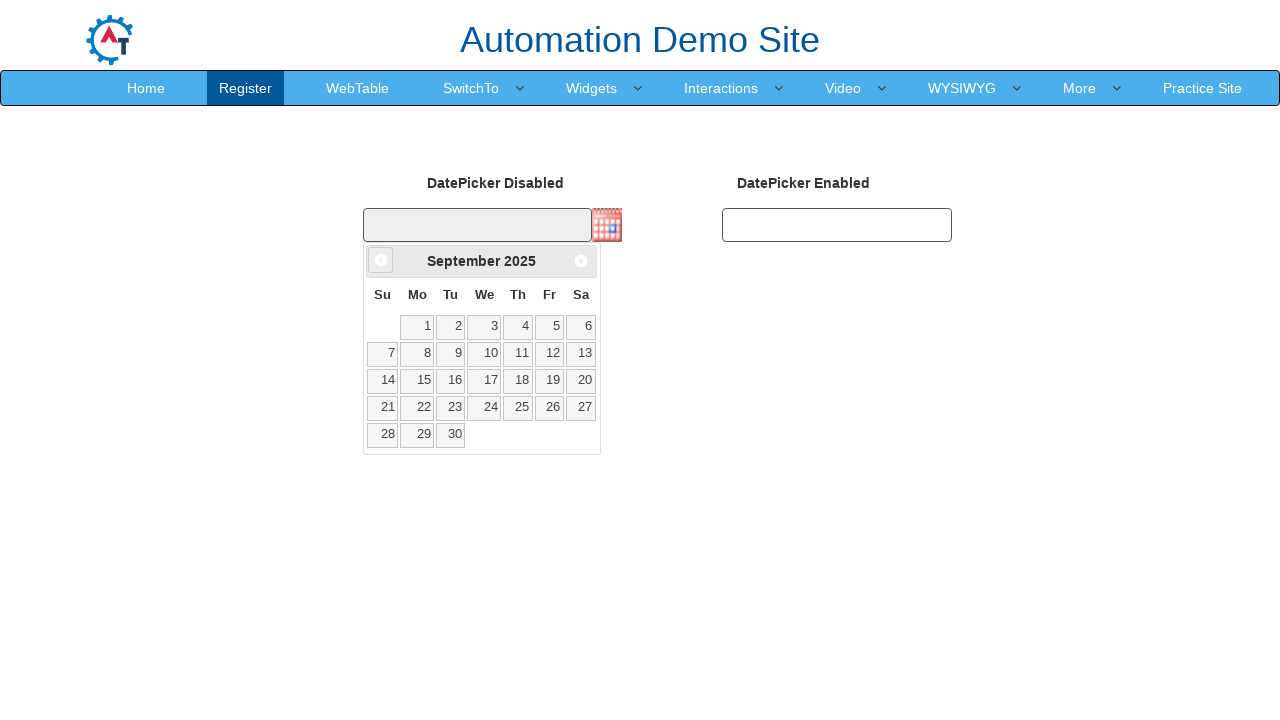

Retrieved current month: September
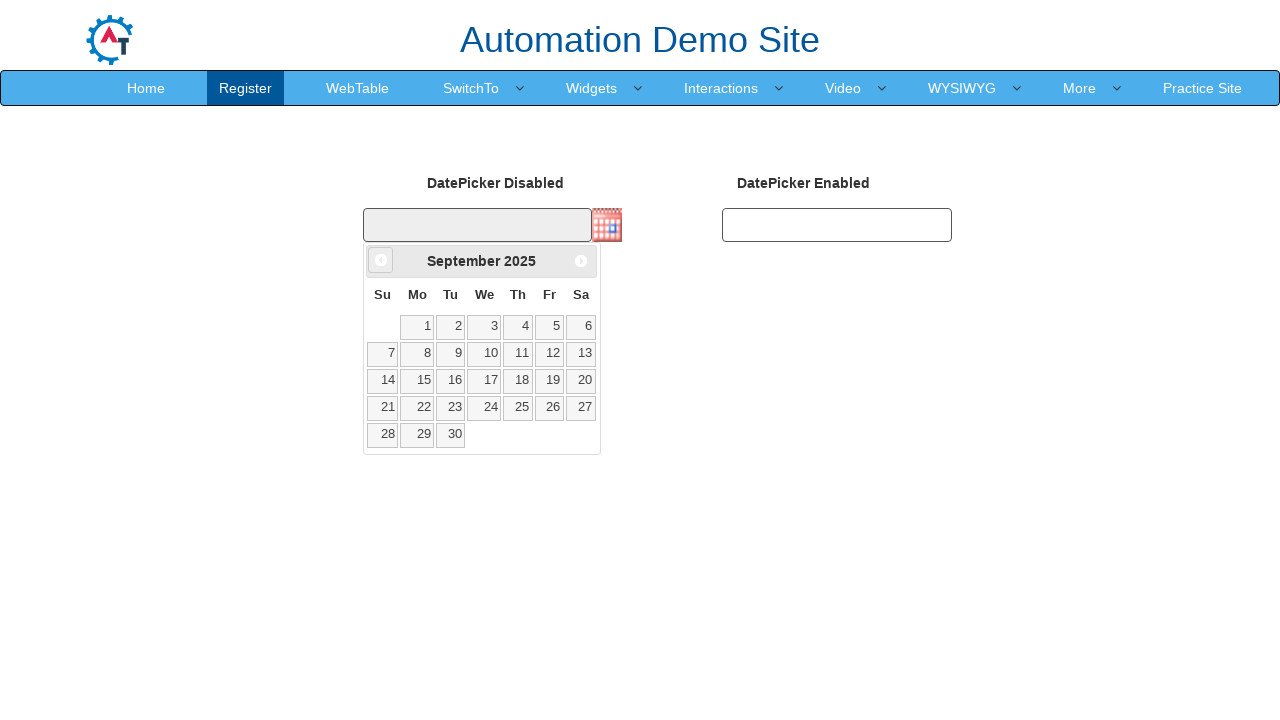

Retrieved current year: 2025
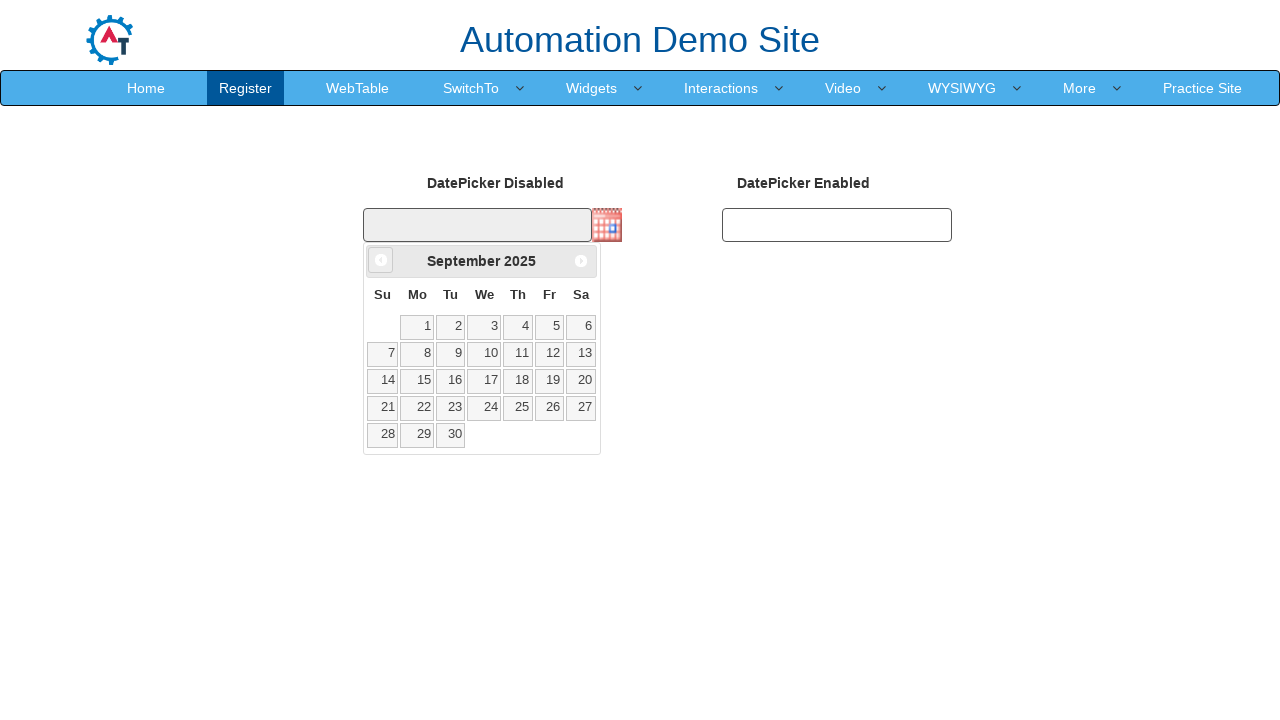

Clicked previous month button to navigate from September 2025 at (381, 260) on xpath=//*[@id='ui-datepicker-div']/div/a[1]/span
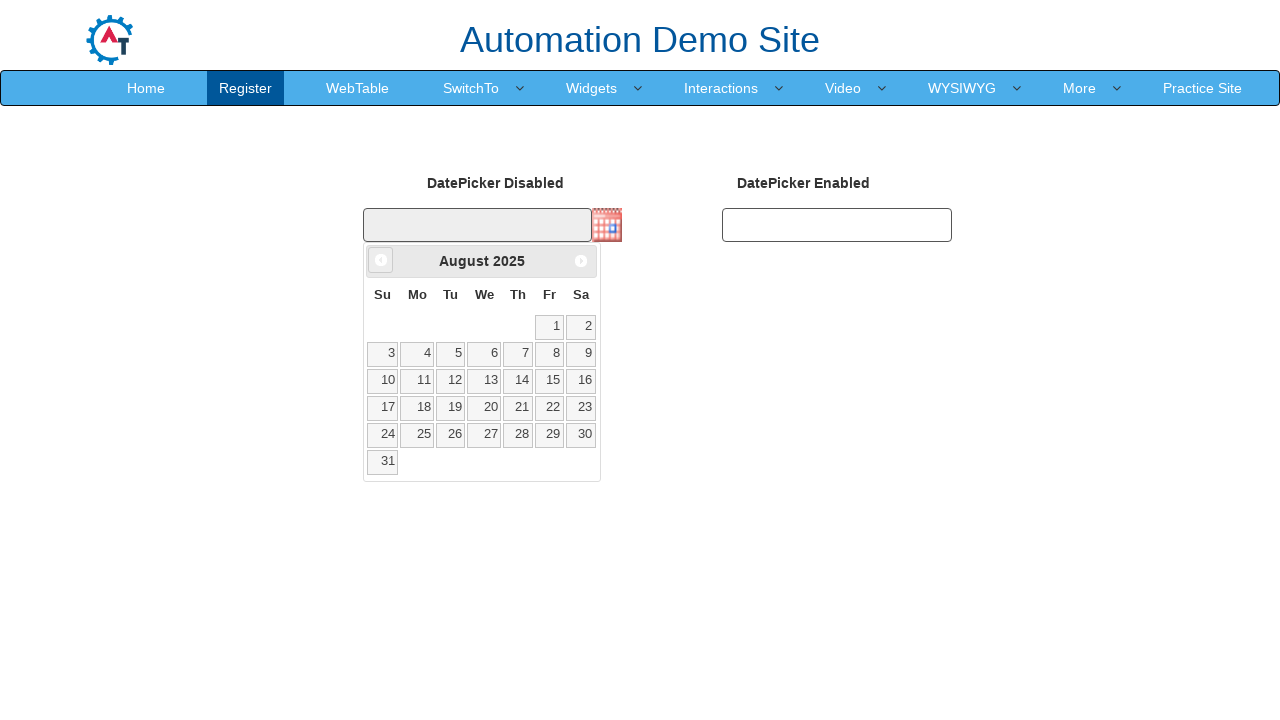

Waited for calendar to update after month navigation
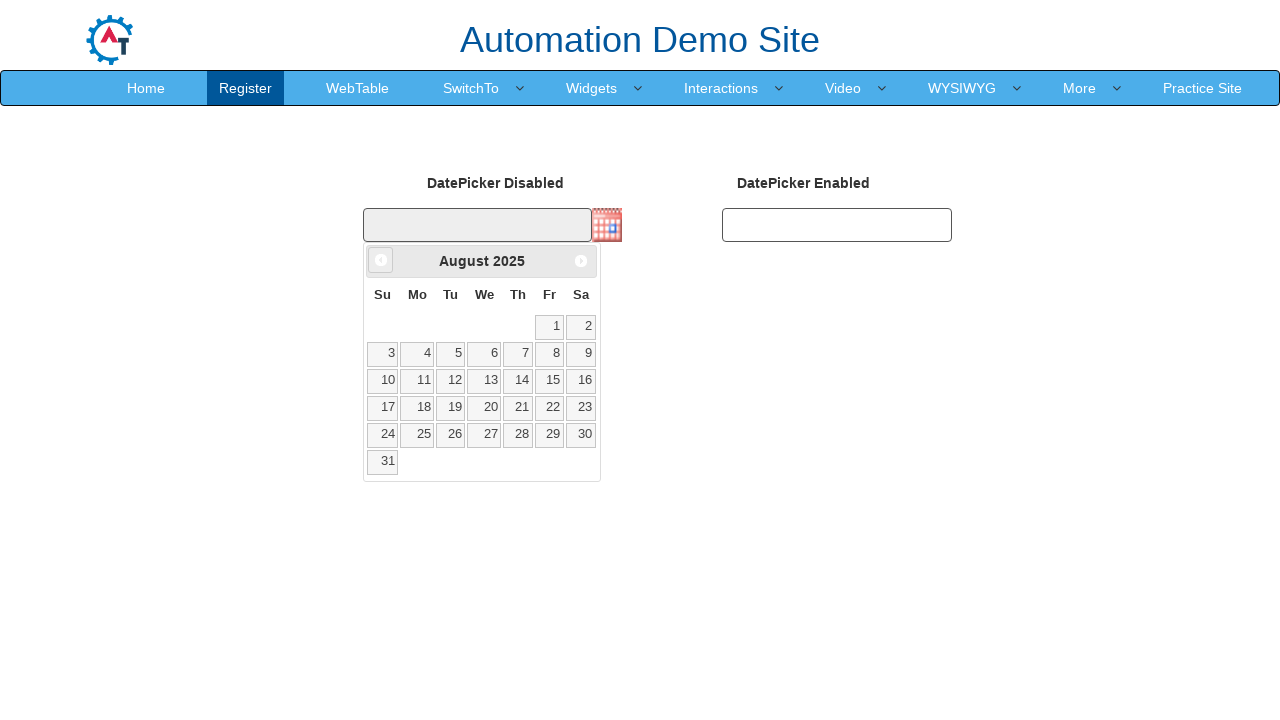

Date picker calendar is visible
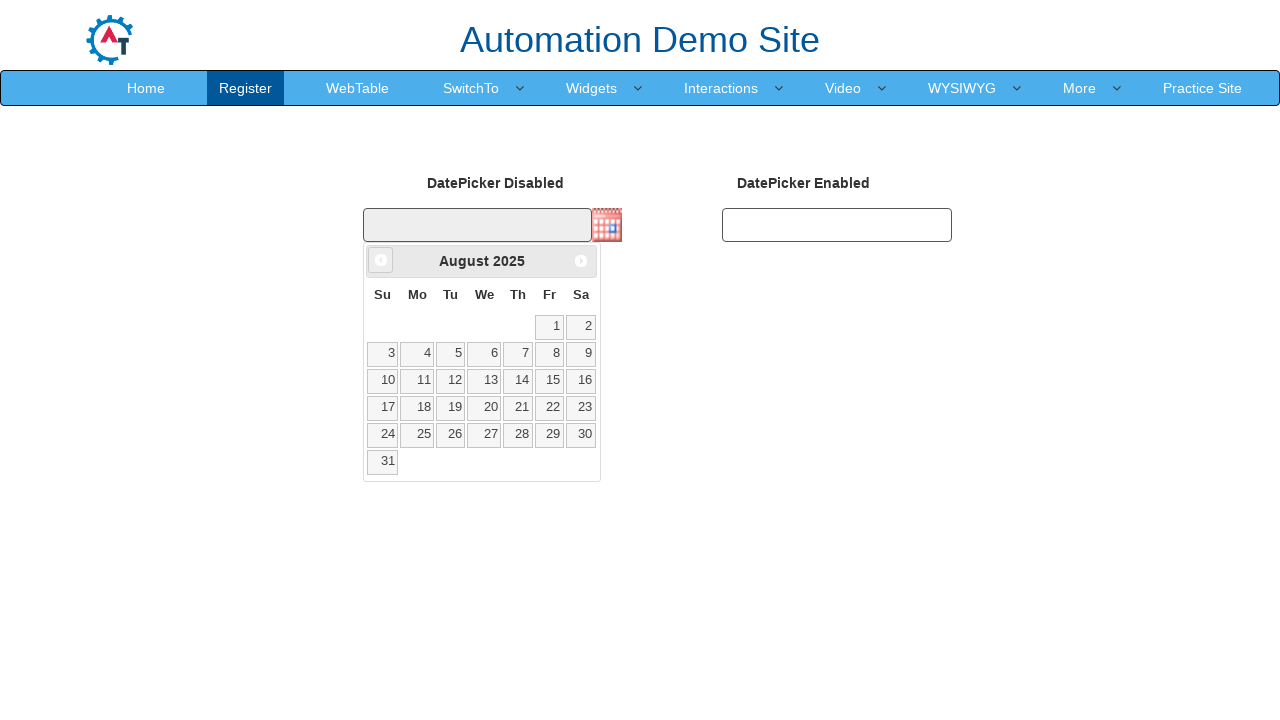

Retrieved current month: August
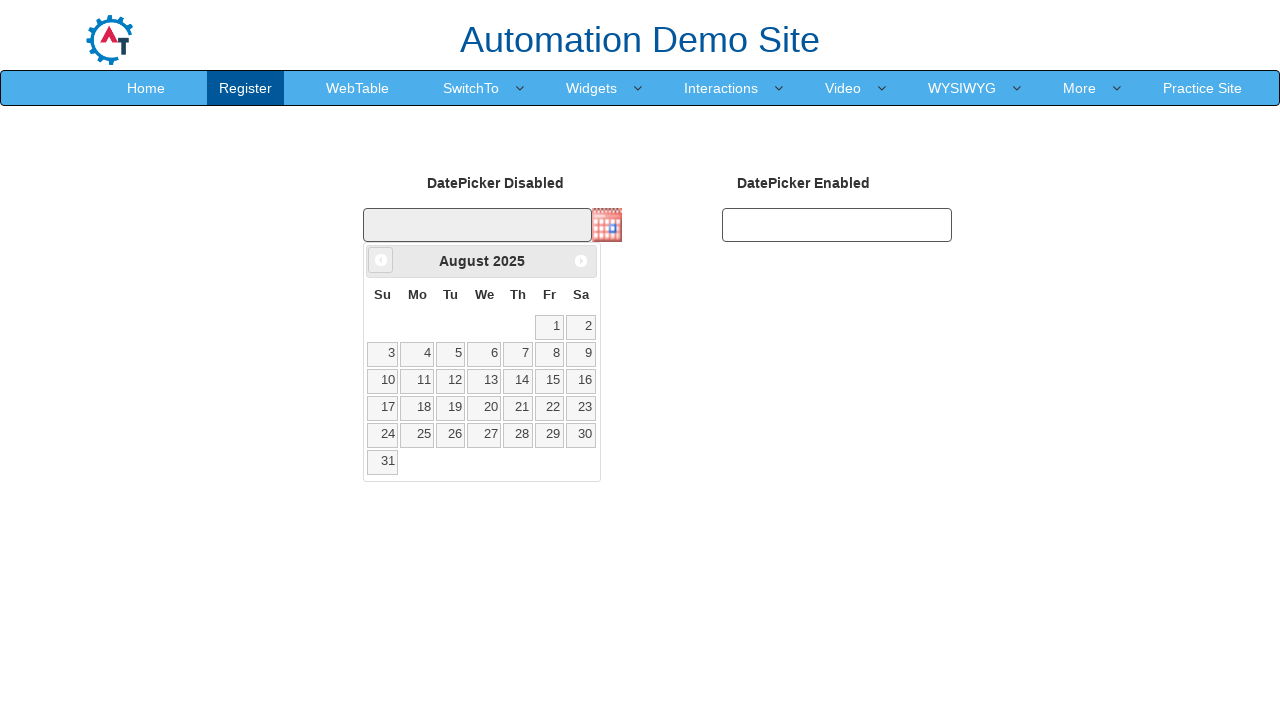

Retrieved current year: 2025
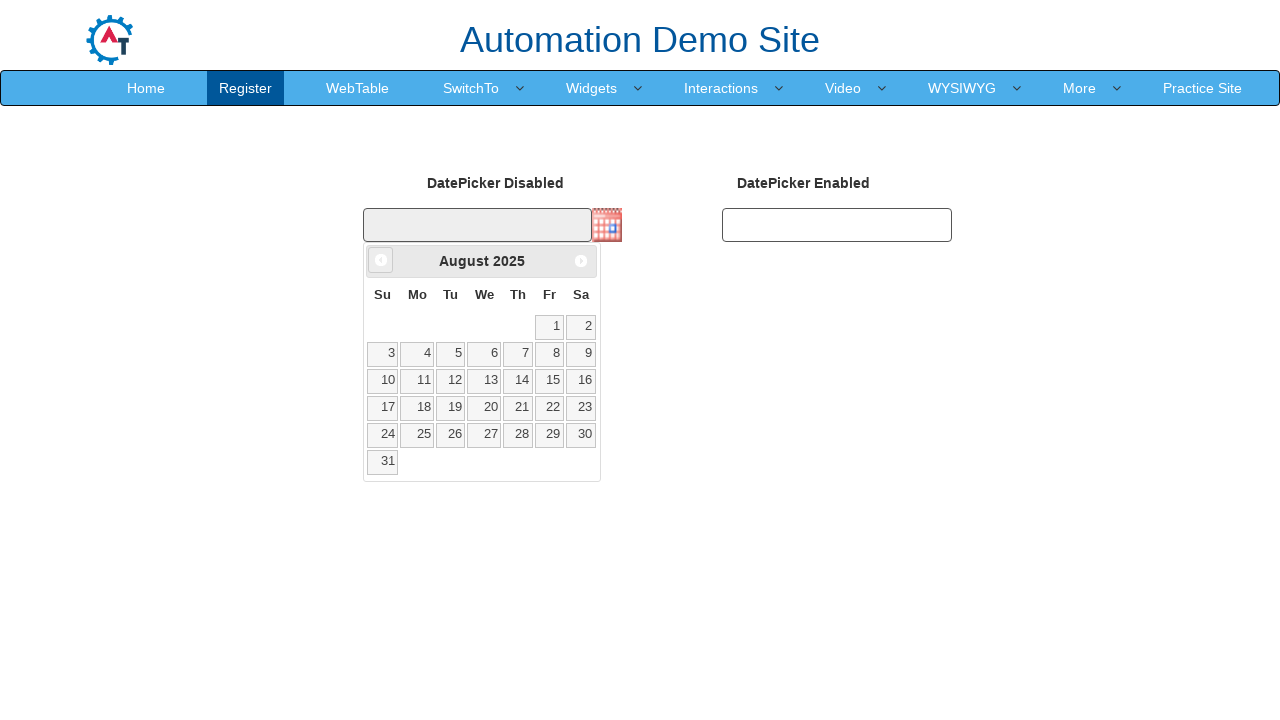

Clicked previous month button to navigate from August 2025 at (381, 260) on xpath=//*[@id='ui-datepicker-div']/div/a[1]/span
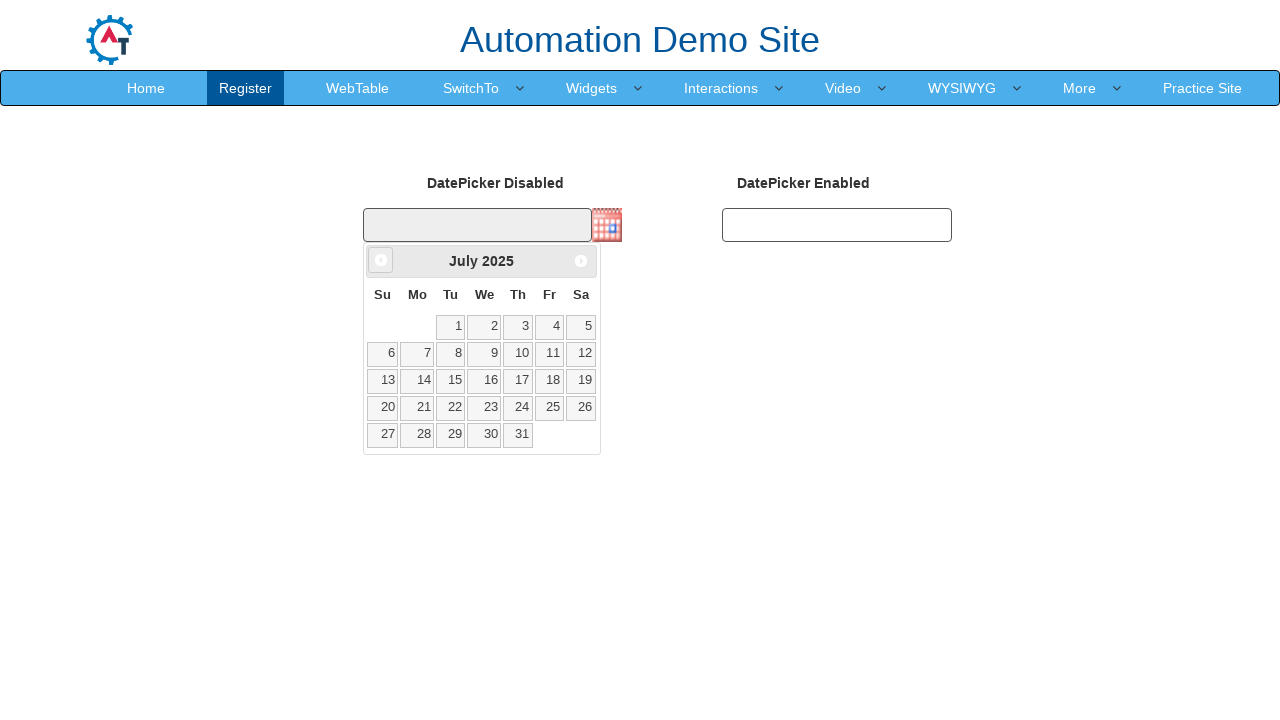

Waited for calendar to update after month navigation
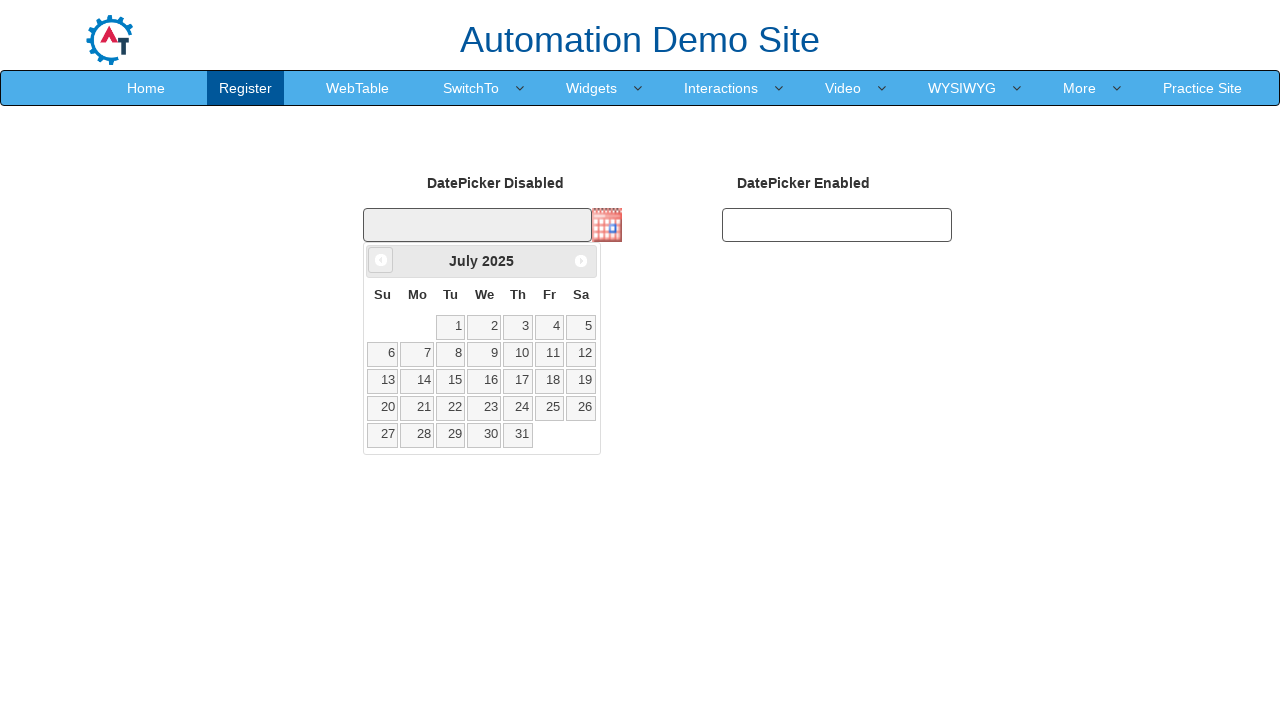

Date picker calendar is visible
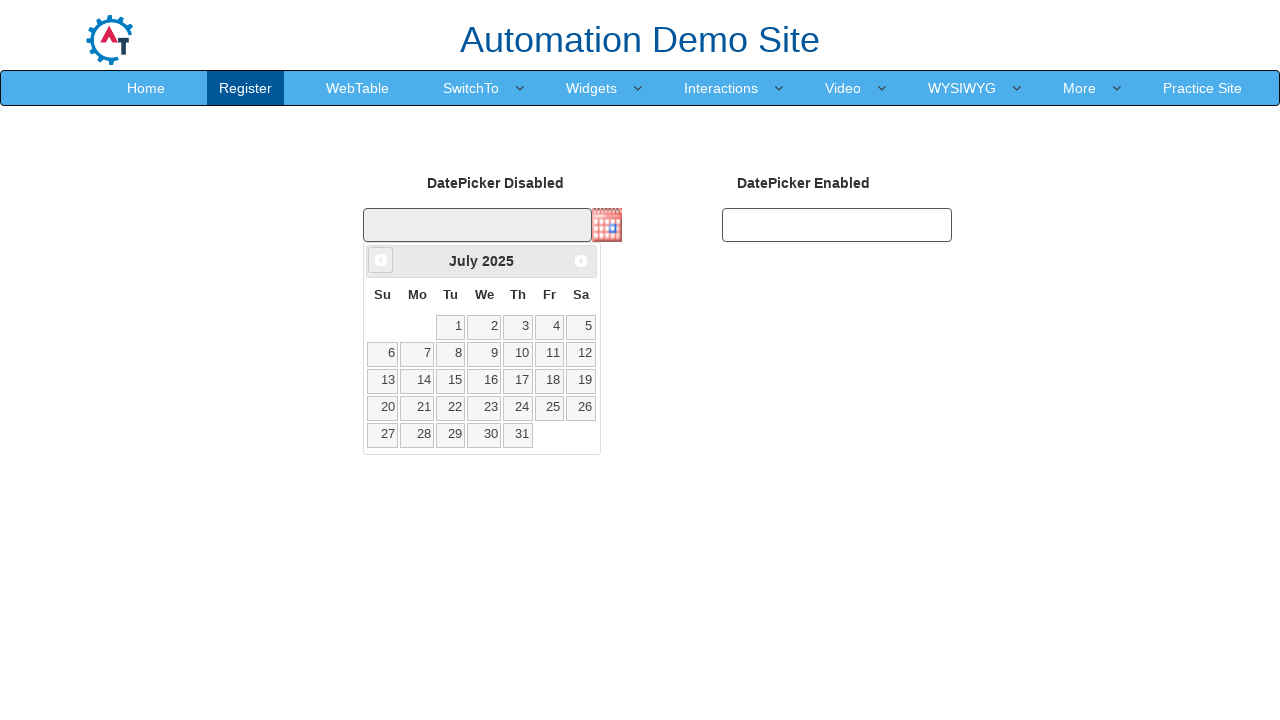

Retrieved current month: July
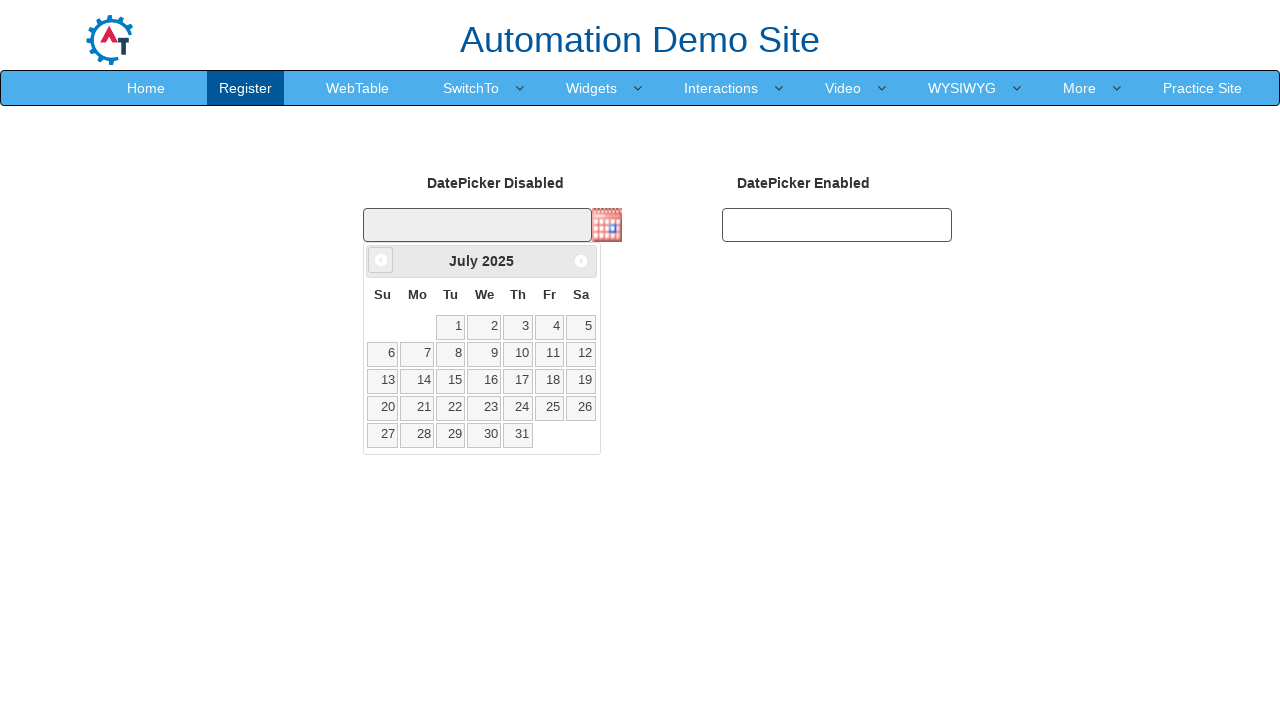

Retrieved current year: 2025
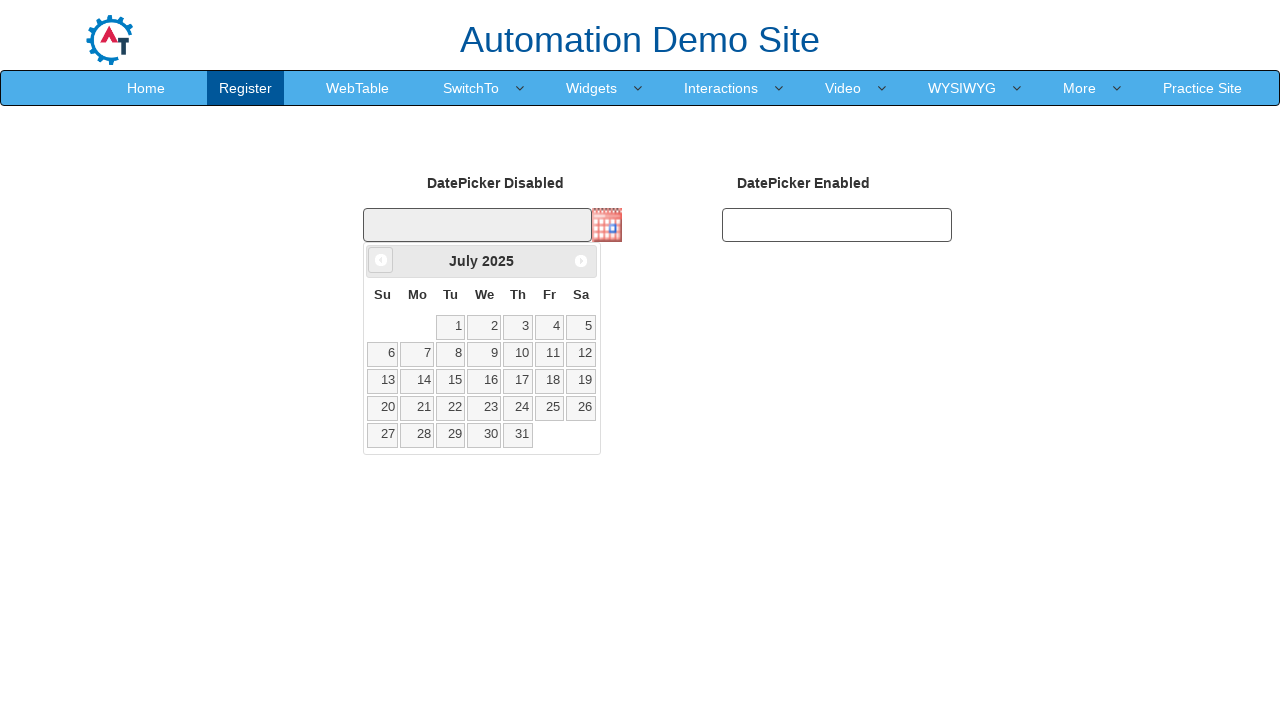

Clicked previous month button to navigate from July 2025 at (381, 260) on xpath=//*[@id='ui-datepicker-div']/div/a[1]/span
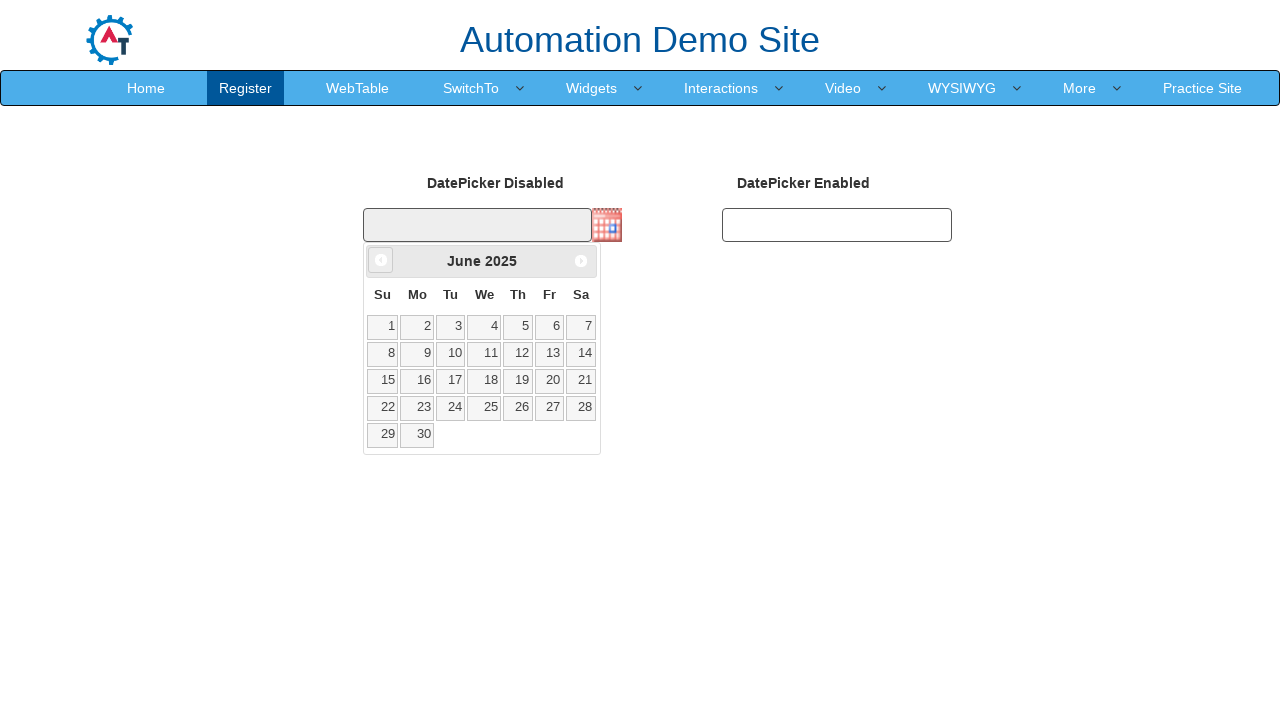

Waited for calendar to update after month navigation
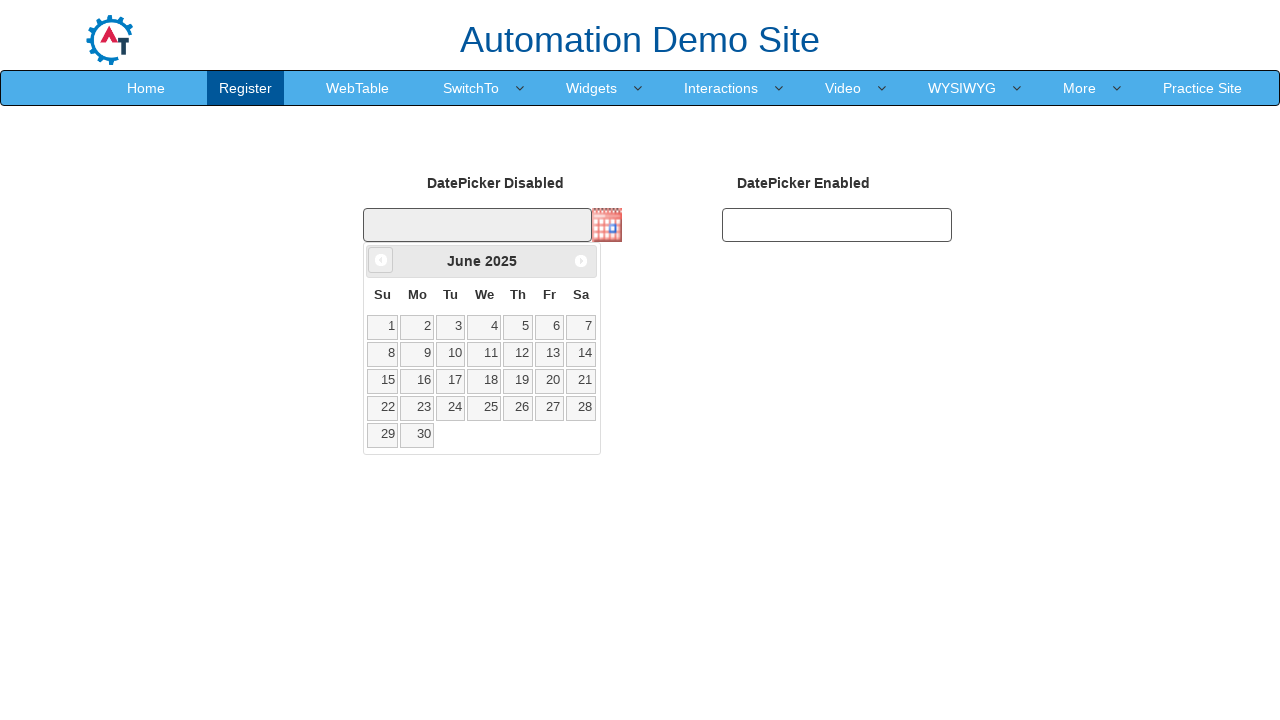

Date picker calendar is visible
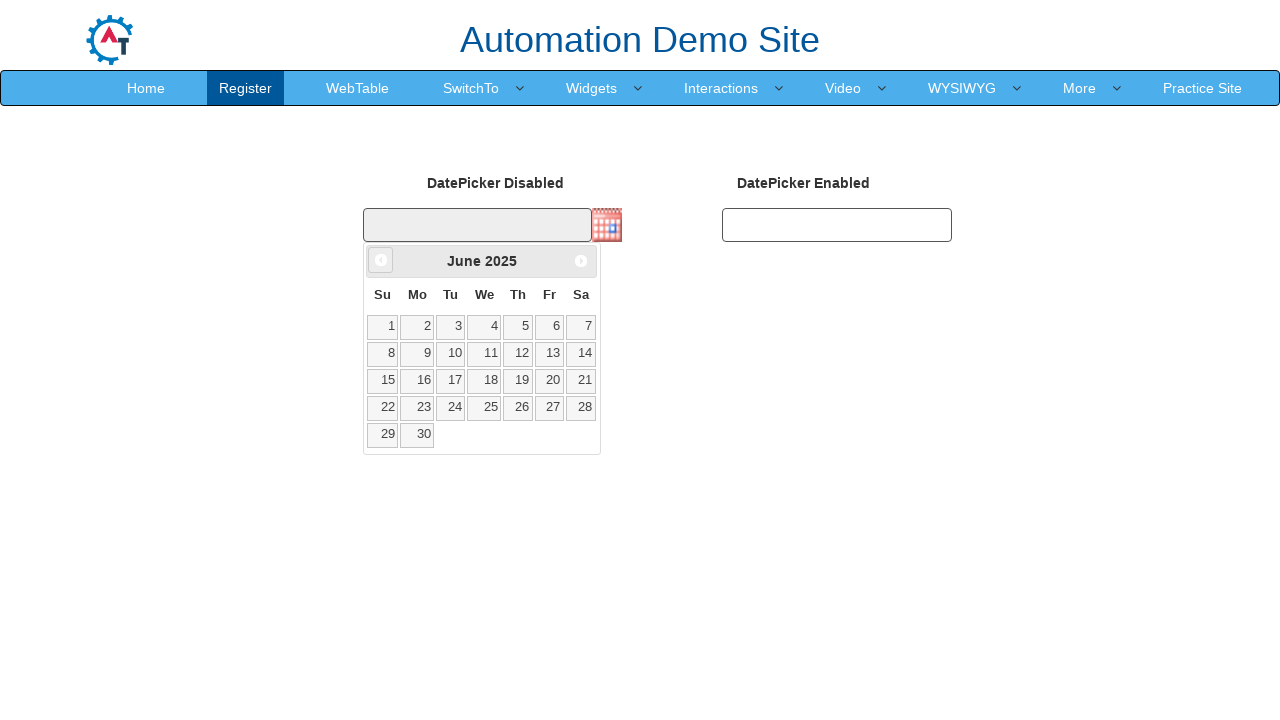

Retrieved current month: June
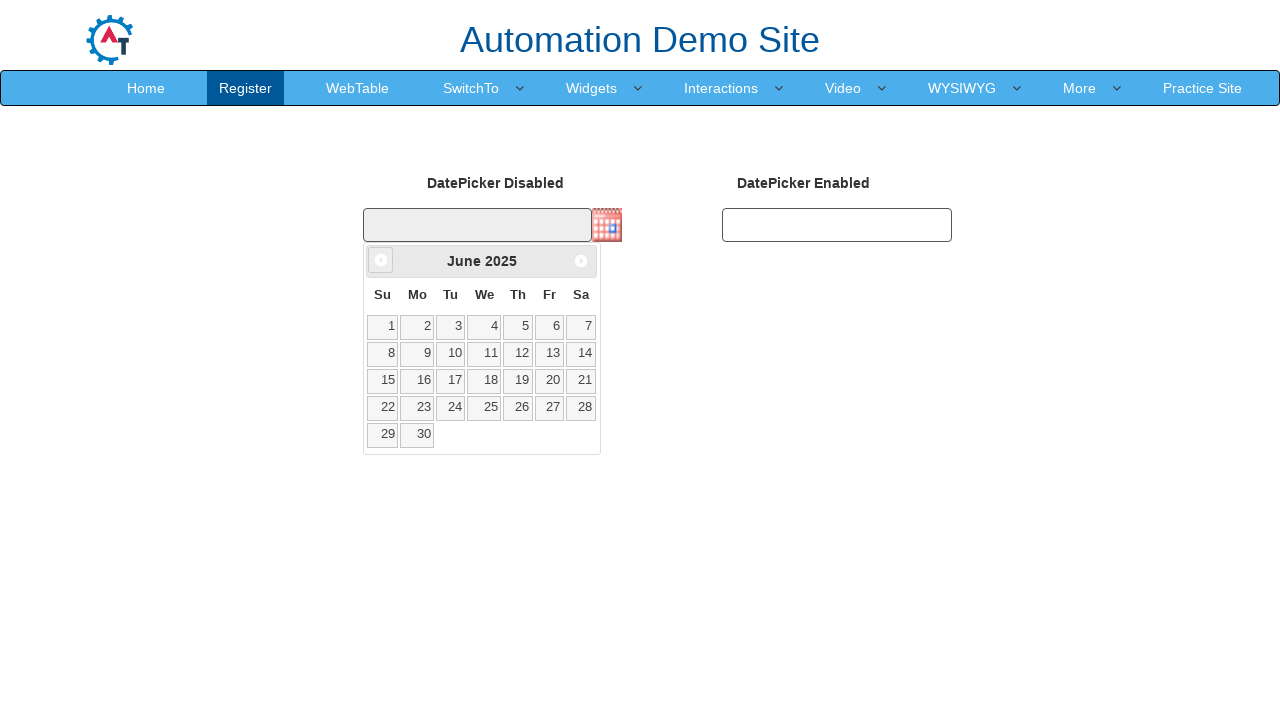

Retrieved current year: 2025
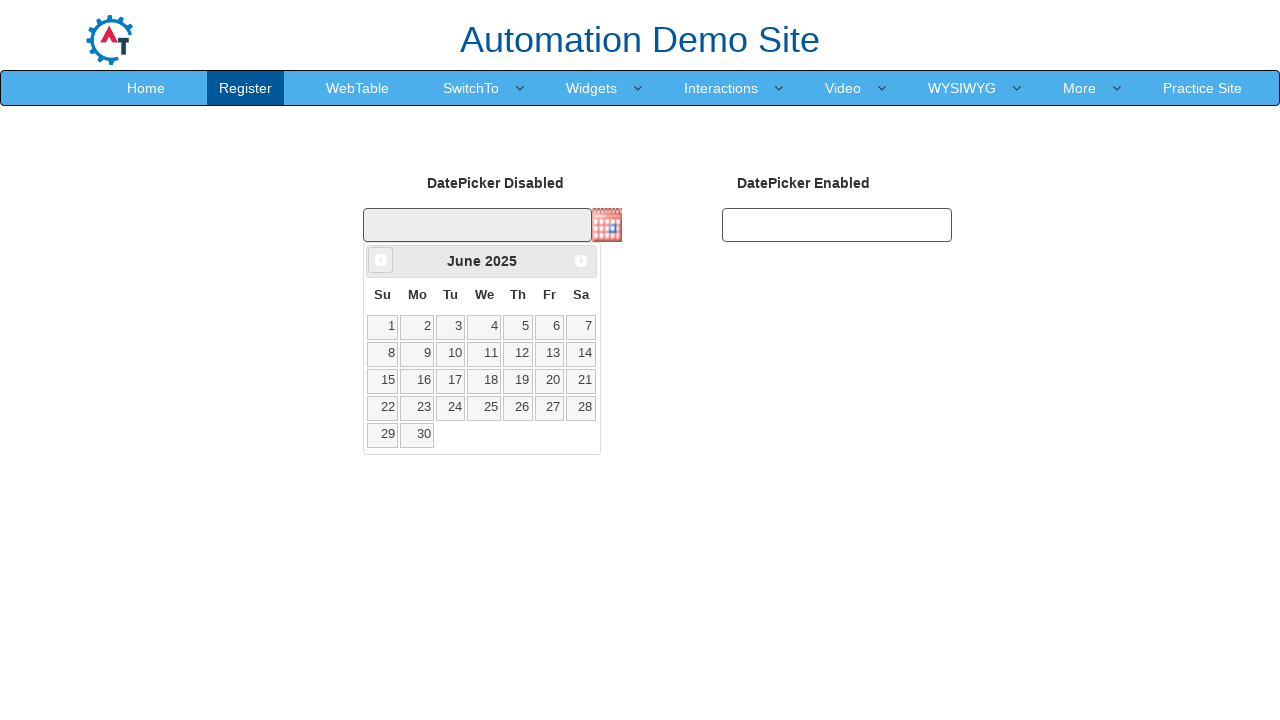

Clicked previous month button to navigate from June 2025 at (381, 260) on xpath=//*[@id='ui-datepicker-div']/div/a[1]/span
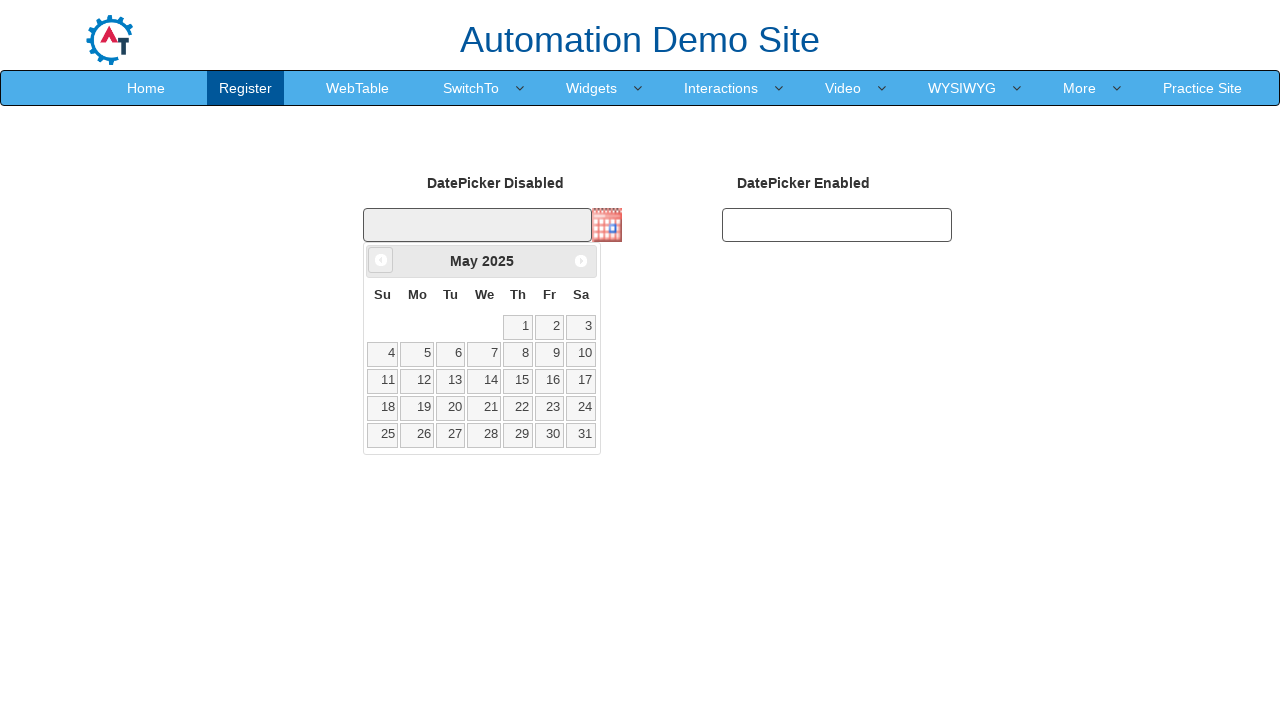

Waited for calendar to update after month navigation
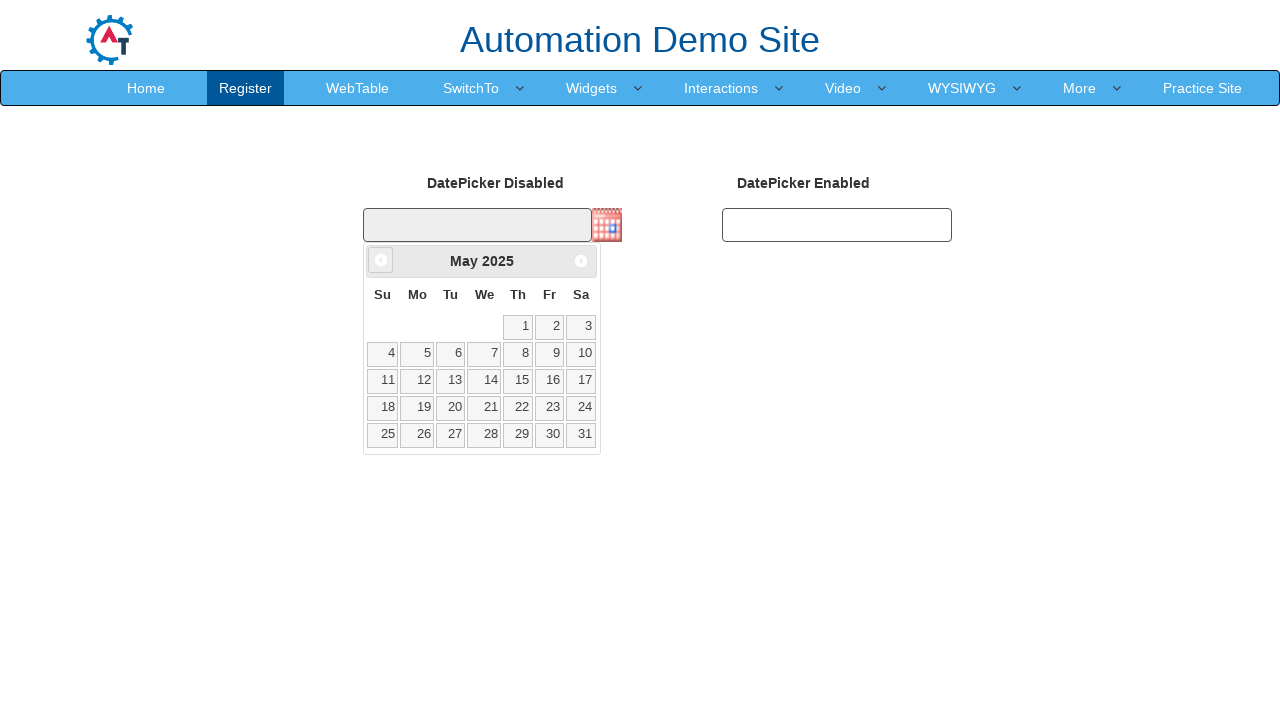

Date picker calendar is visible
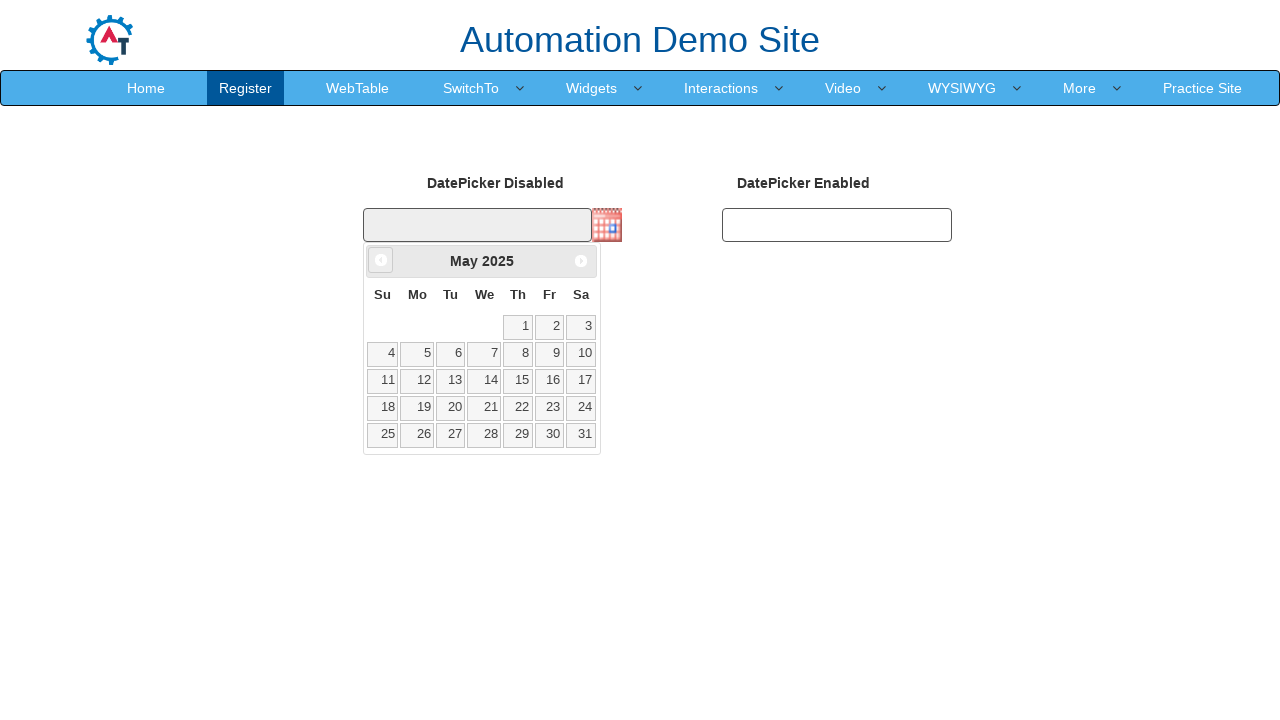

Retrieved current month: May
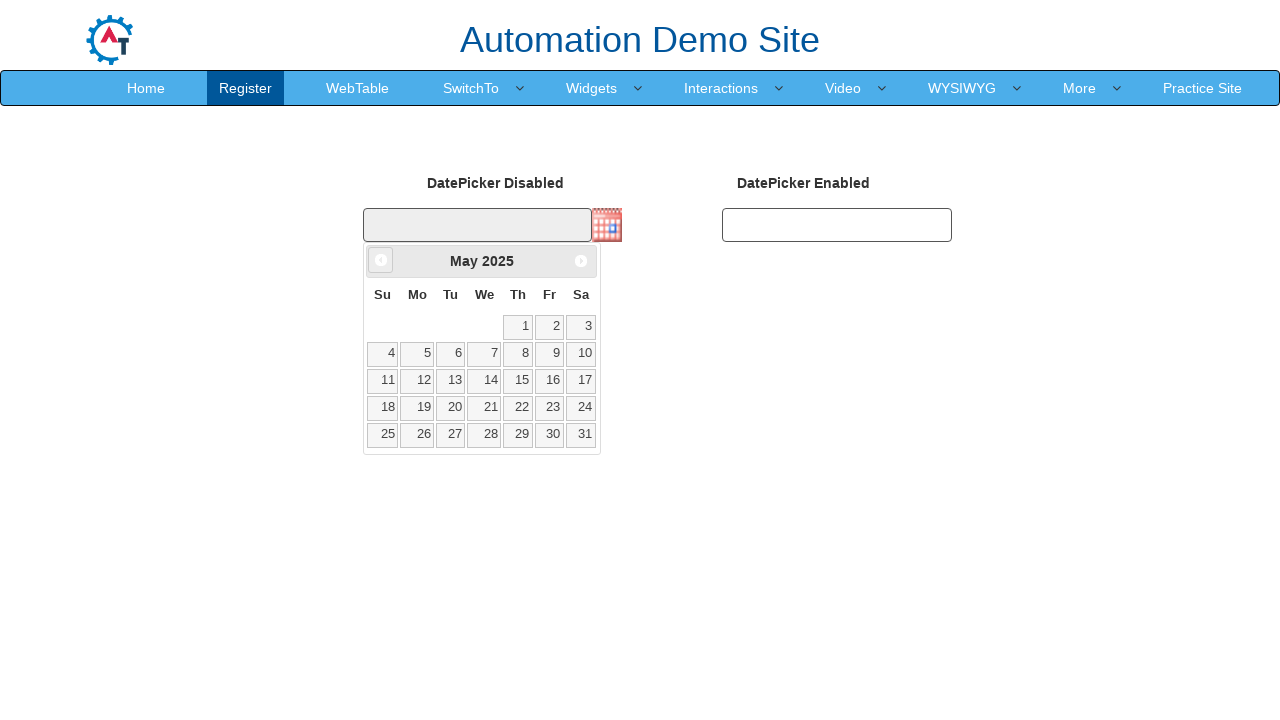

Retrieved current year: 2025
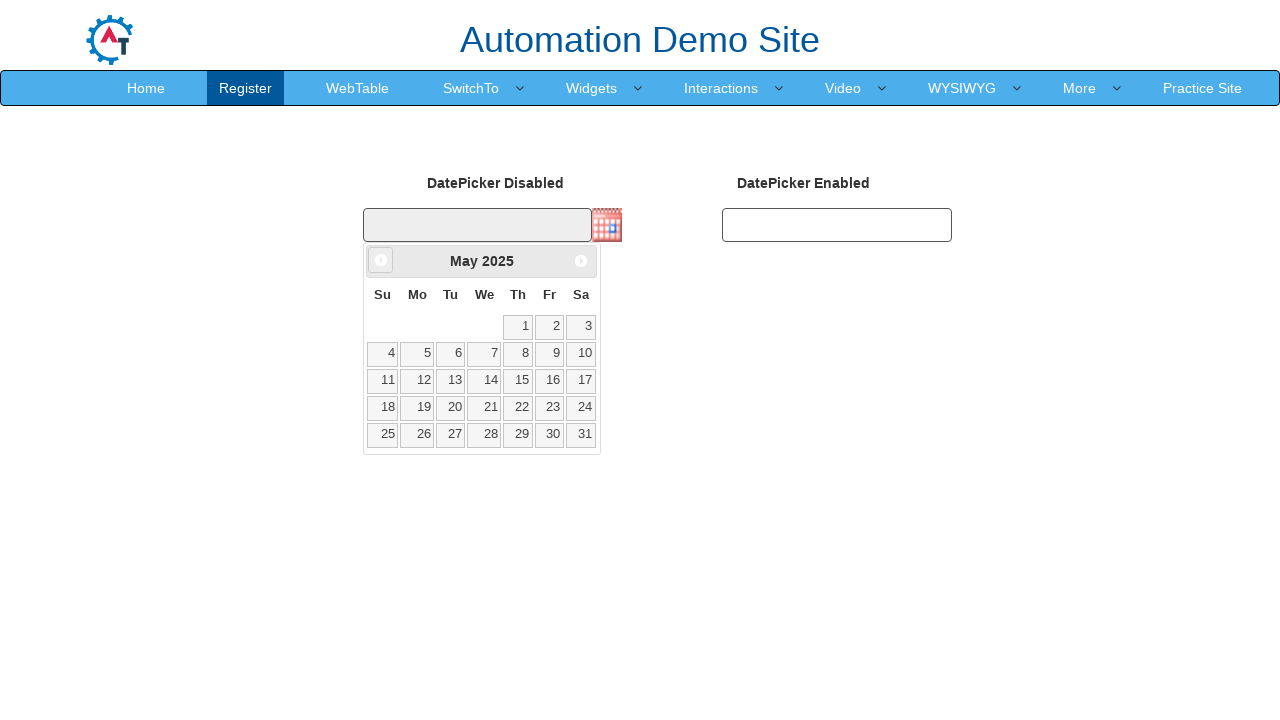

Clicked previous month button to navigate from May 2025 at (381, 260) on xpath=//*[@id='ui-datepicker-div']/div/a[1]/span
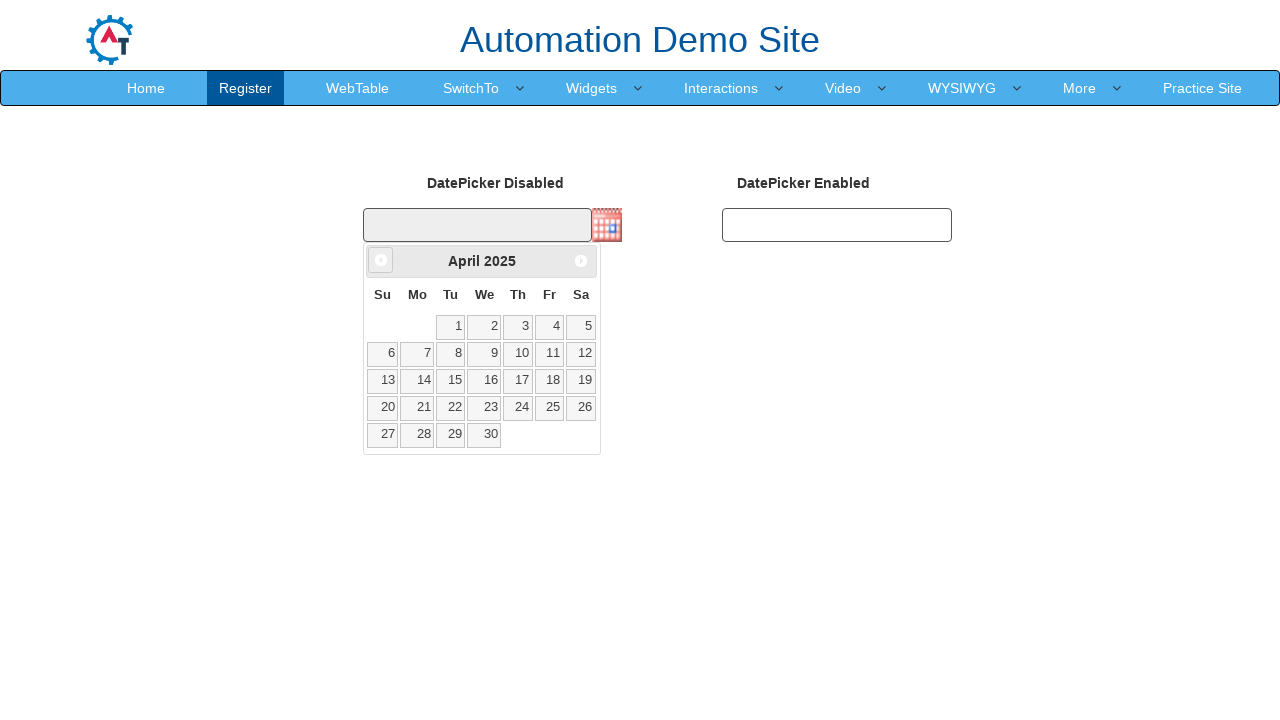

Waited for calendar to update after month navigation
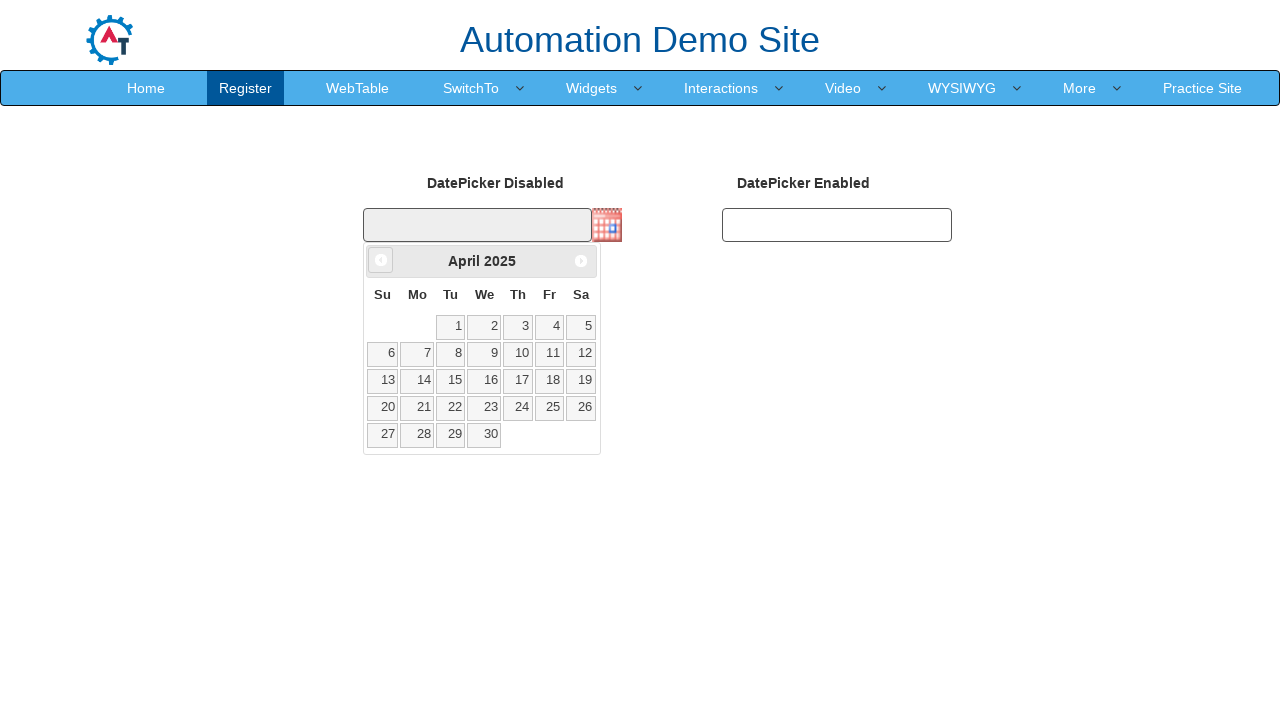

Date picker calendar is visible
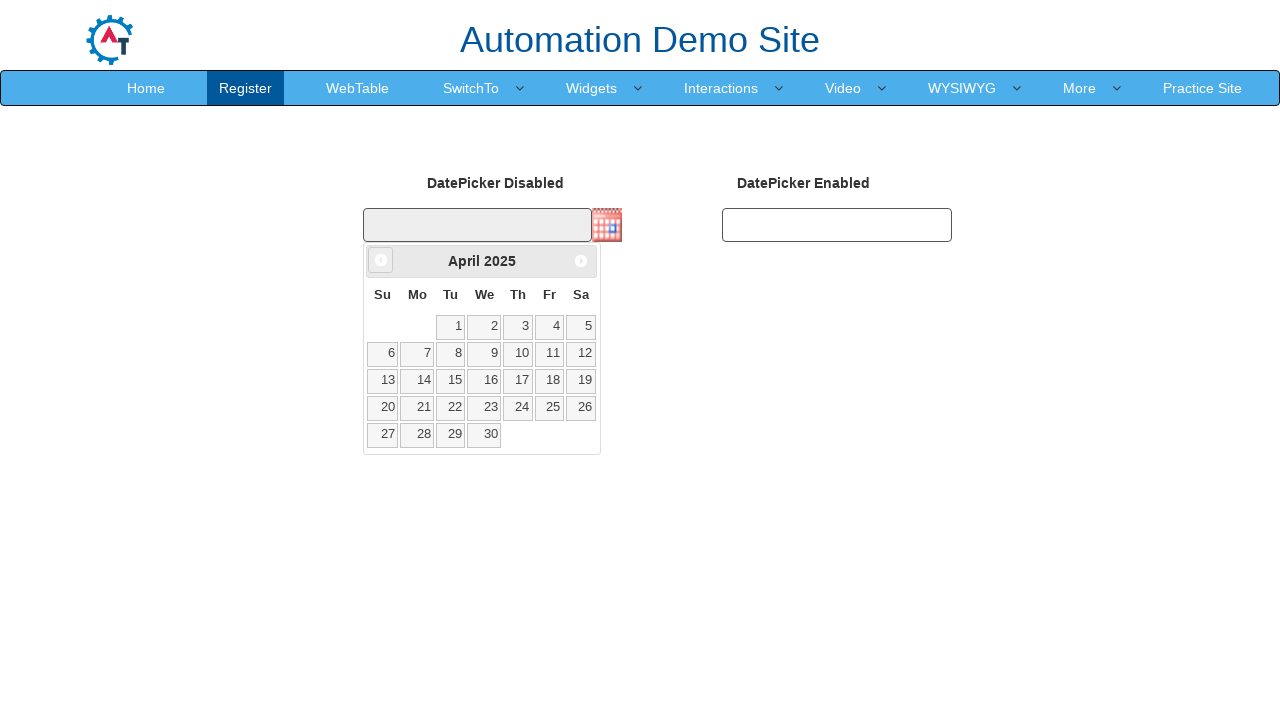

Retrieved current month: April
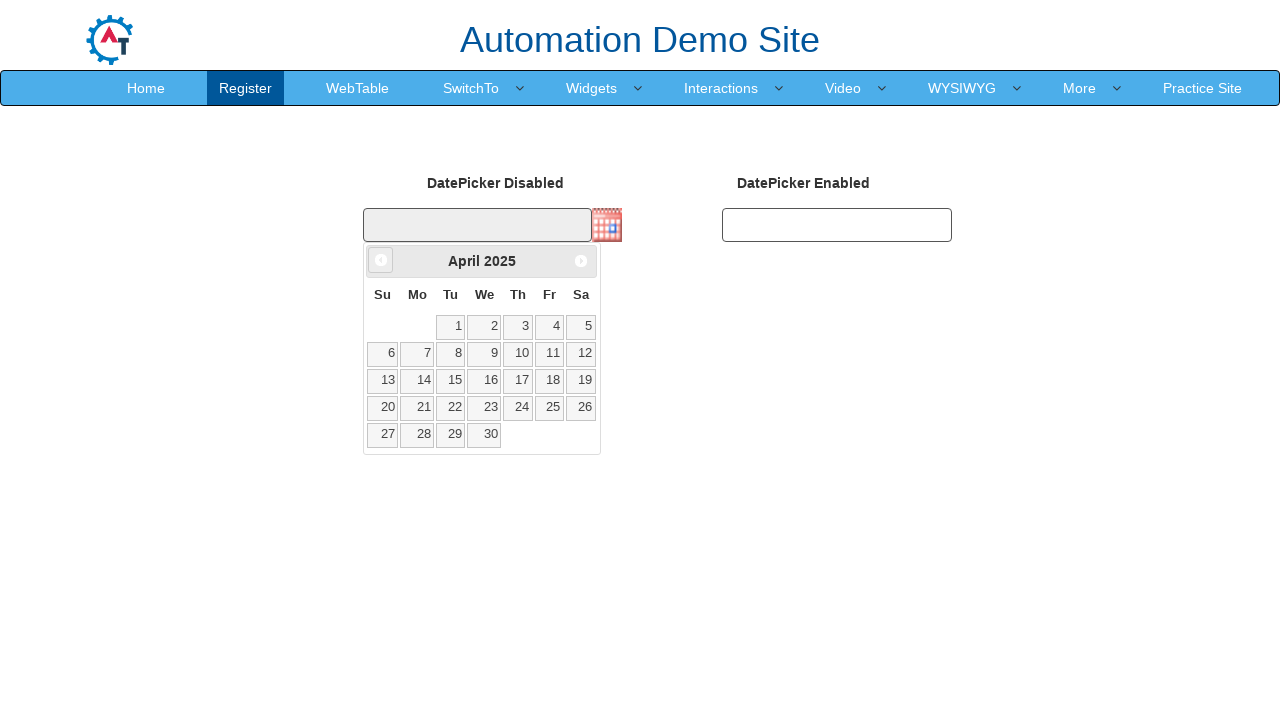

Retrieved current year: 2025
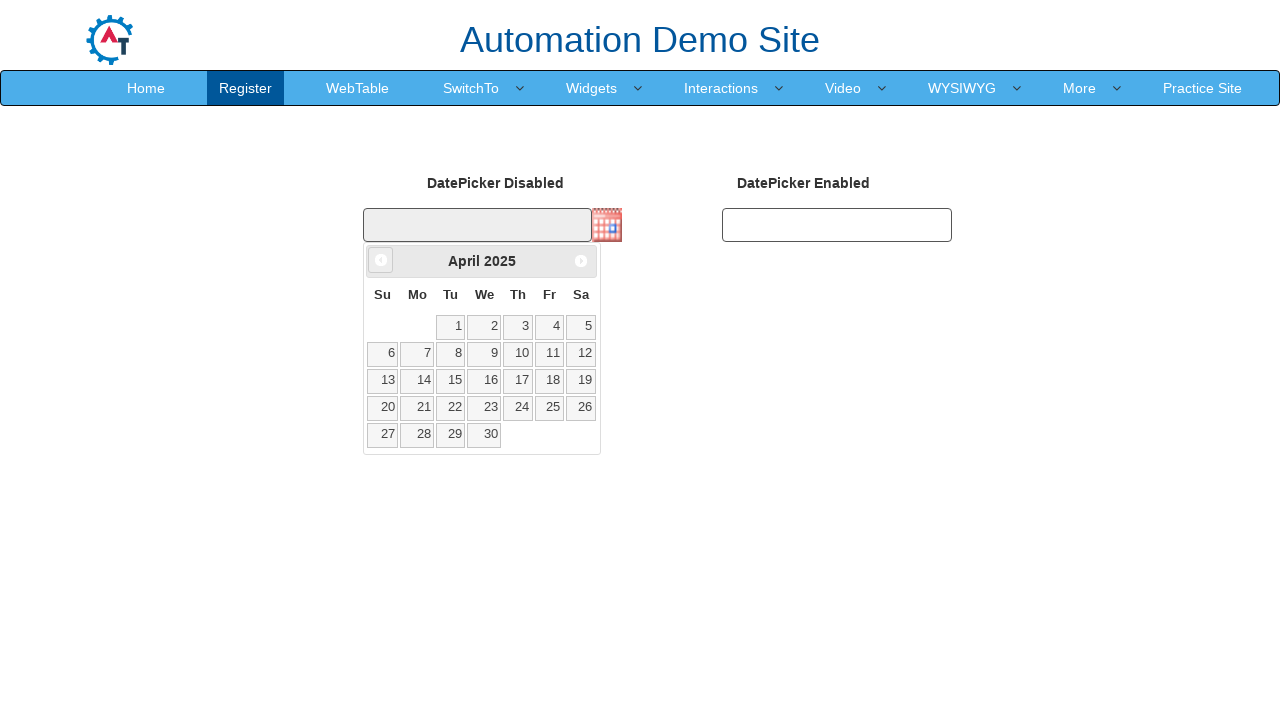

Clicked previous month button to navigate from April 2025 at (381, 260) on xpath=//*[@id='ui-datepicker-div']/div/a[1]/span
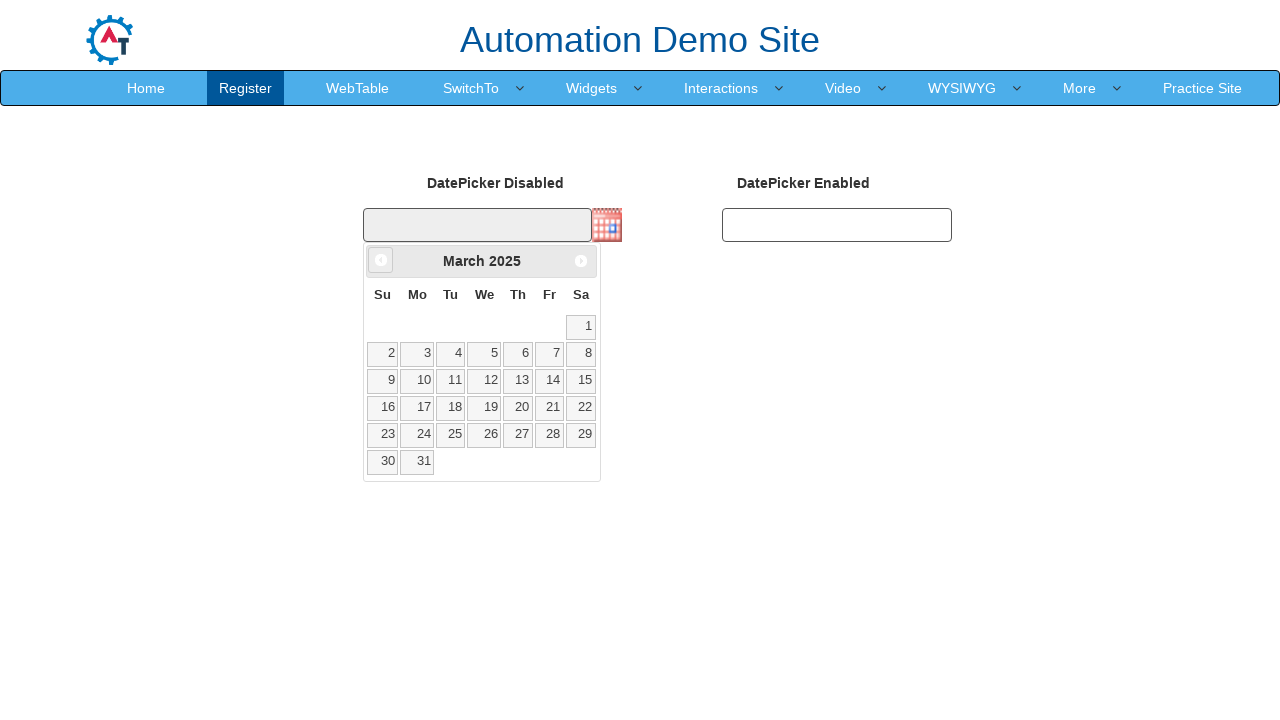

Waited for calendar to update after month navigation
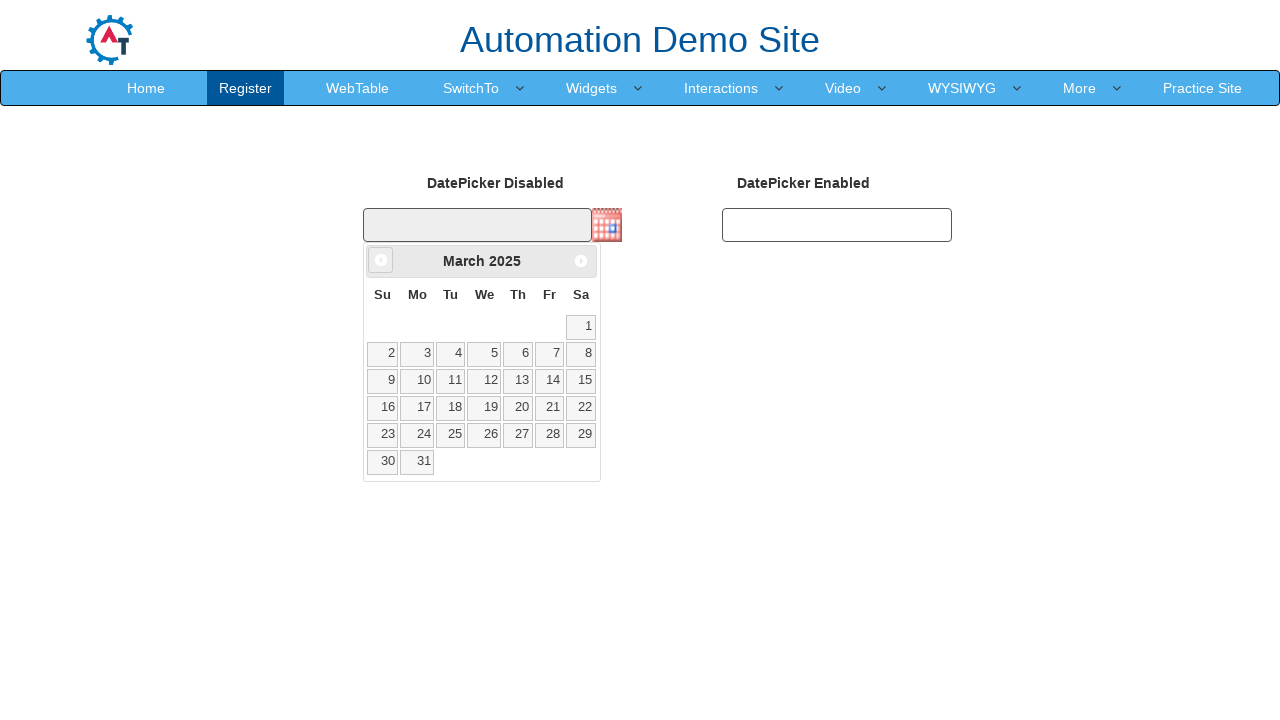

Date picker calendar is visible
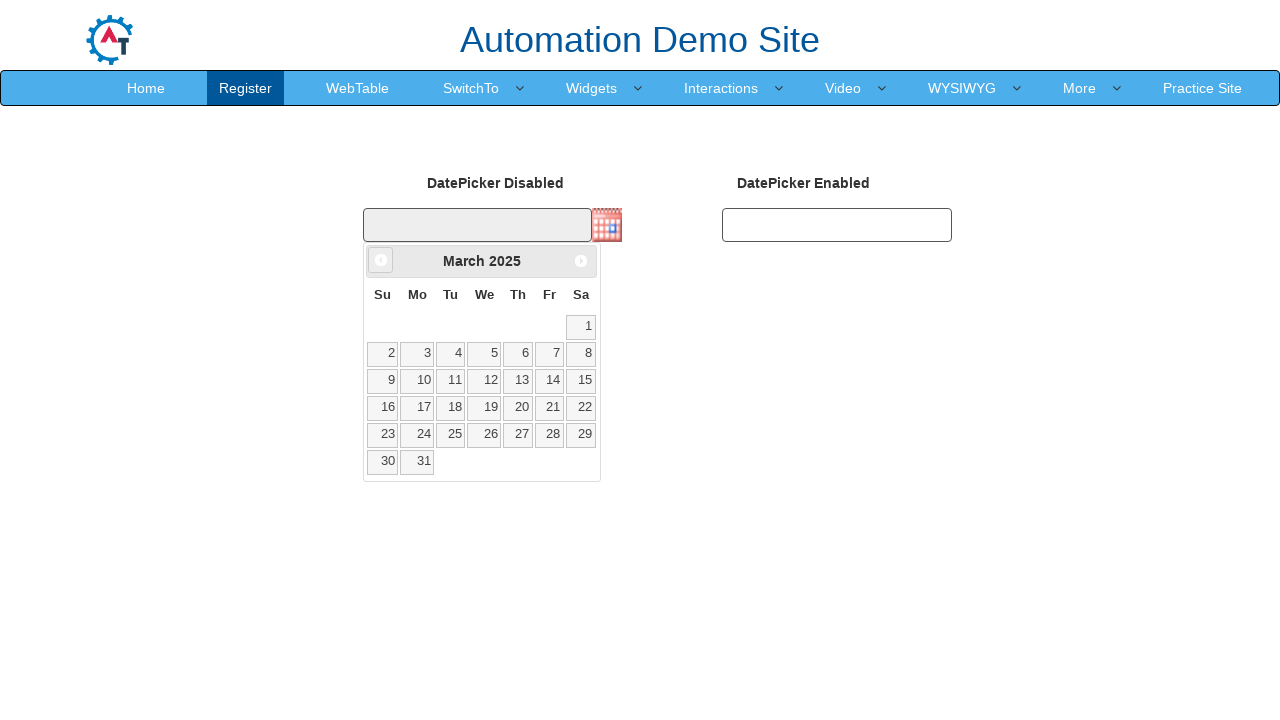

Retrieved current month: March
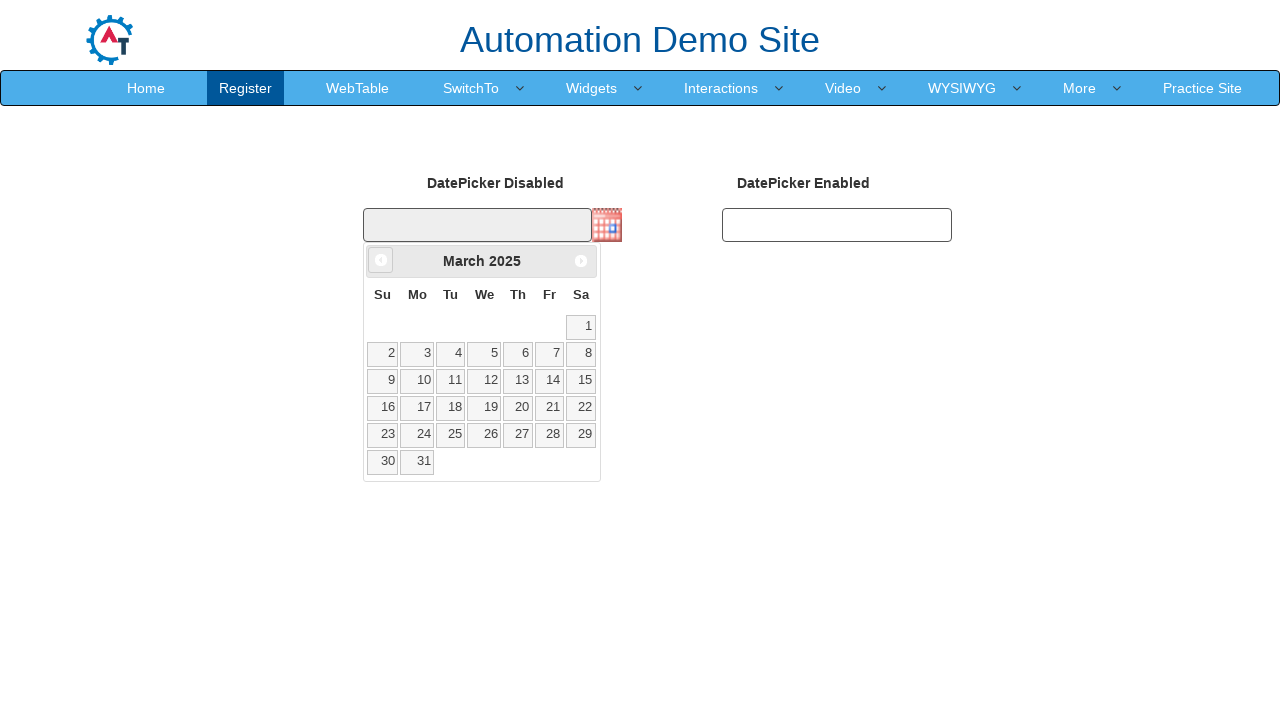

Retrieved current year: 2025
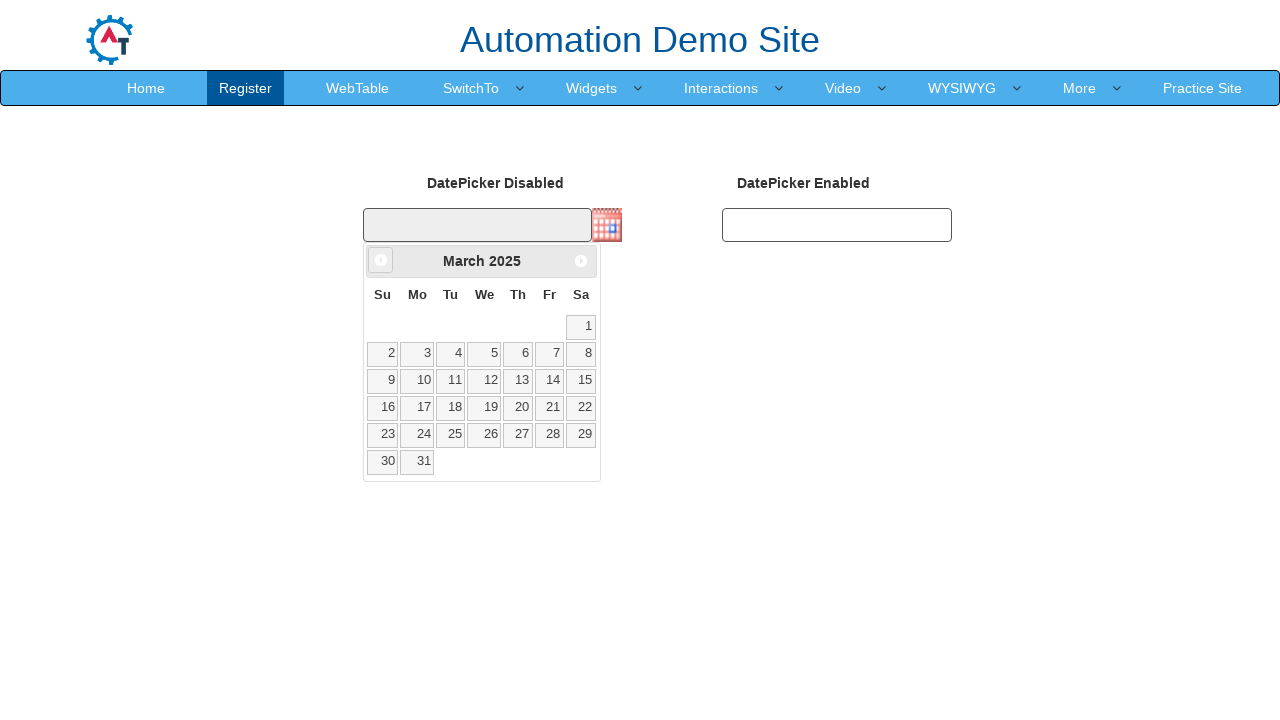

Clicked previous month button to navigate from March 2025 at (381, 260) on xpath=//*[@id='ui-datepicker-div']/div/a[1]/span
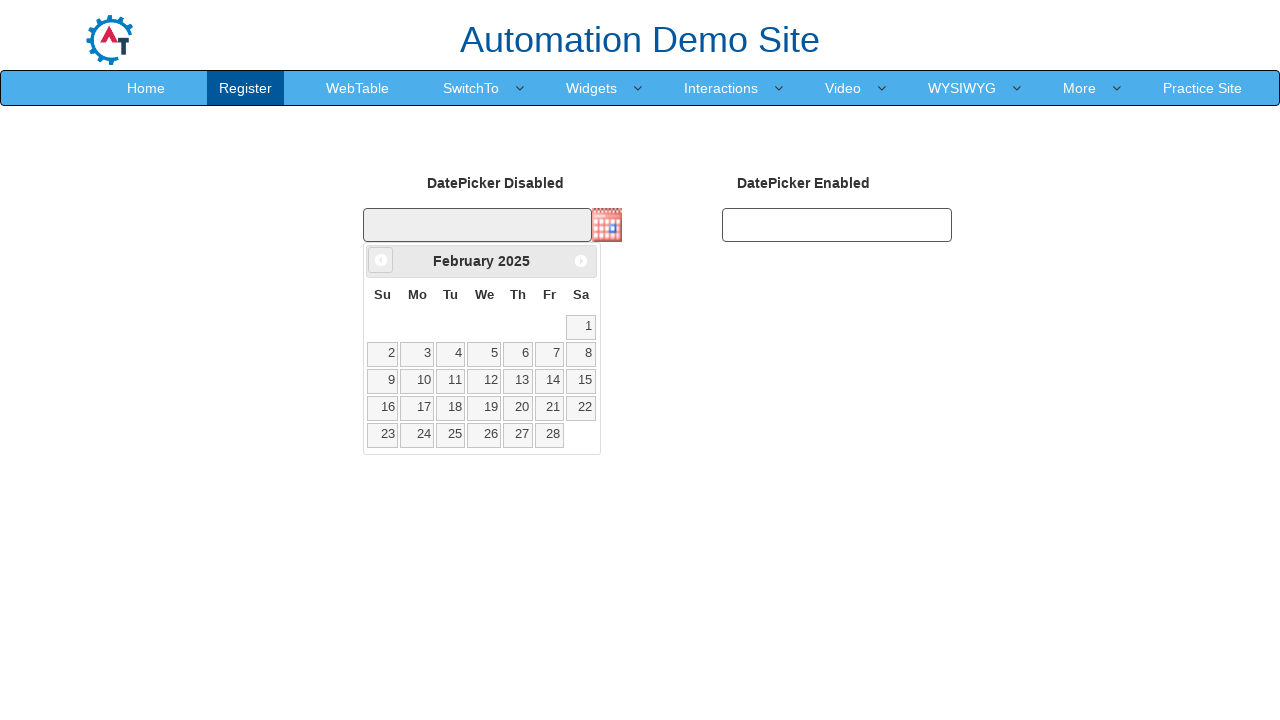

Waited for calendar to update after month navigation
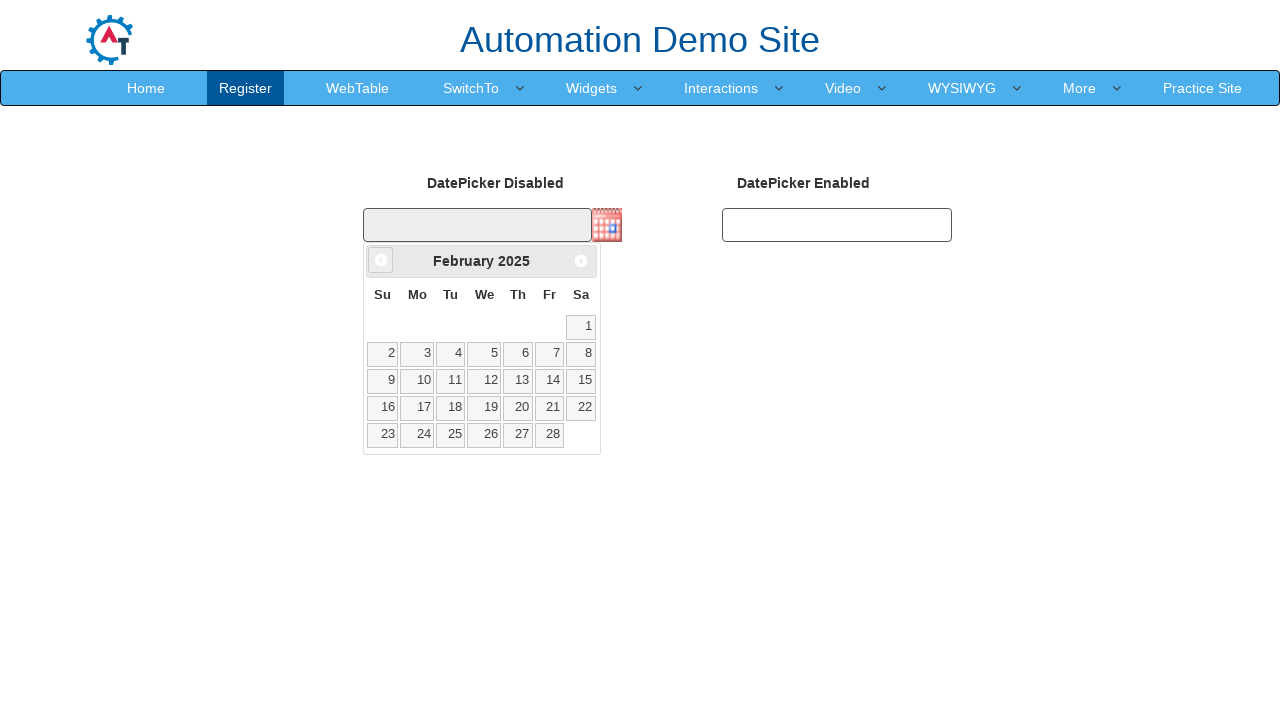

Date picker calendar is visible
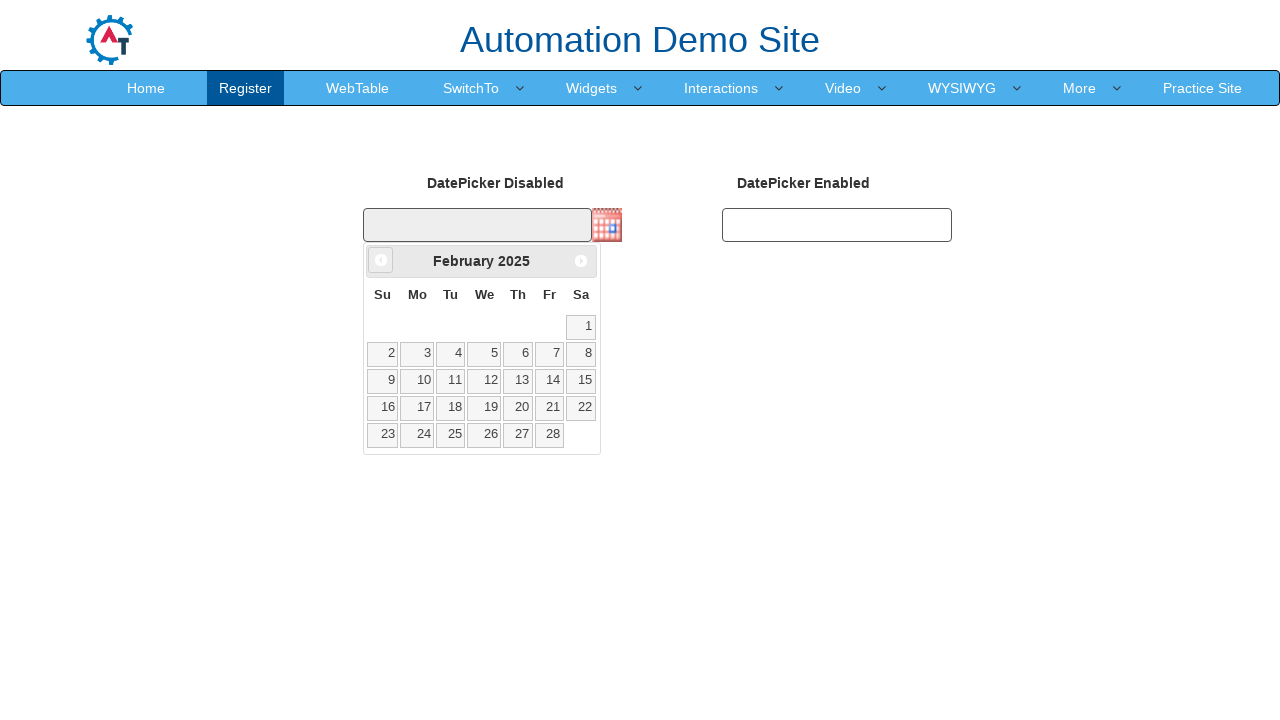

Retrieved current month: February
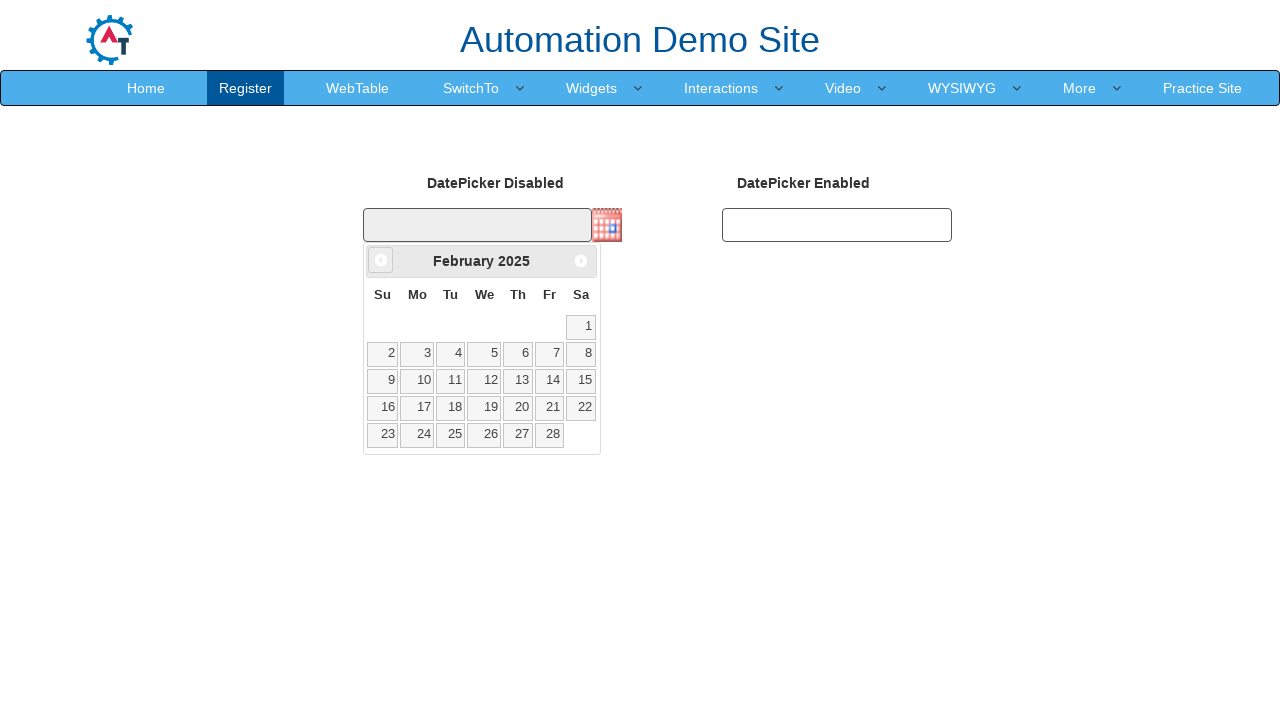

Retrieved current year: 2025
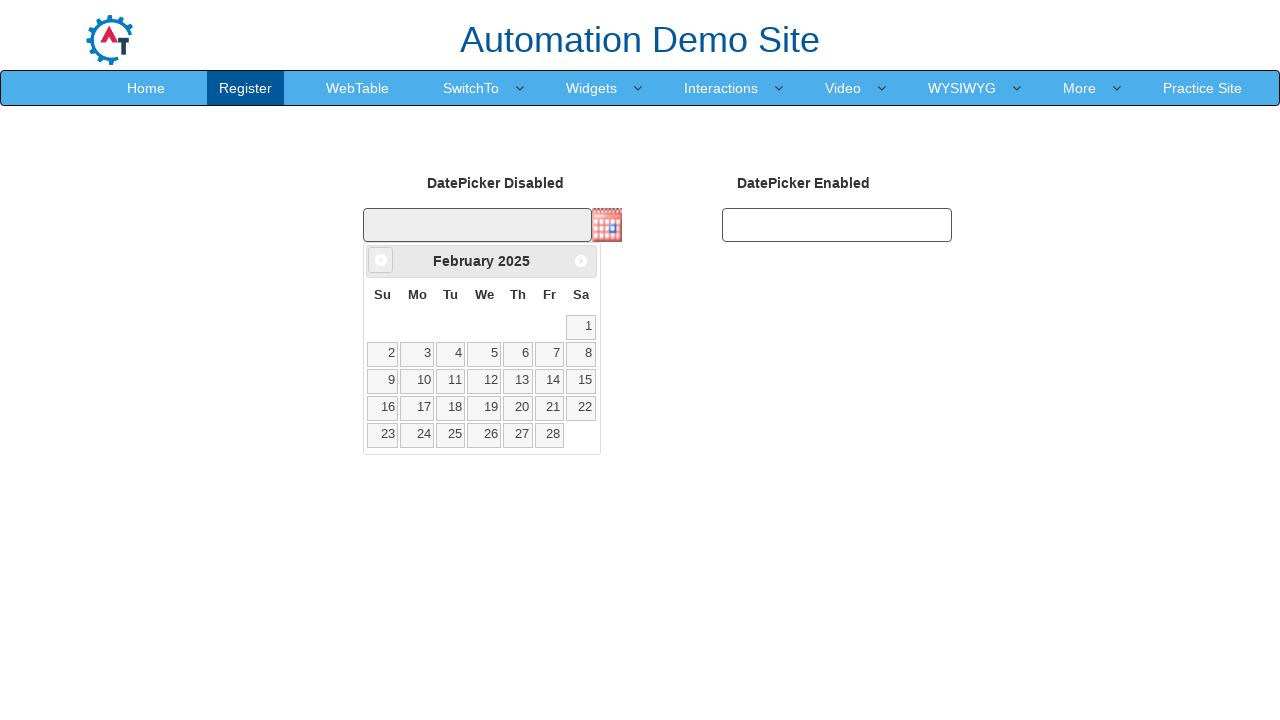

Clicked previous month button to navigate from February 2025 at (381, 260) on xpath=//*[@id='ui-datepicker-div']/div/a[1]/span
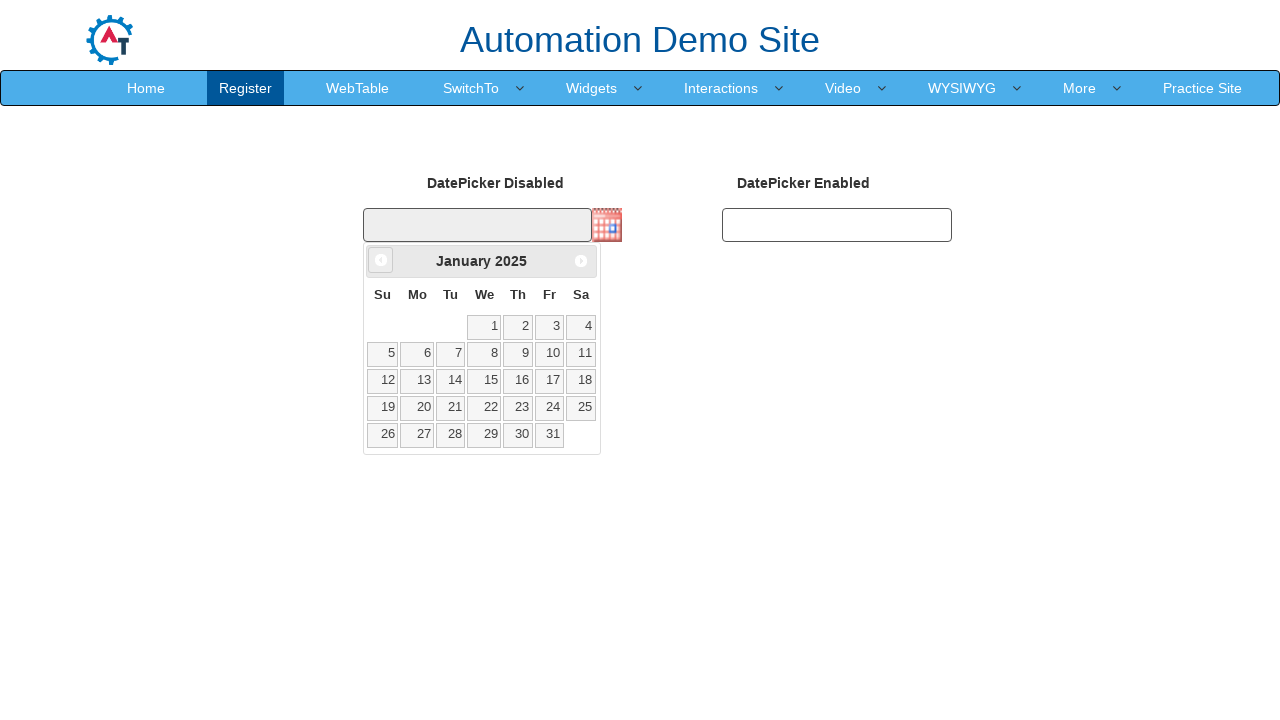

Waited for calendar to update after month navigation
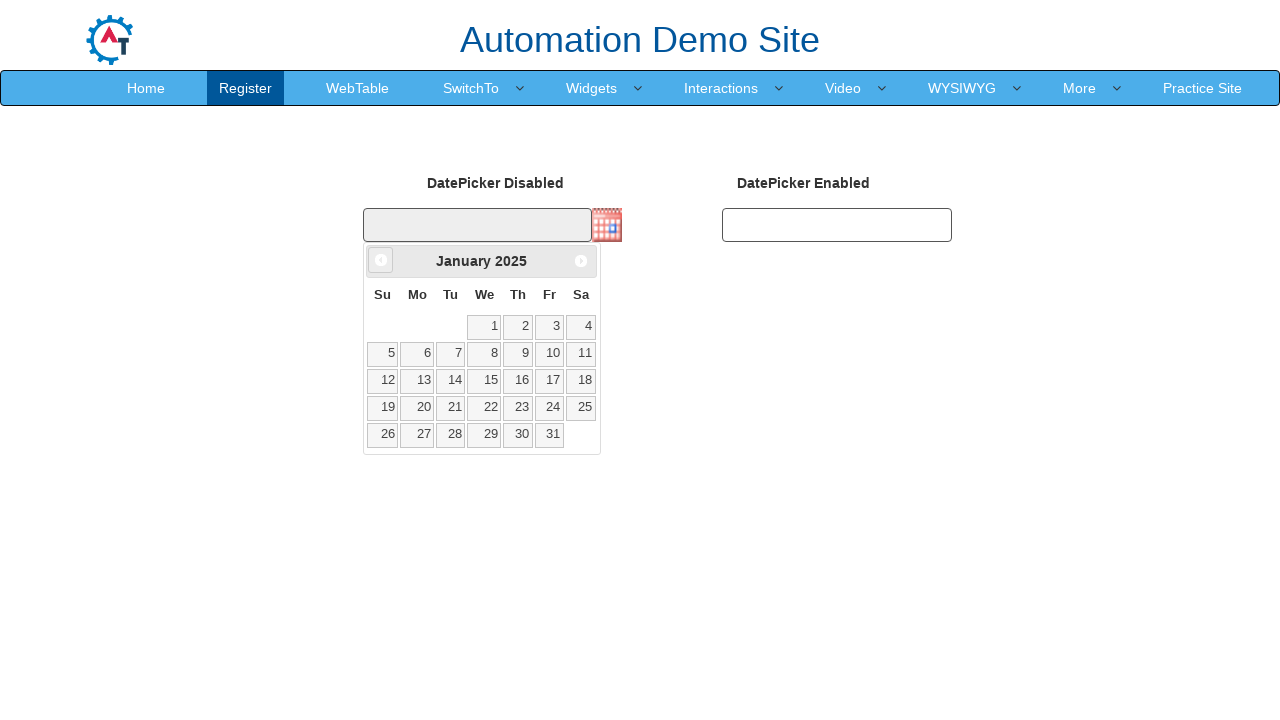

Date picker calendar is visible
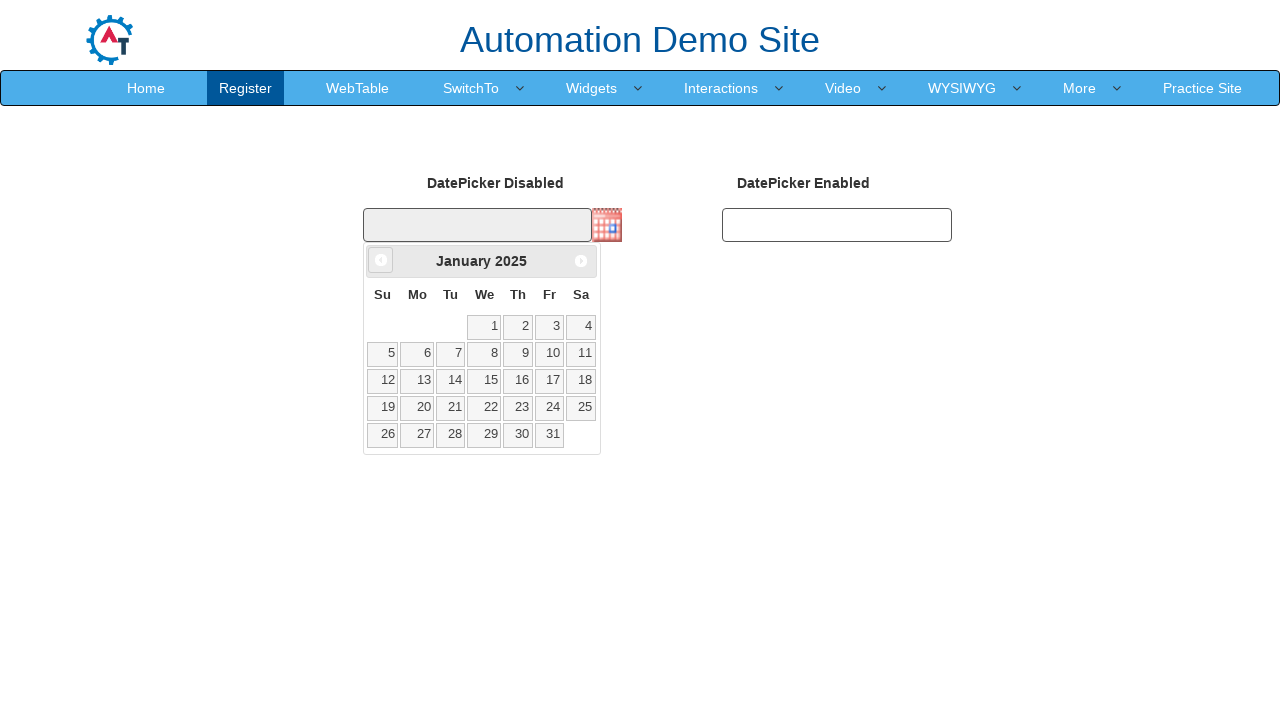

Retrieved current month: January
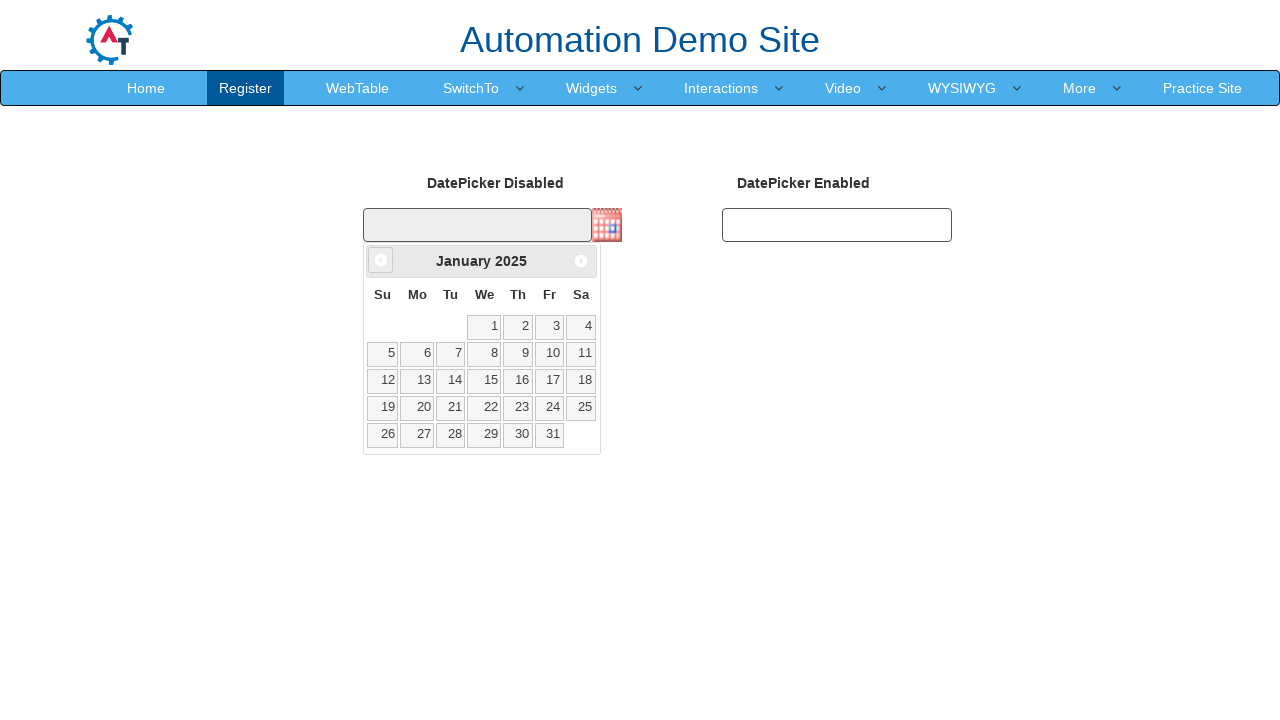

Retrieved current year: 2025
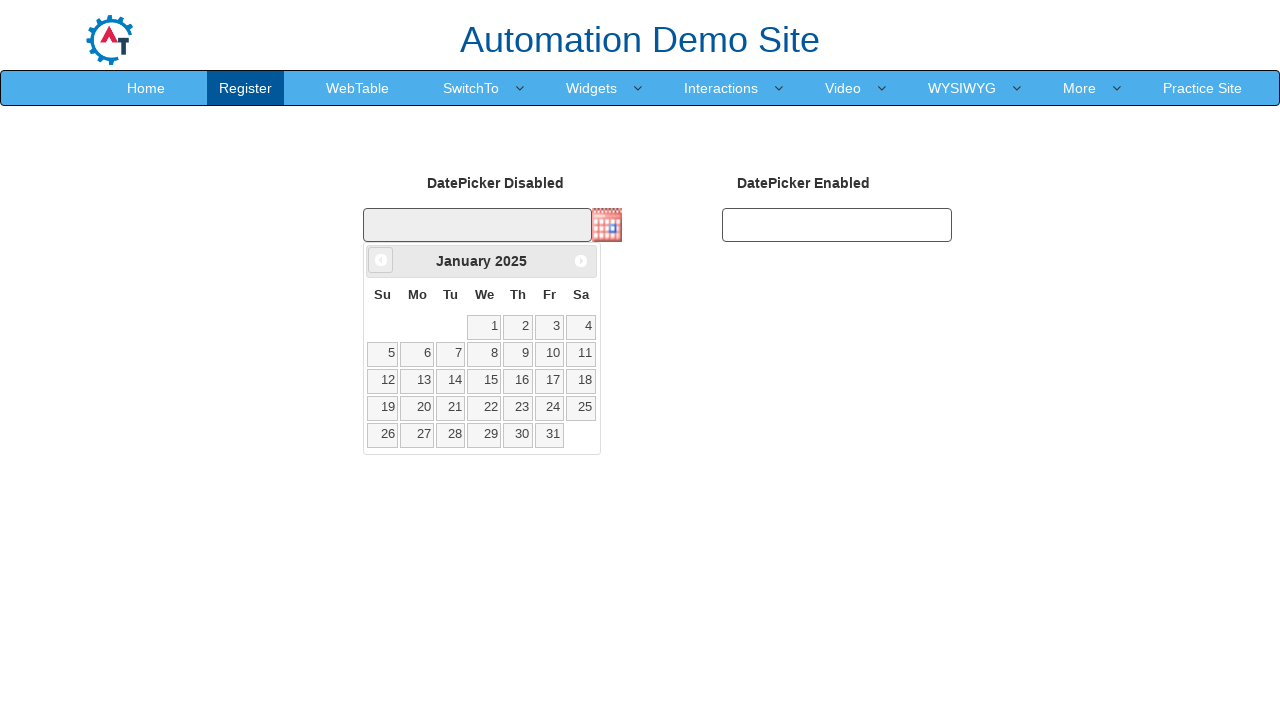

Clicked previous month button to navigate from January 2025 at (381, 260) on xpath=//*[@id='ui-datepicker-div']/div/a[1]/span
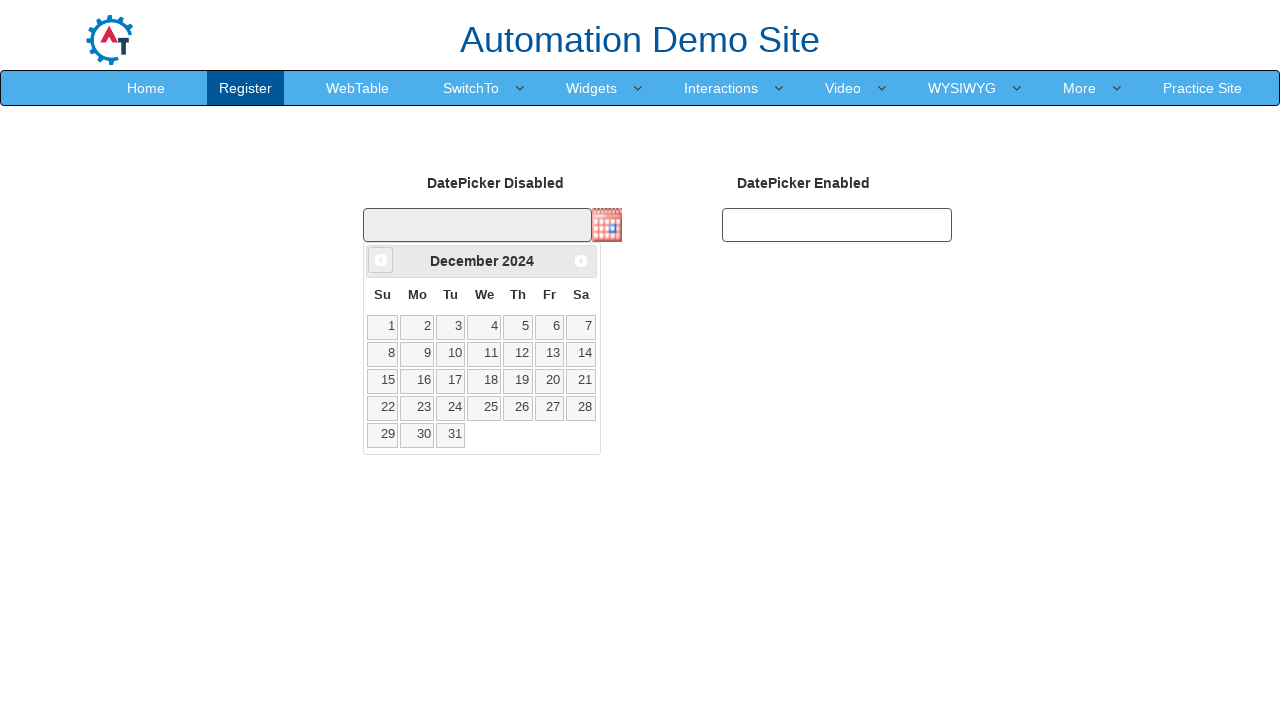

Waited for calendar to update after month navigation
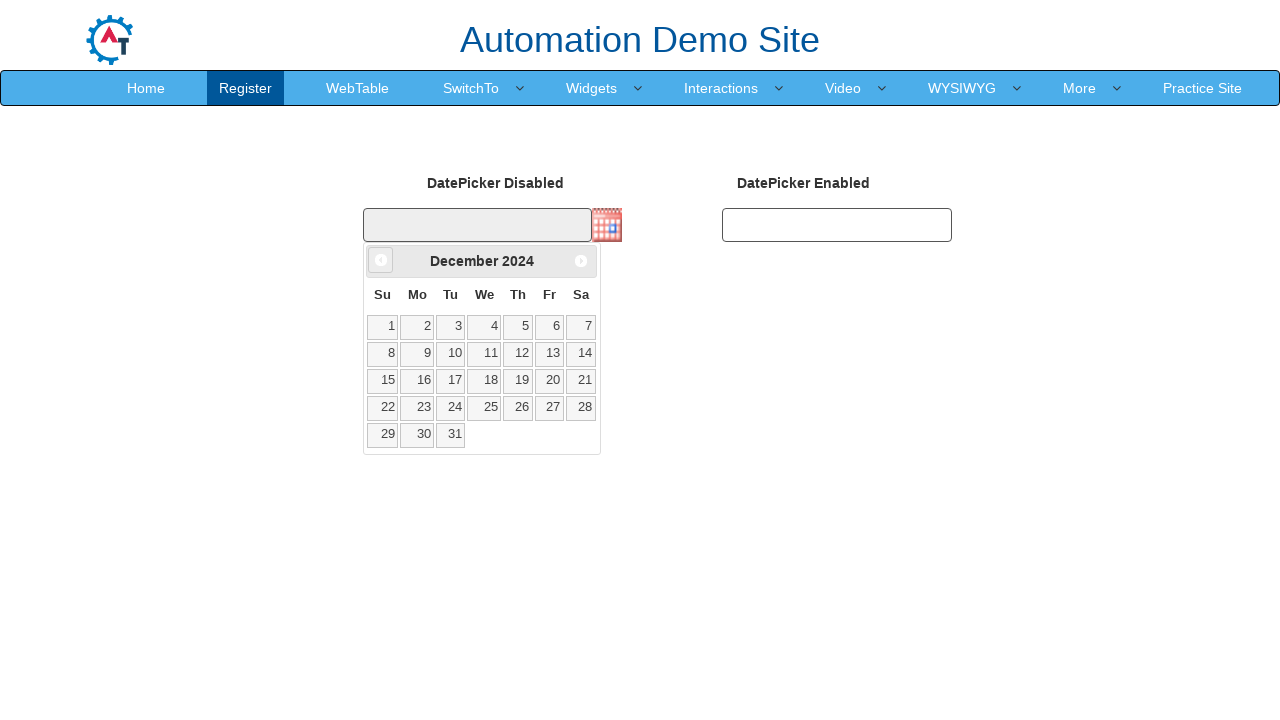

Date picker calendar is visible
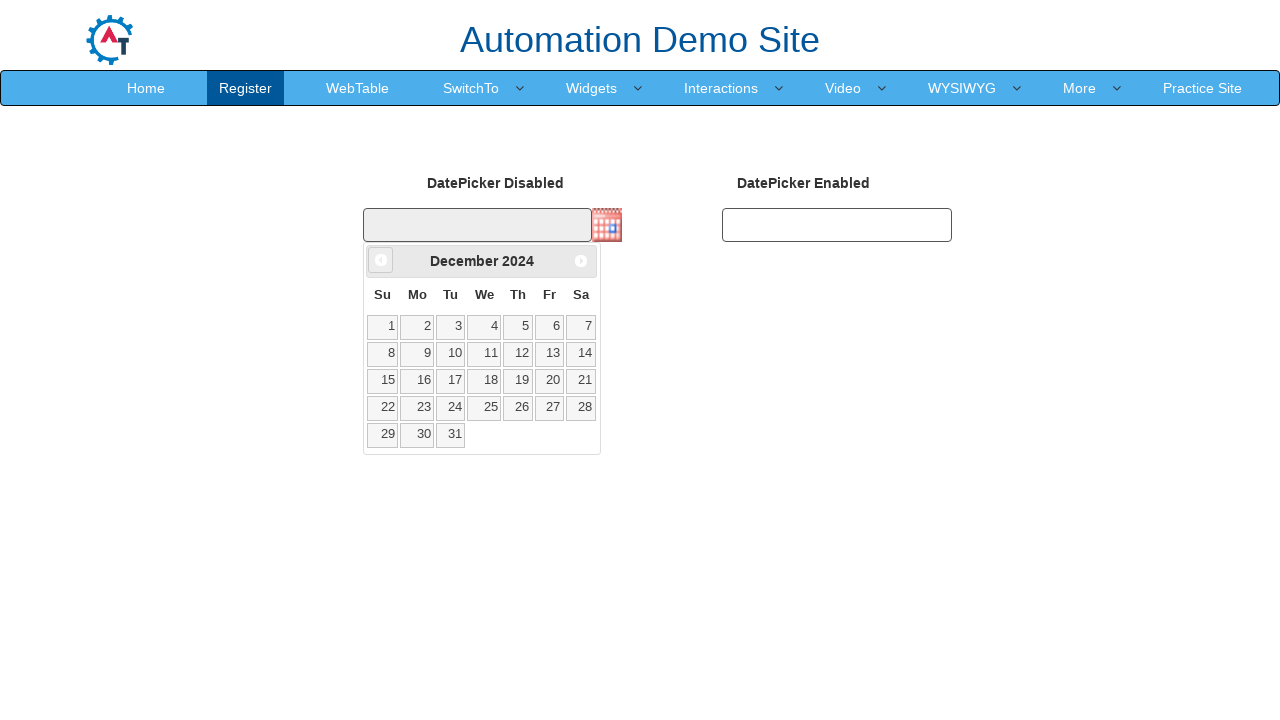

Retrieved current month: December
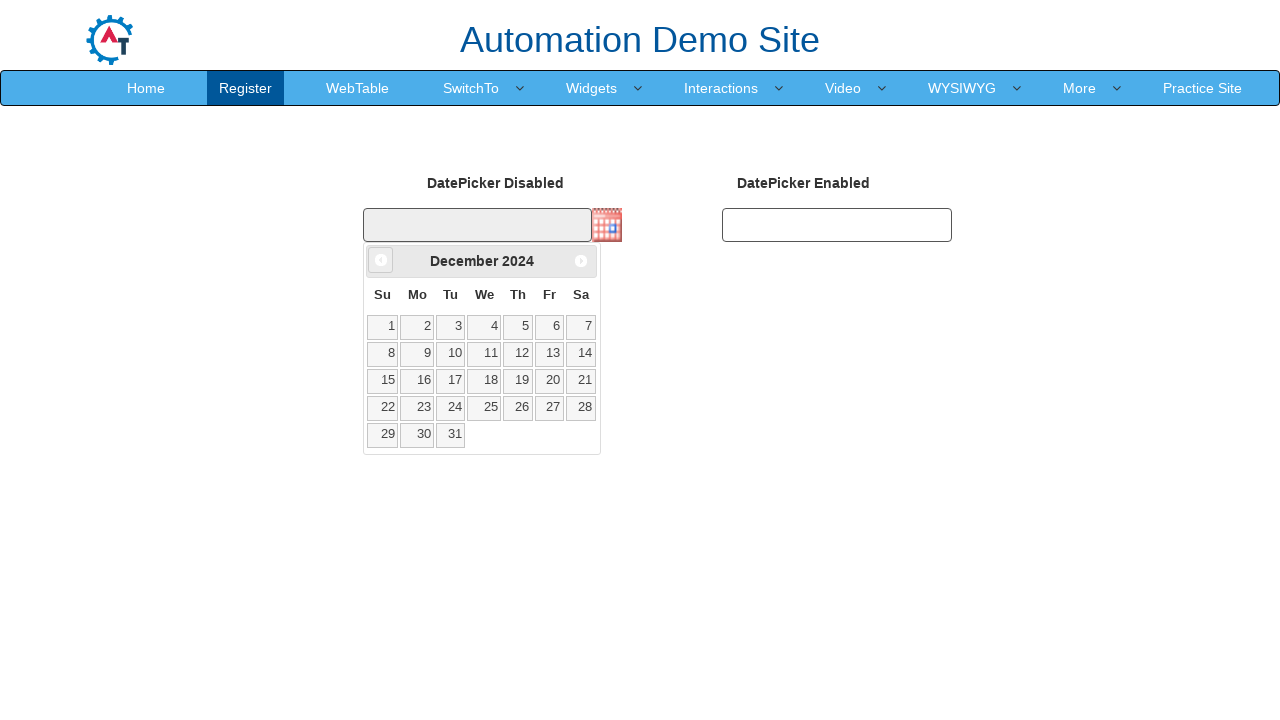

Retrieved current year: 2024
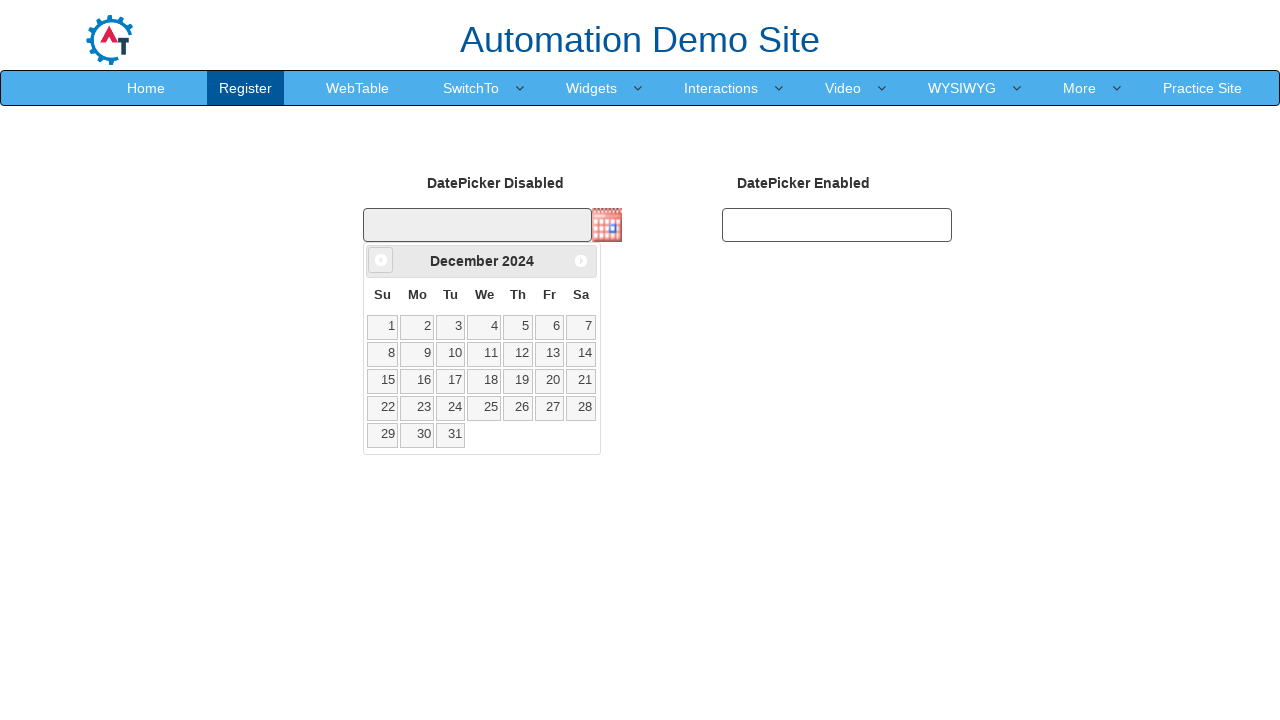

Clicked previous month button to navigate from December 2024 at (381, 260) on xpath=//*[@id='ui-datepicker-div']/div/a[1]/span
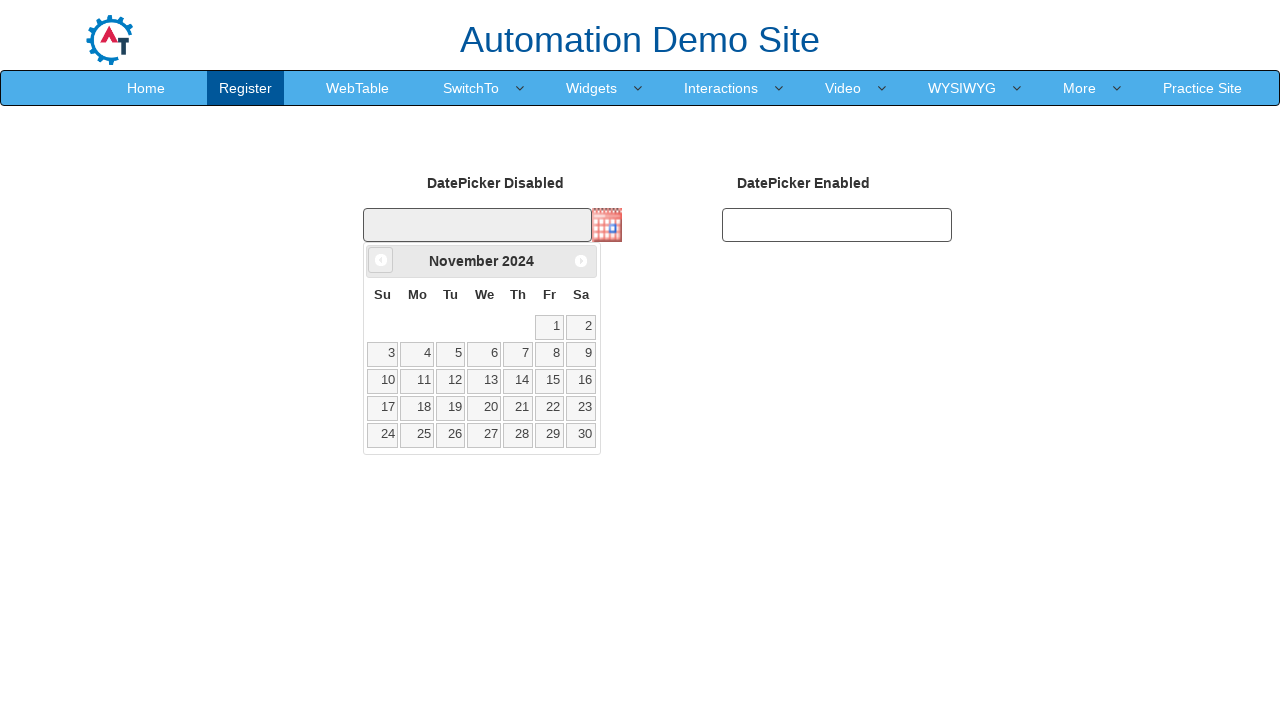

Waited for calendar to update after month navigation
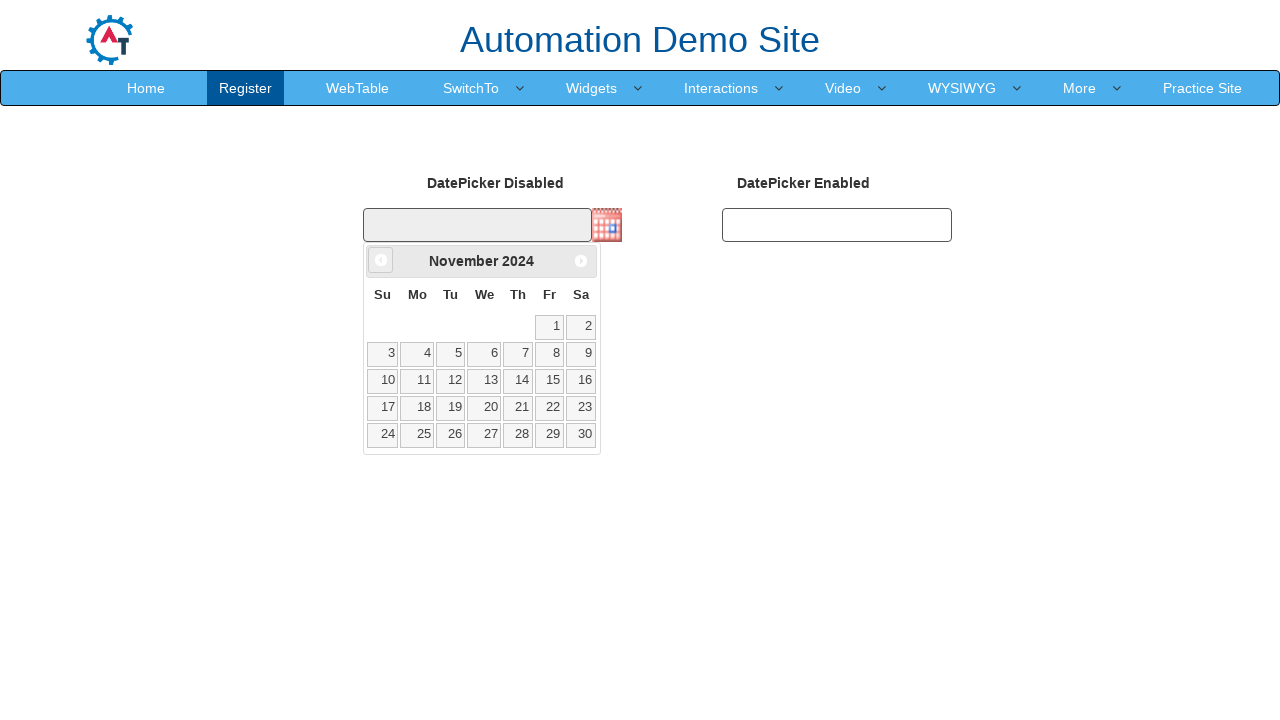

Date picker calendar is visible
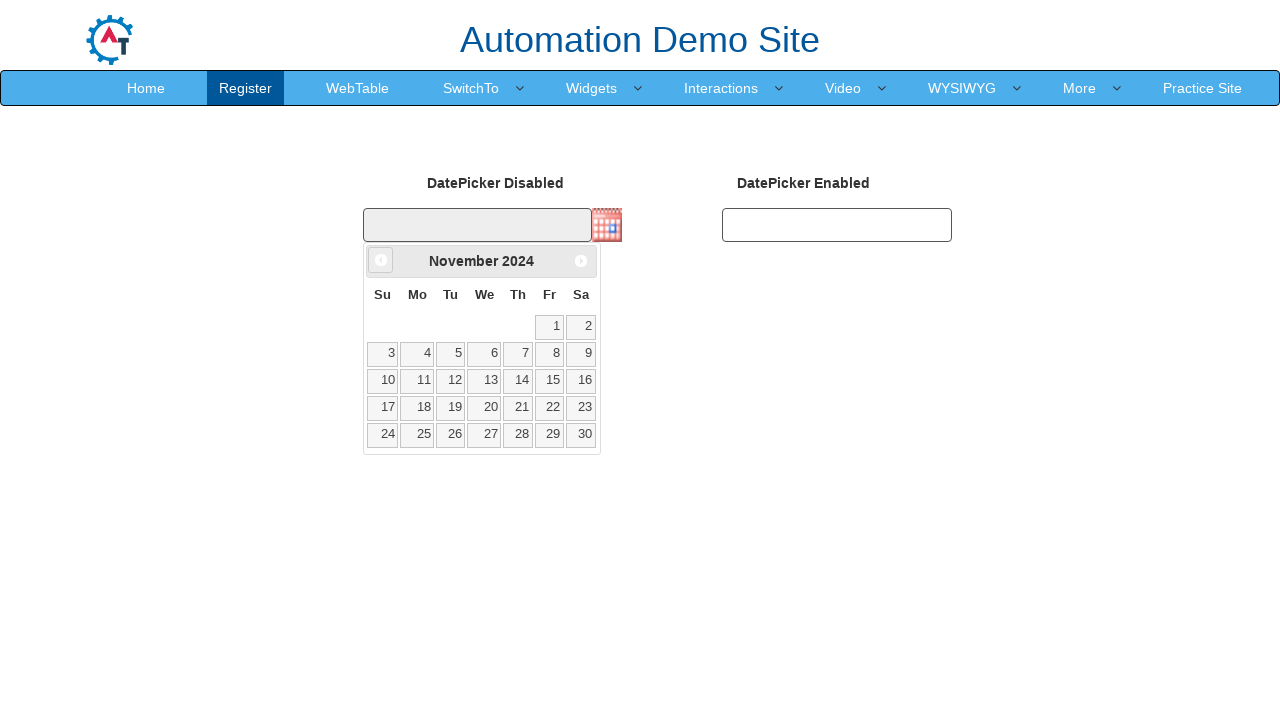

Retrieved current month: November
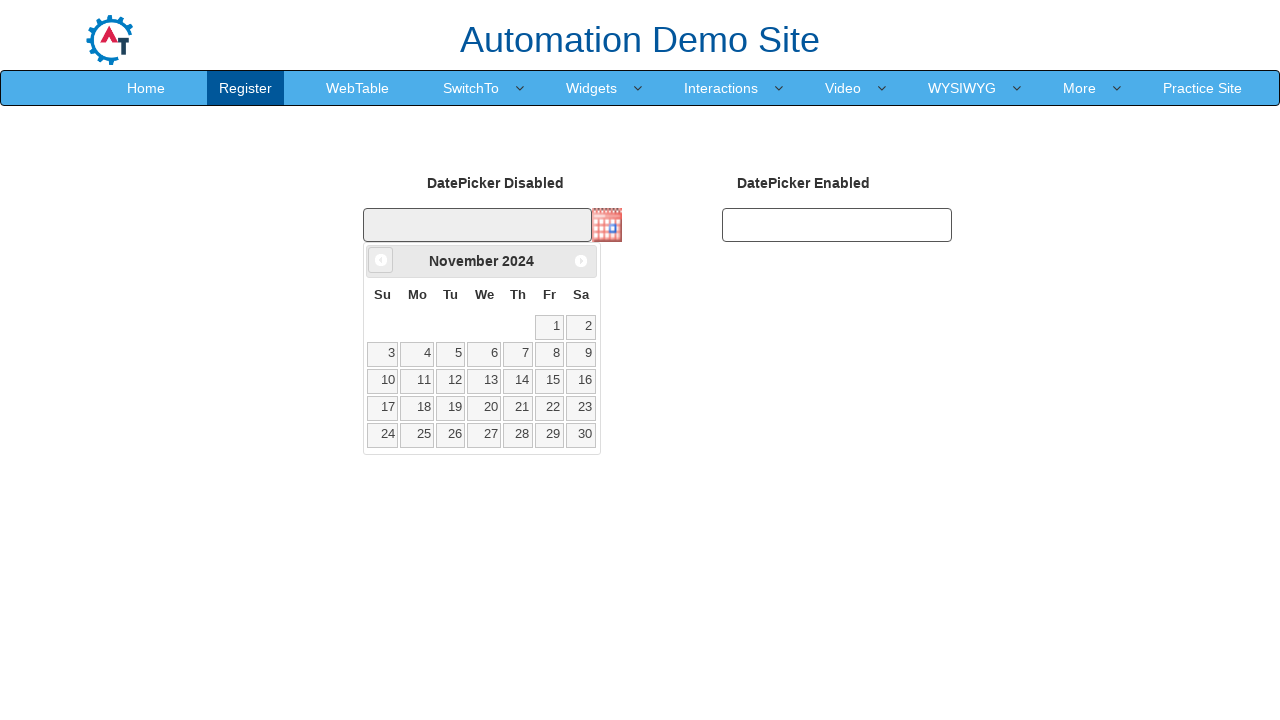

Retrieved current year: 2024
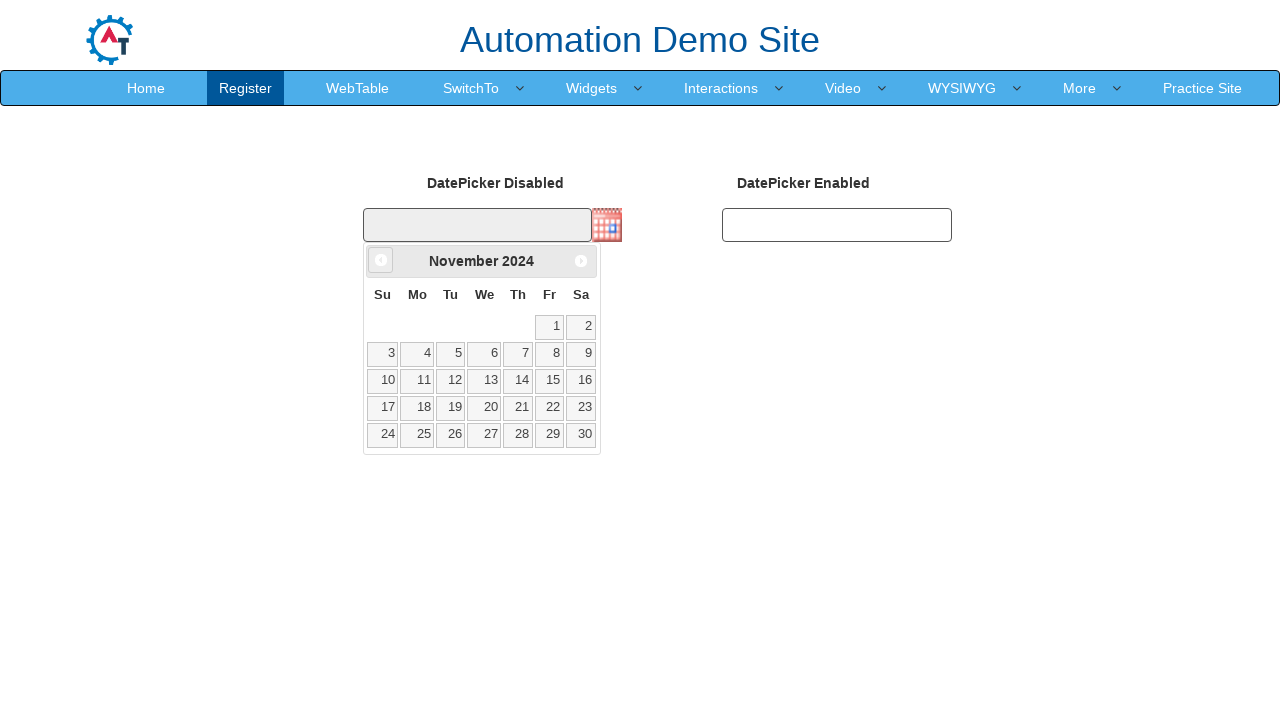

Clicked previous month button to navigate from November 2024 at (381, 260) on xpath=//*[@id='ui-datepicker-div']/div/a[1]/span
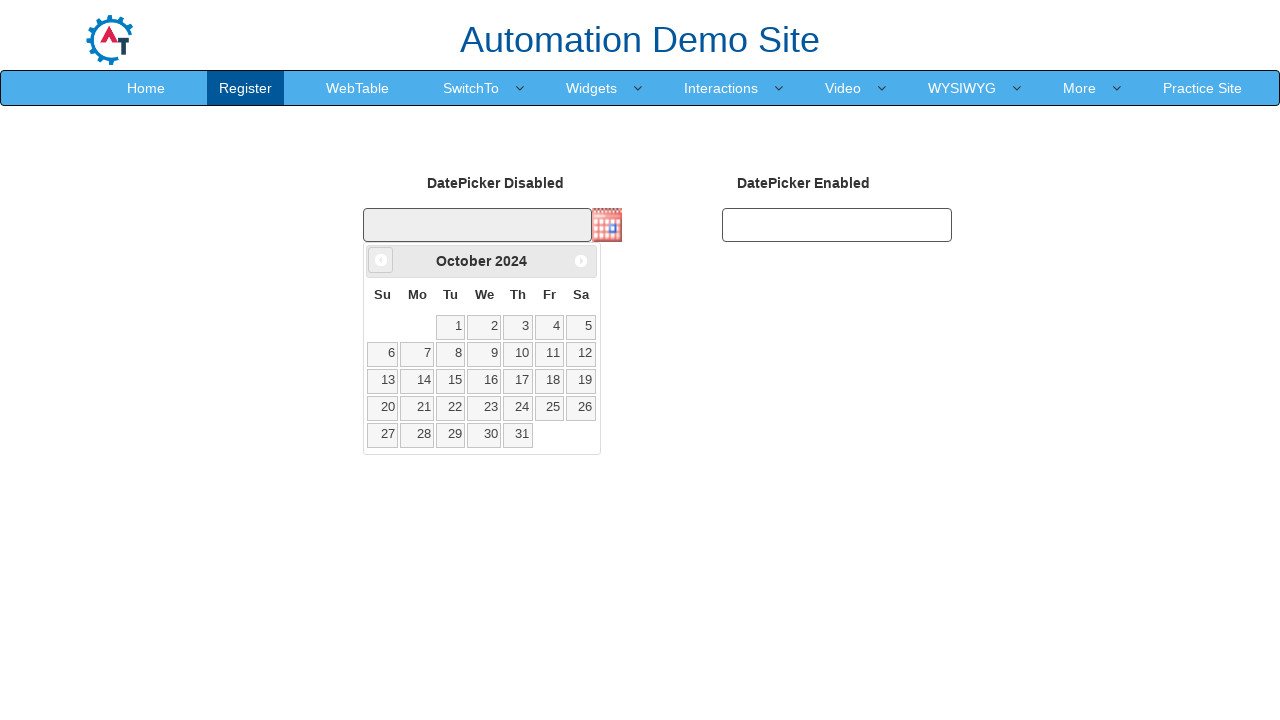

Waited for calendar to update after month navigation
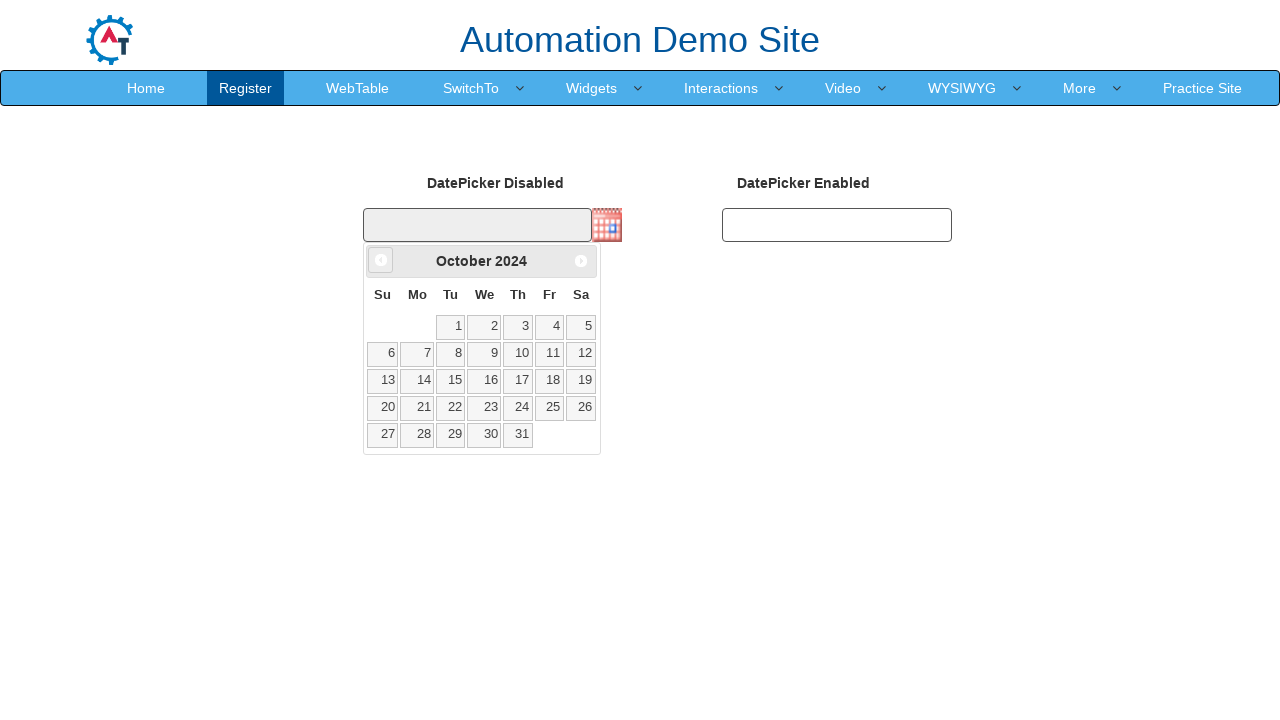

Date picker calendar is visible
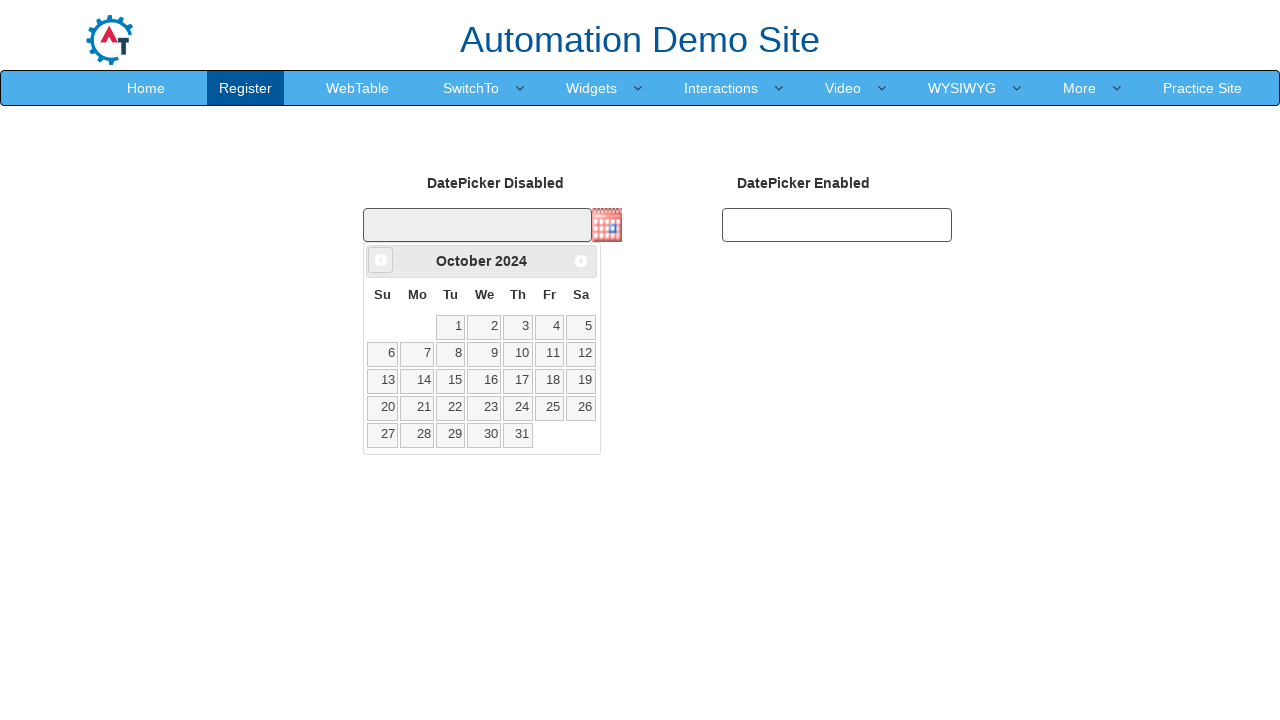

Retrieved current month: October
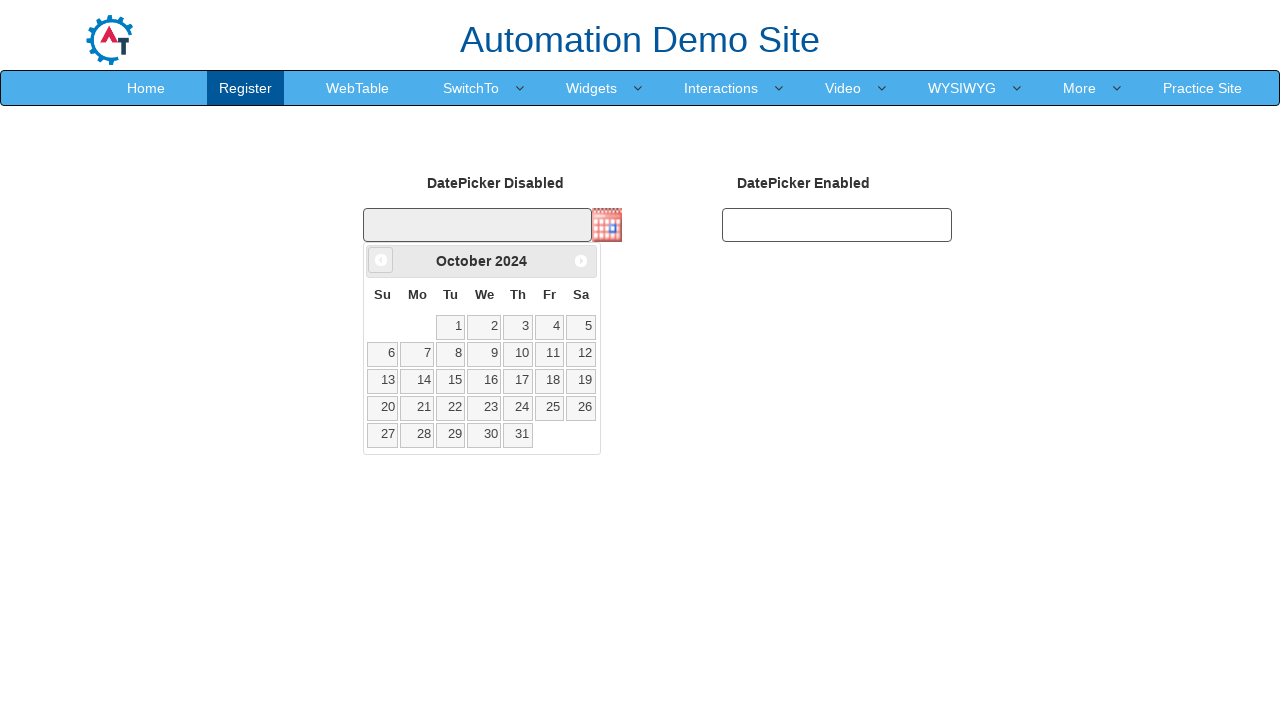

Retrieved current year: 2024
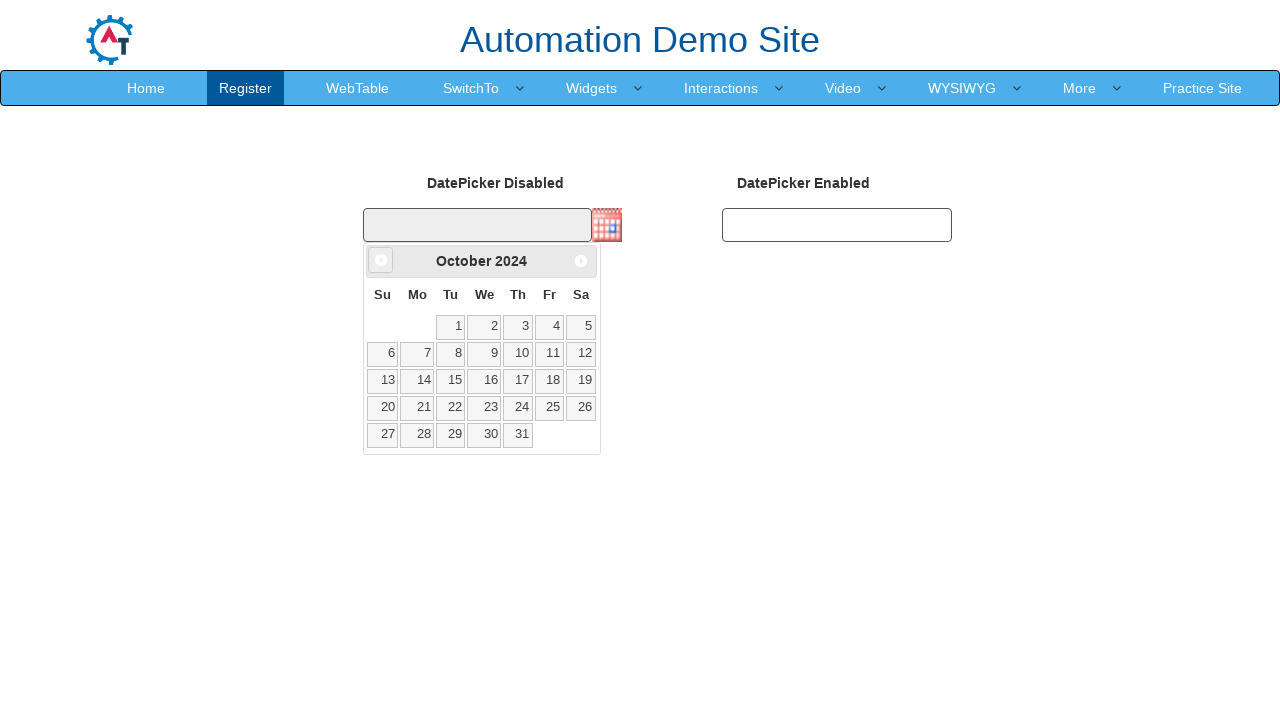

Clicked previous month button to navigate from October 2024 at (381, 260) on xpath=//*[@id='ui-datepicker-div']/div/a[1]/span
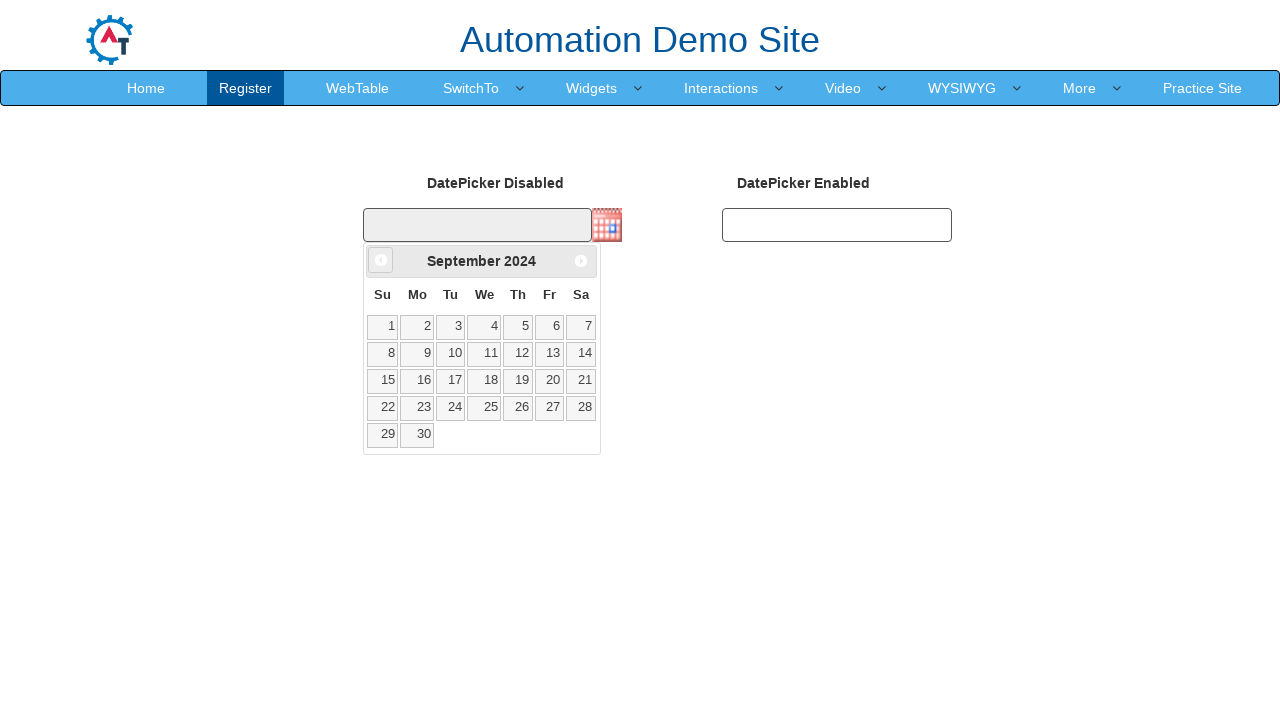

Waited for calendar to update after month navigation
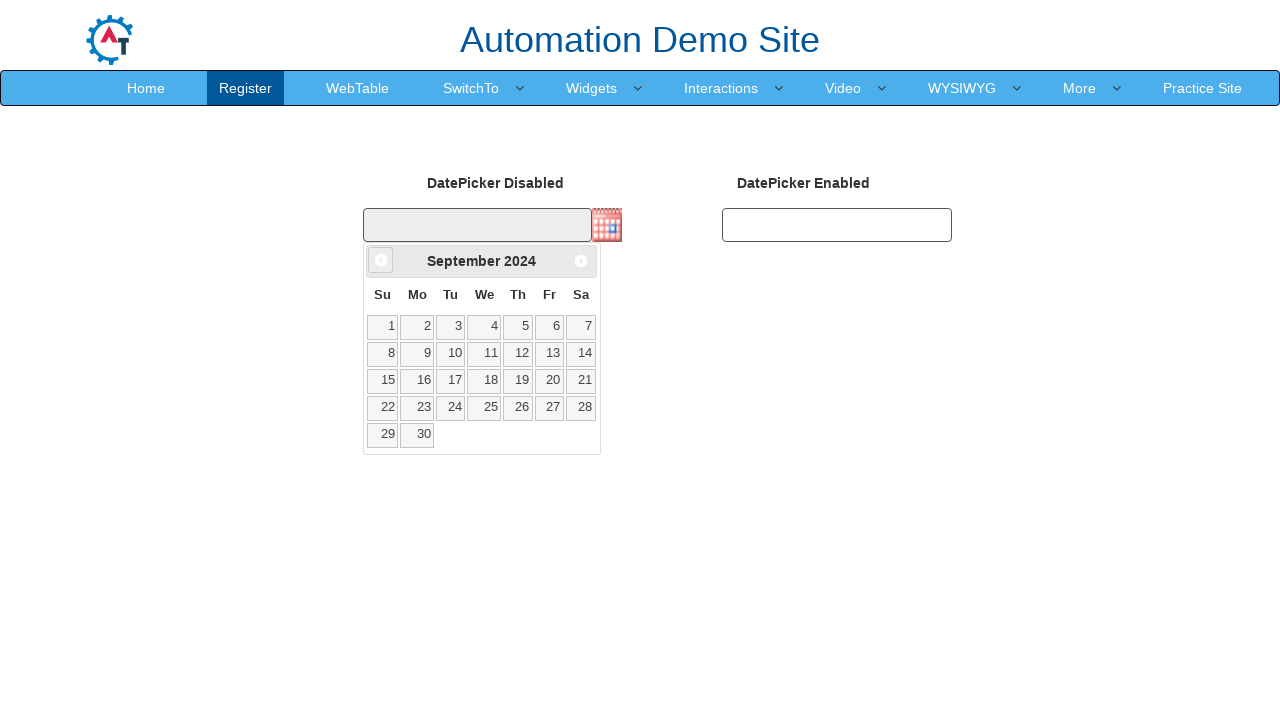

Date picker calendar is visible
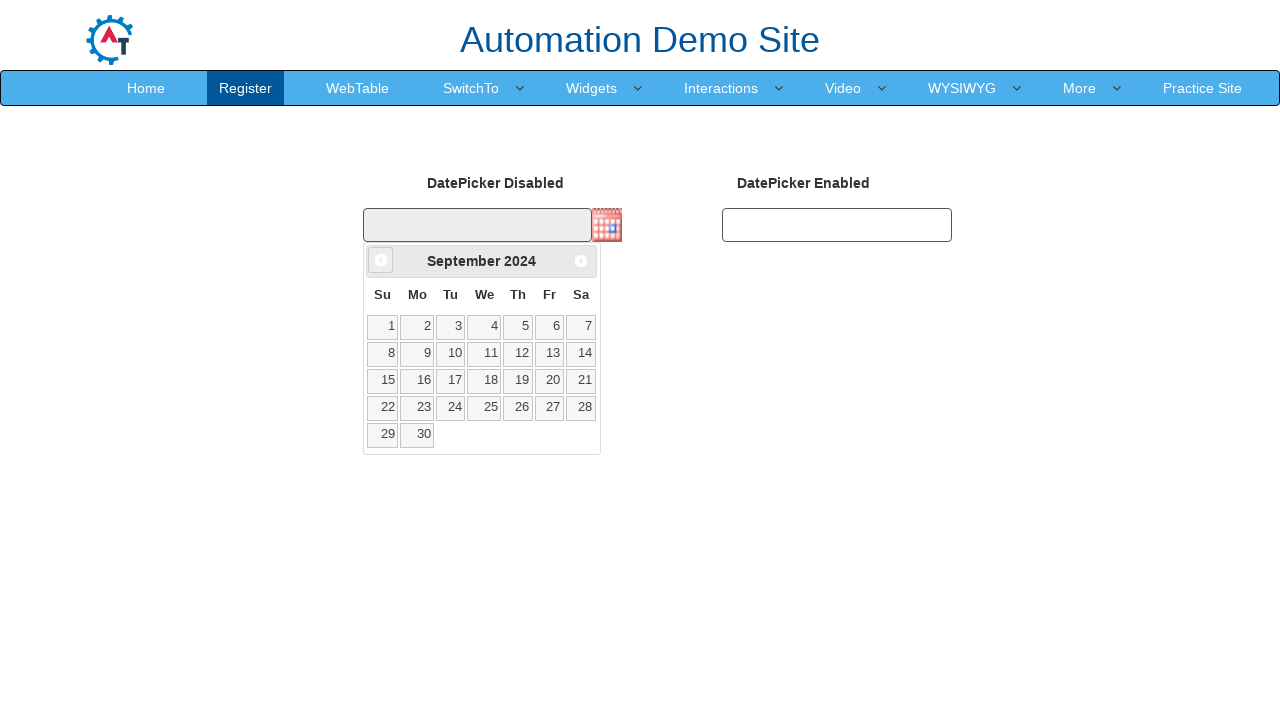

Retrieved current month: September
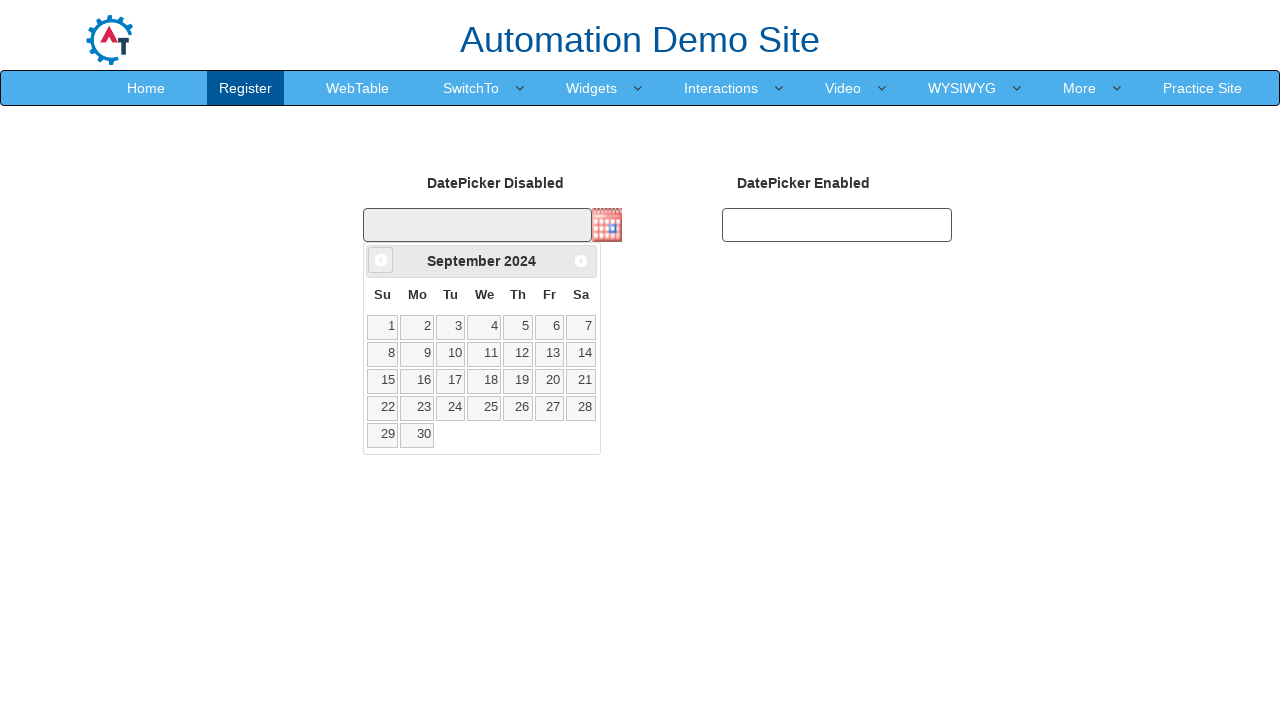

Retrieved current year: 2024
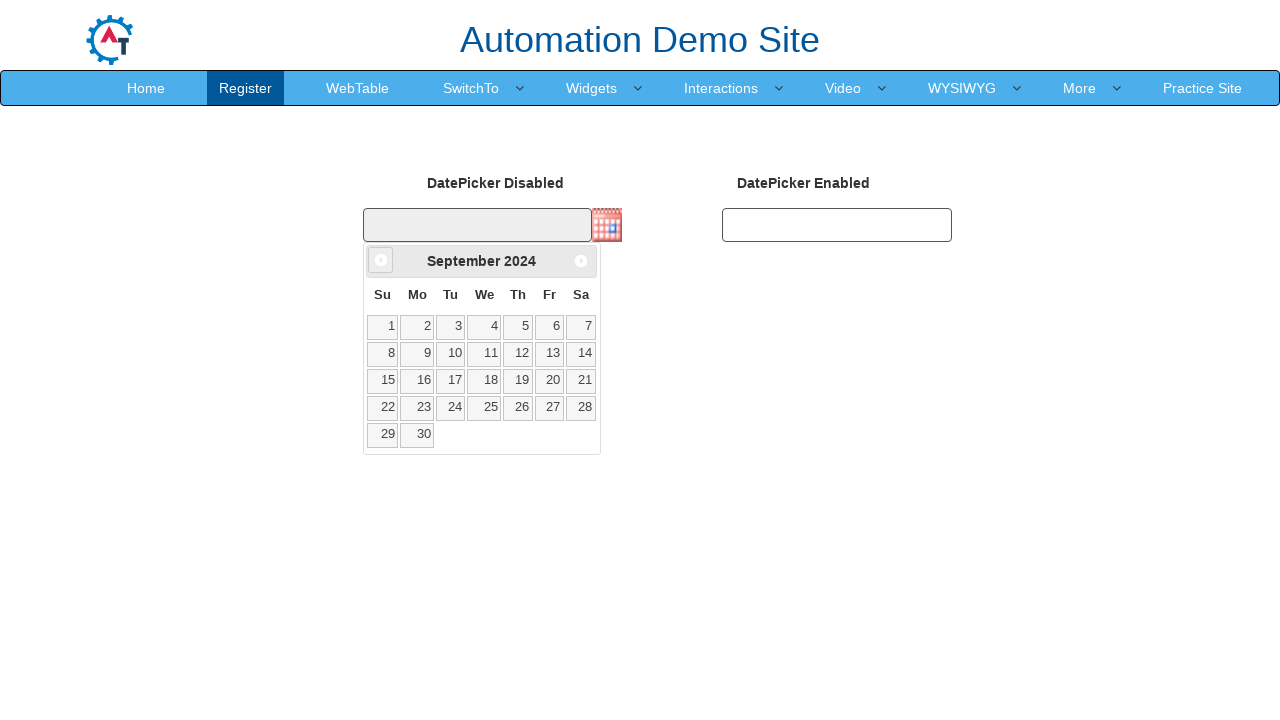

Clicked previous month button to navigate from September 2024 at (381, 260) on xpath=//*[@id='ui-datepicker-div']/div/a[1]/span
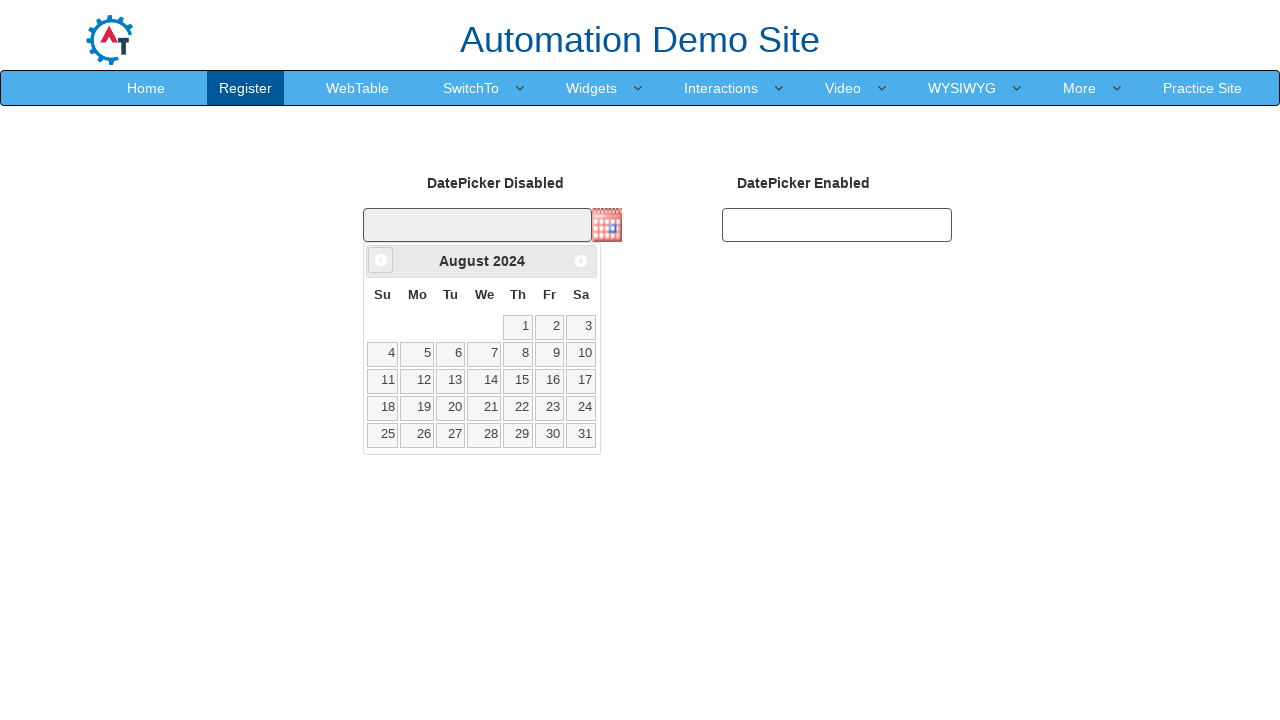

Waited for calendar to update after month navigation
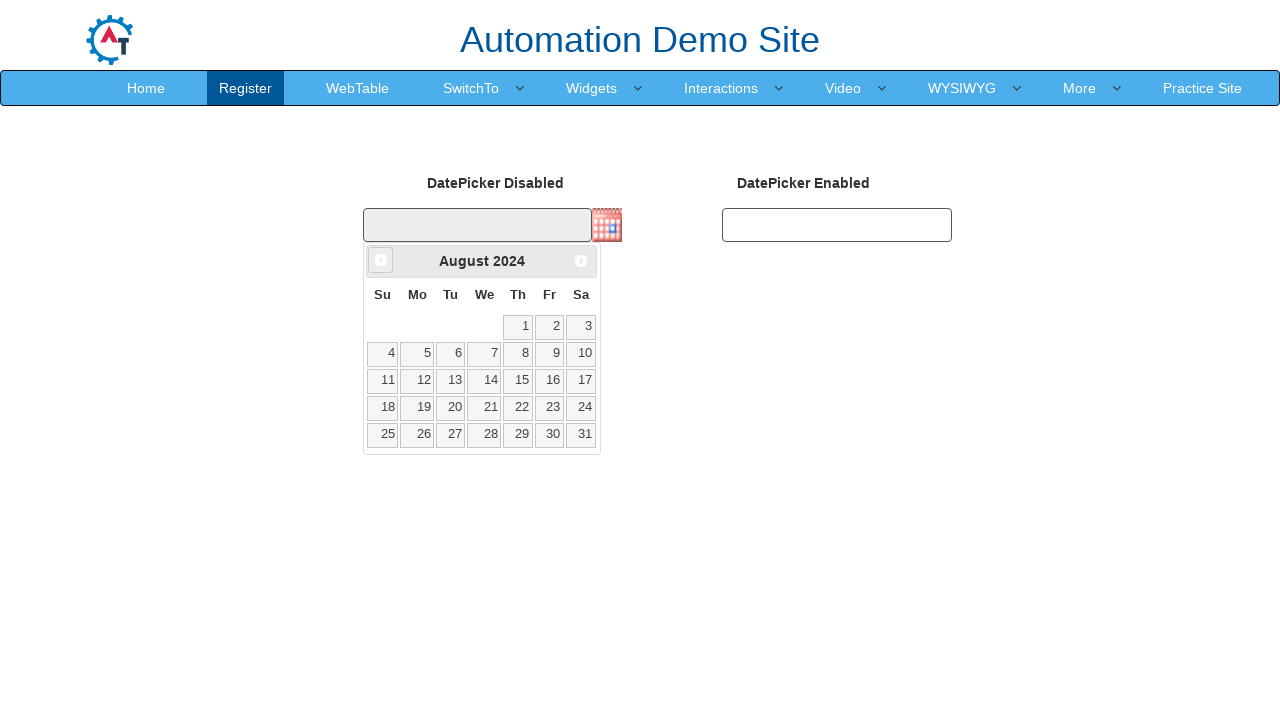

Date picker calendar is visible
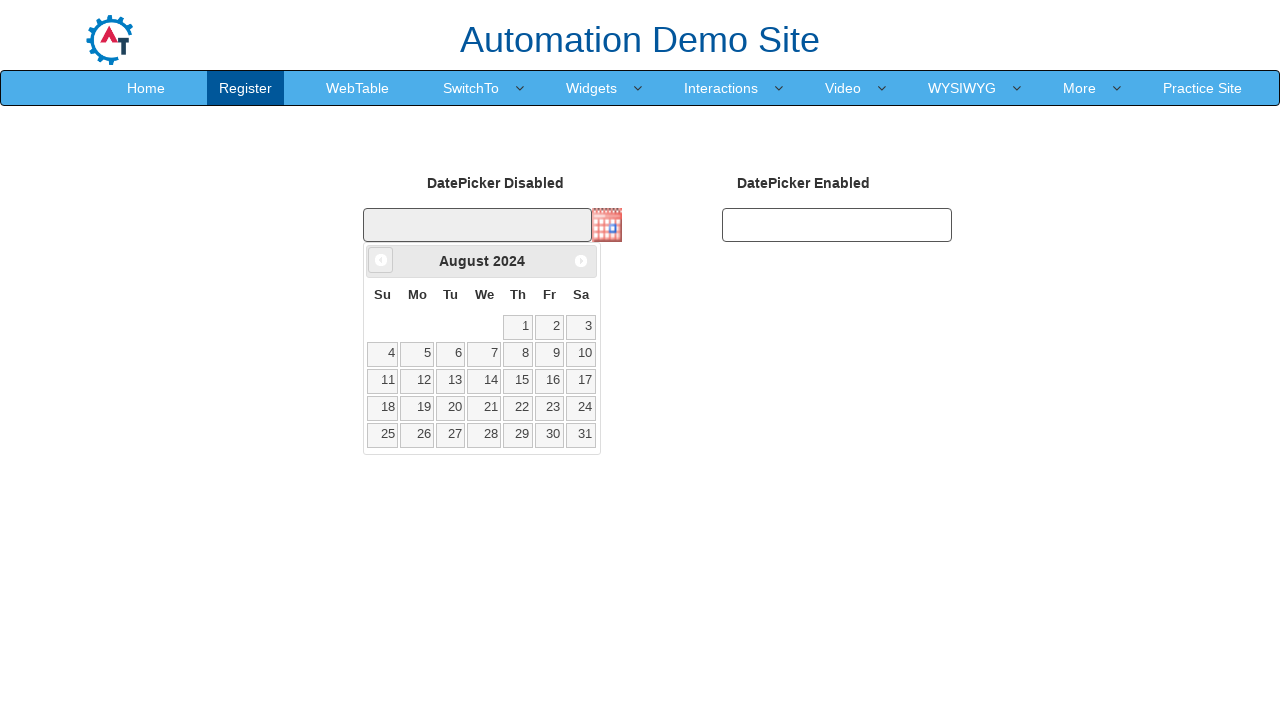

Retrieved current month: August
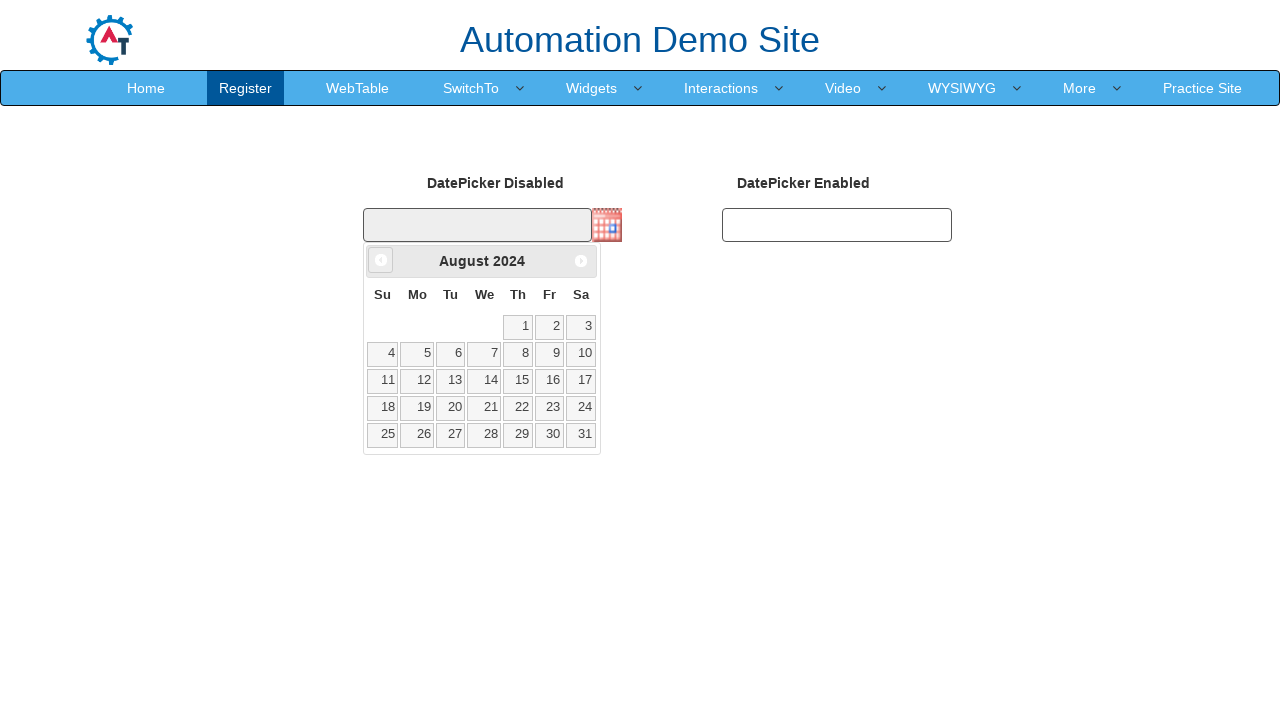

Retrieved current year: 2024
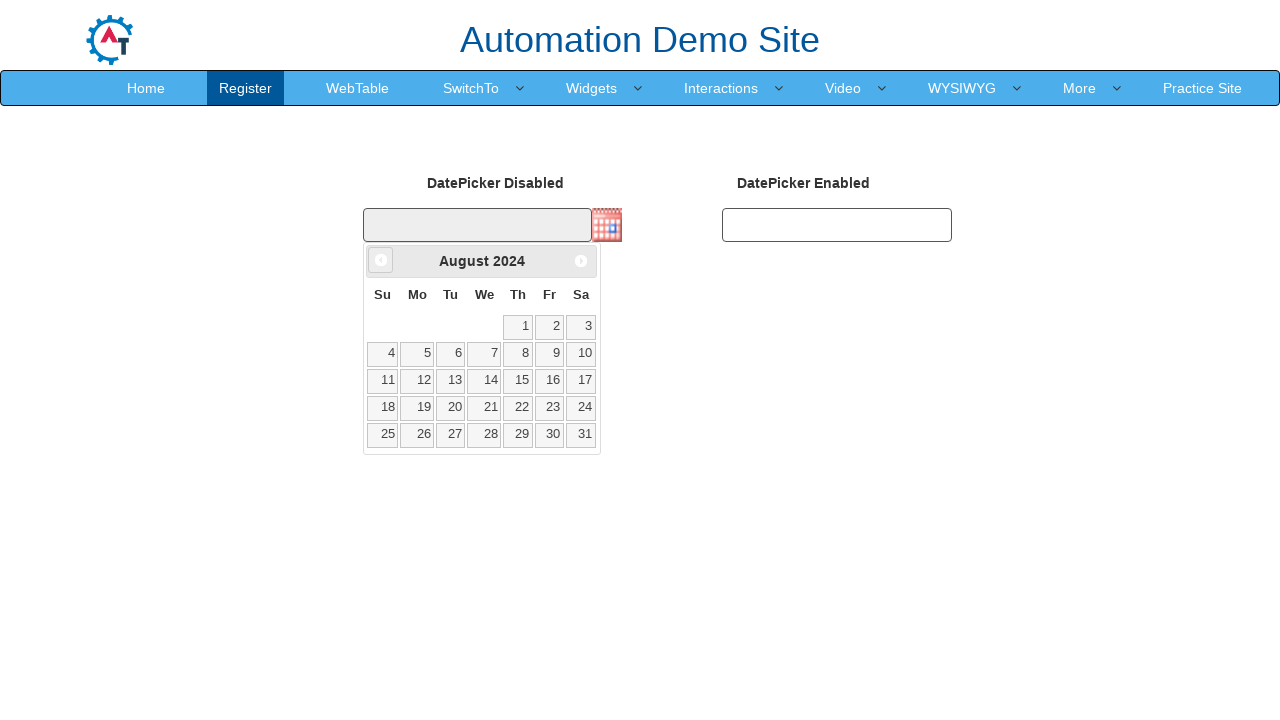

Clicked previous month button to navigate from August 2024 at (381, 260) on xpath=//*[@id='ui-datepicker-div']/div/a[1]/span
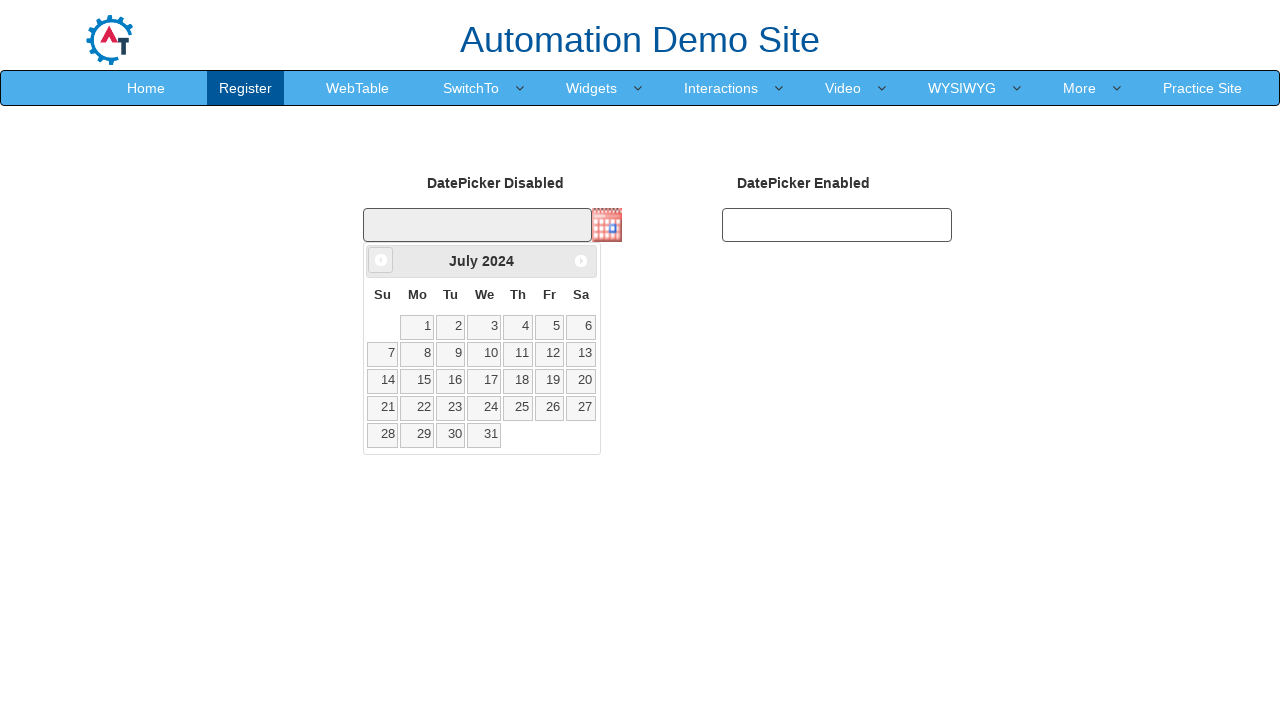

Waited for calendar to update after month navigation
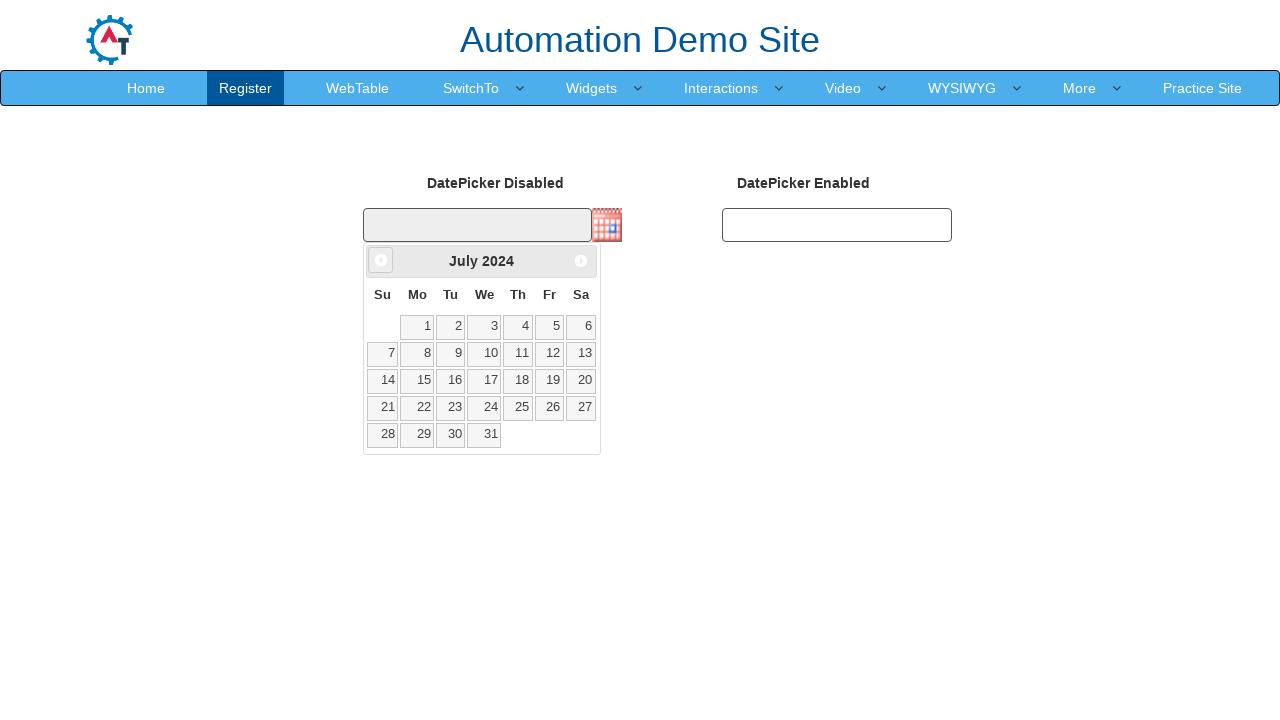

Date picker calendar is visible
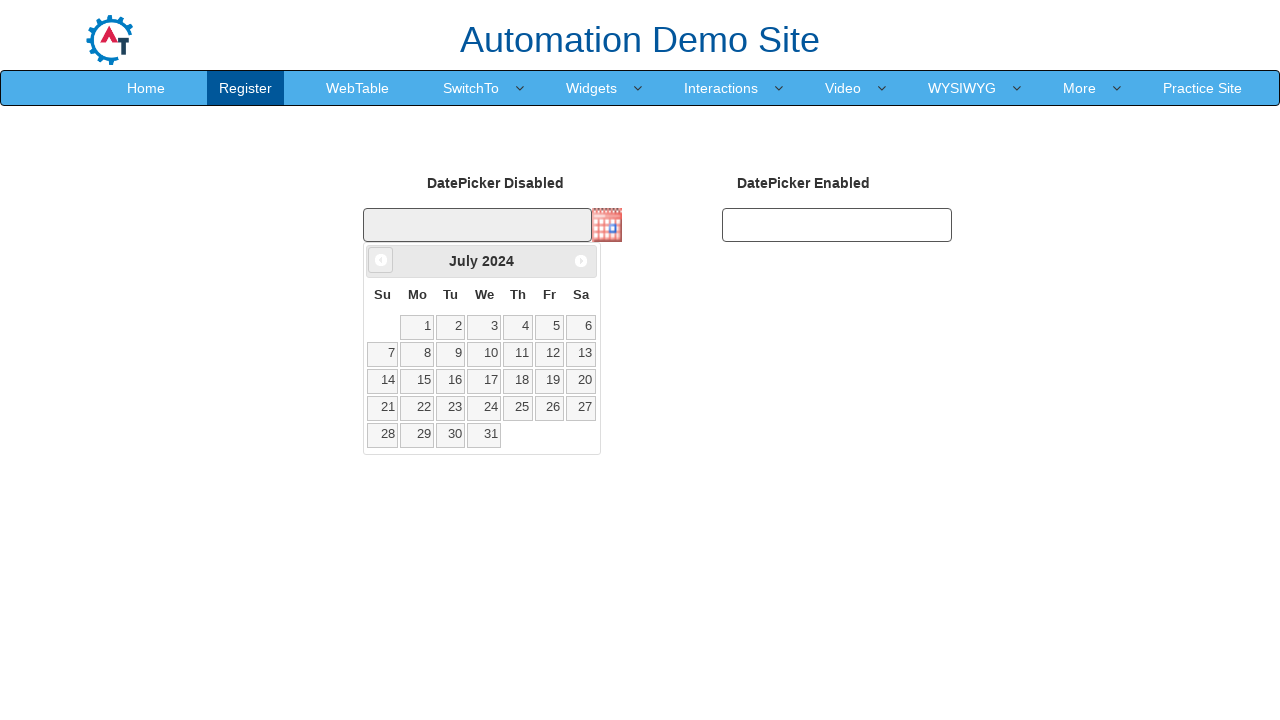

Retrieved current month: July
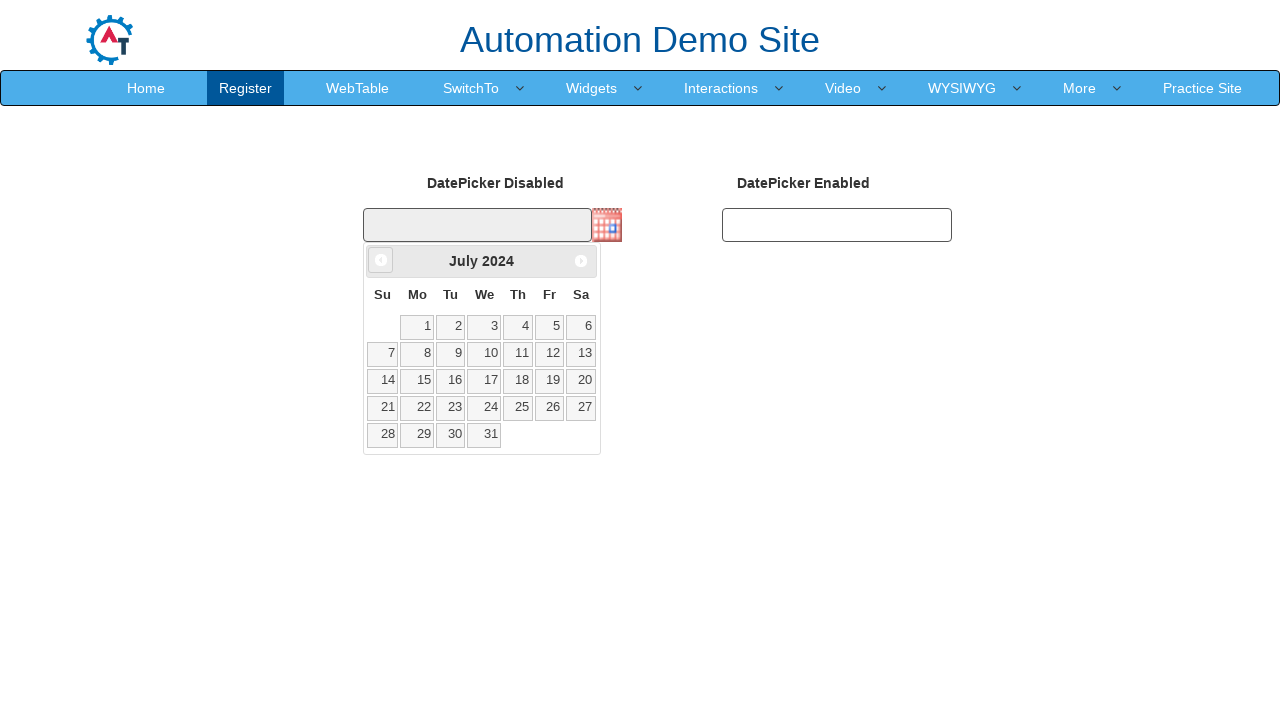

Retrieved current year: 2024
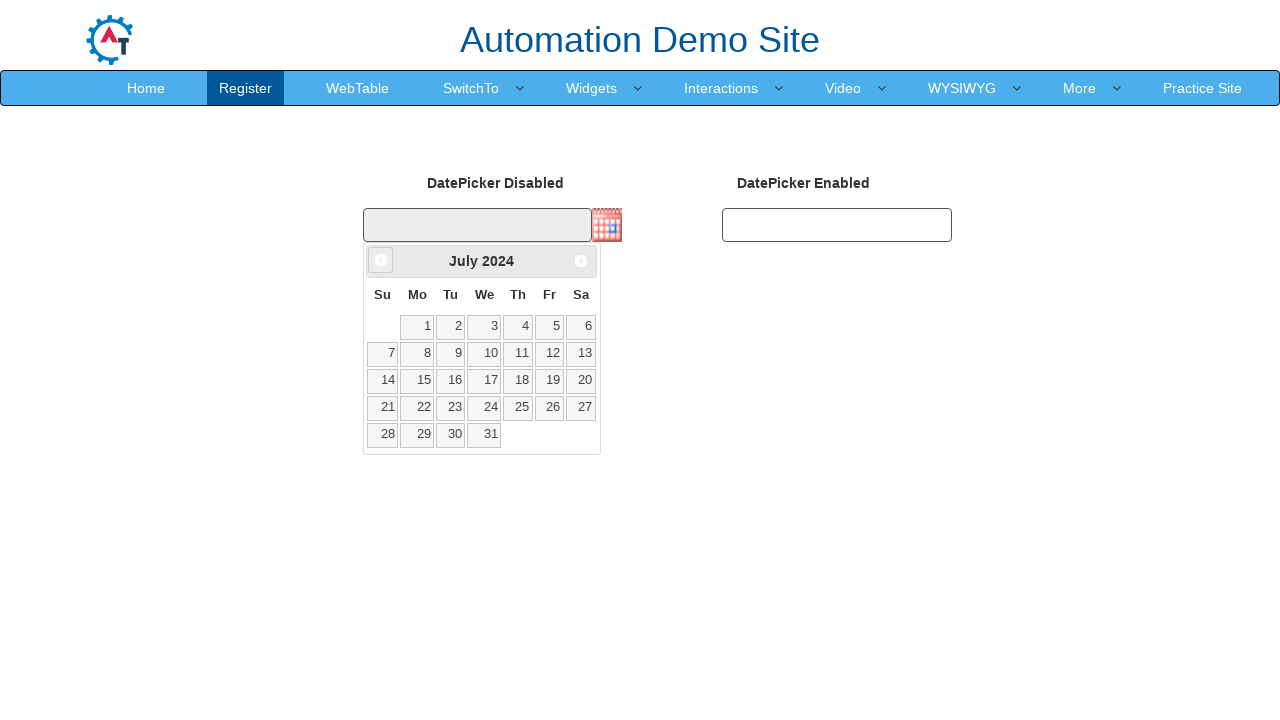

Clicked previous month button to navigate from July 2024 at (381, 260) on xpath=//*[@id='ui-datepicker-div']/div/a[1]/span
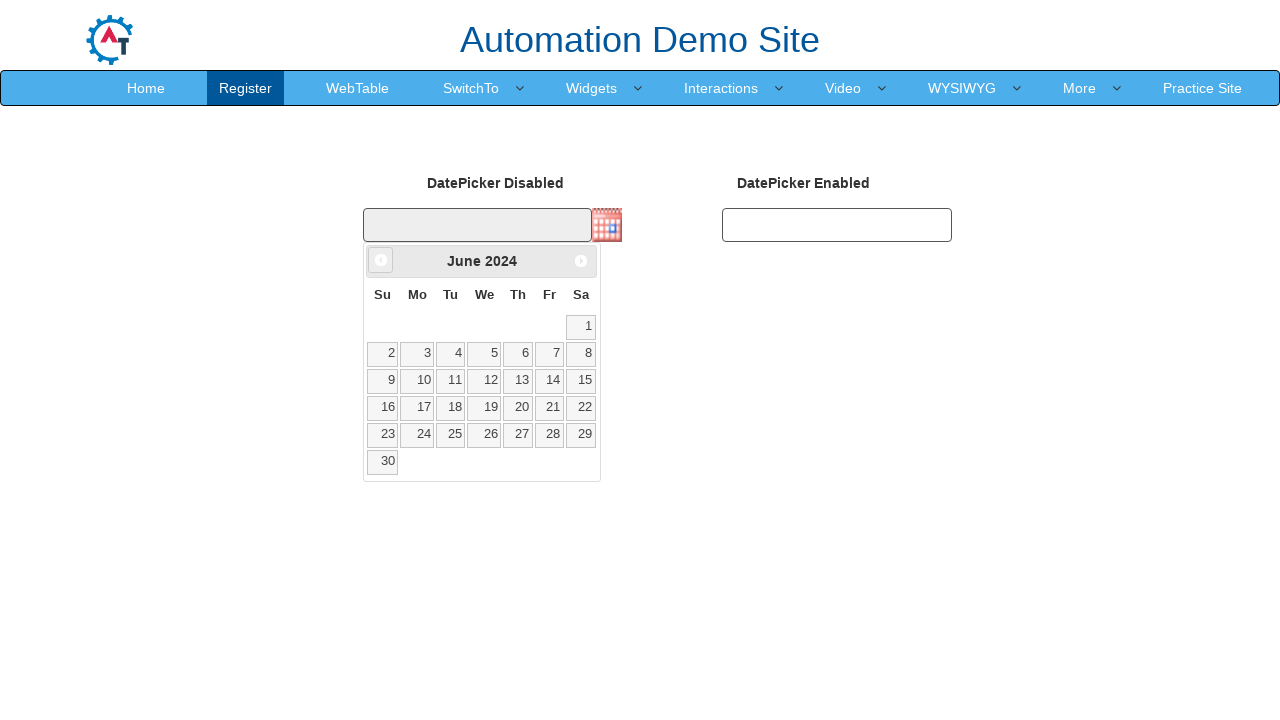

Waited for calendar to update after month navigation
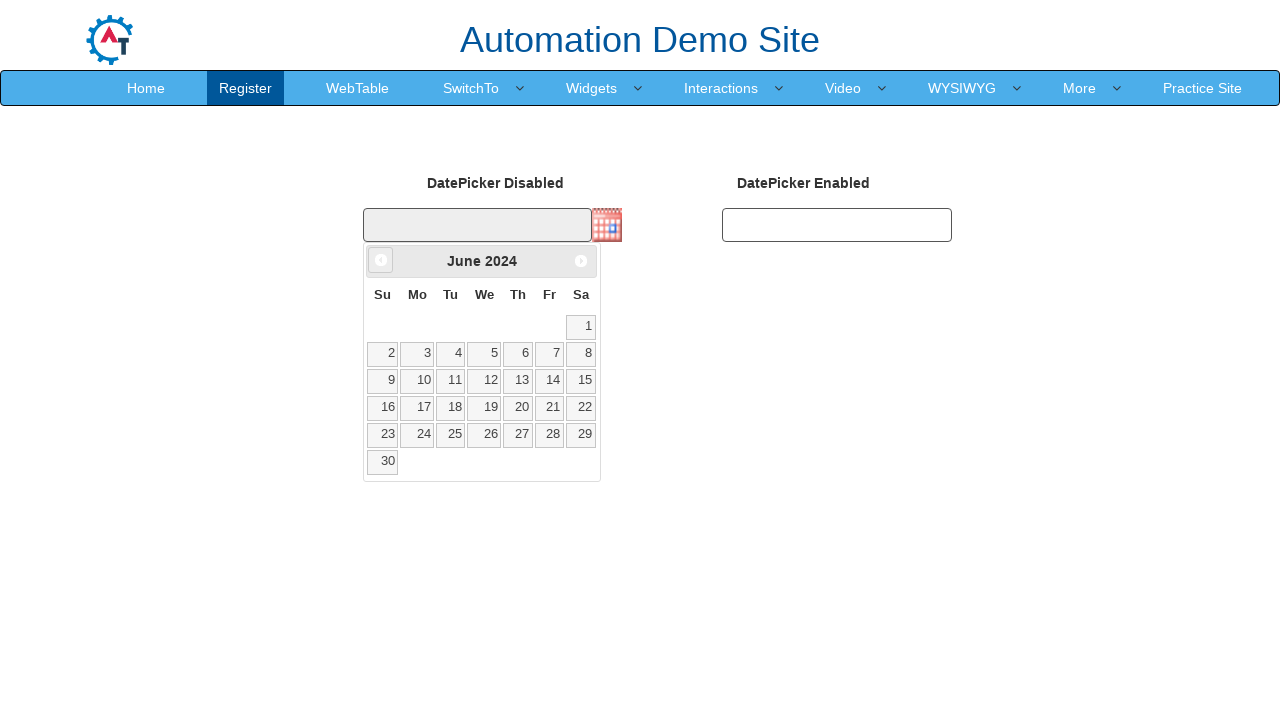

Date picker calendar is visible
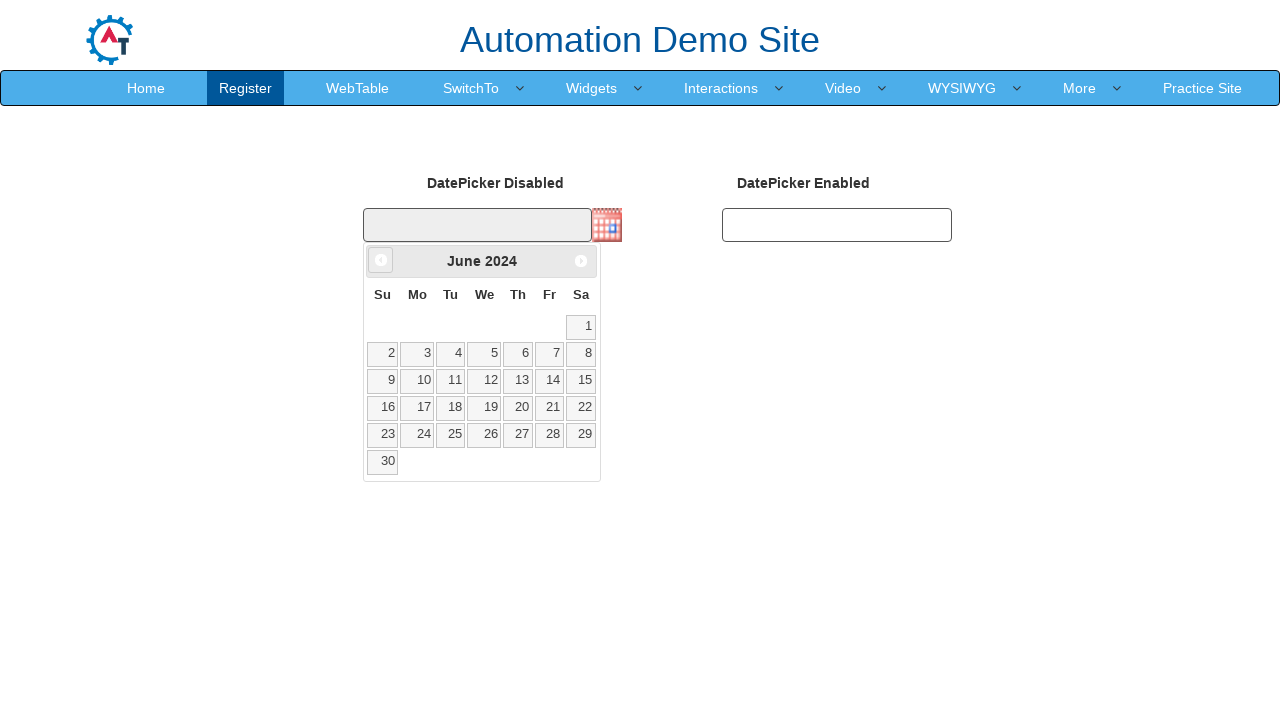

Retrieved current month: June
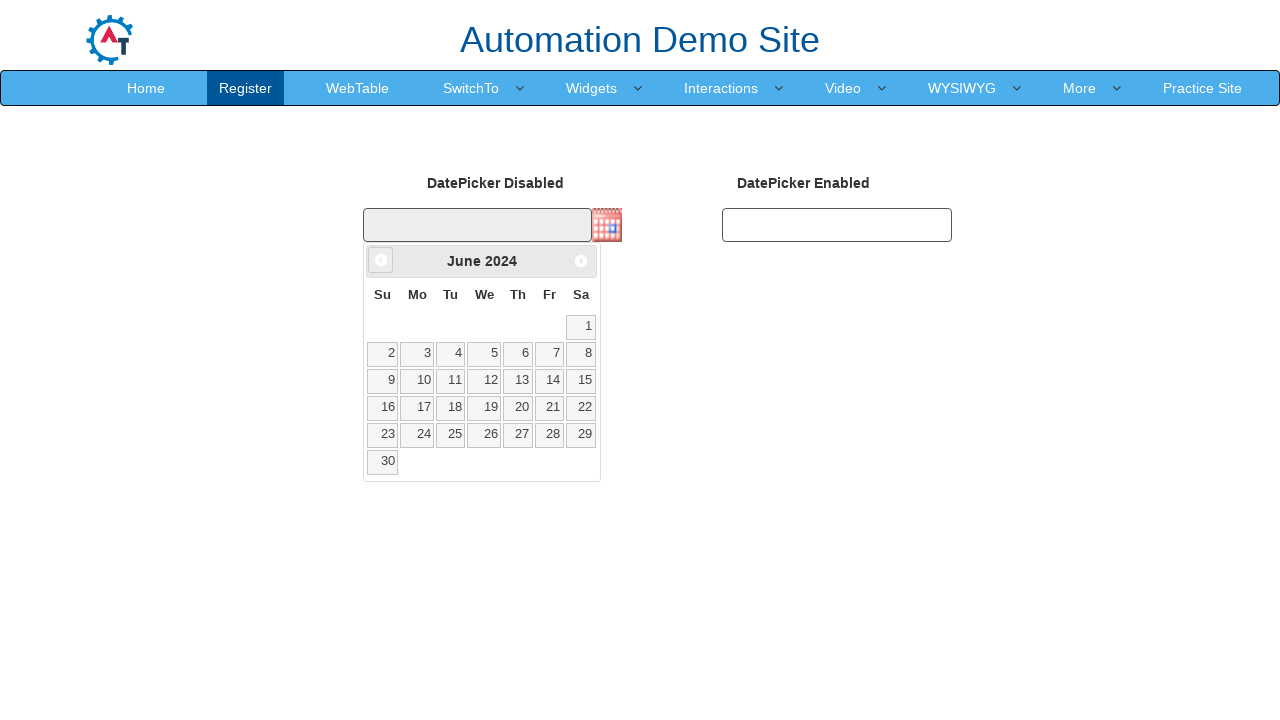

Retrieved current year: 2024
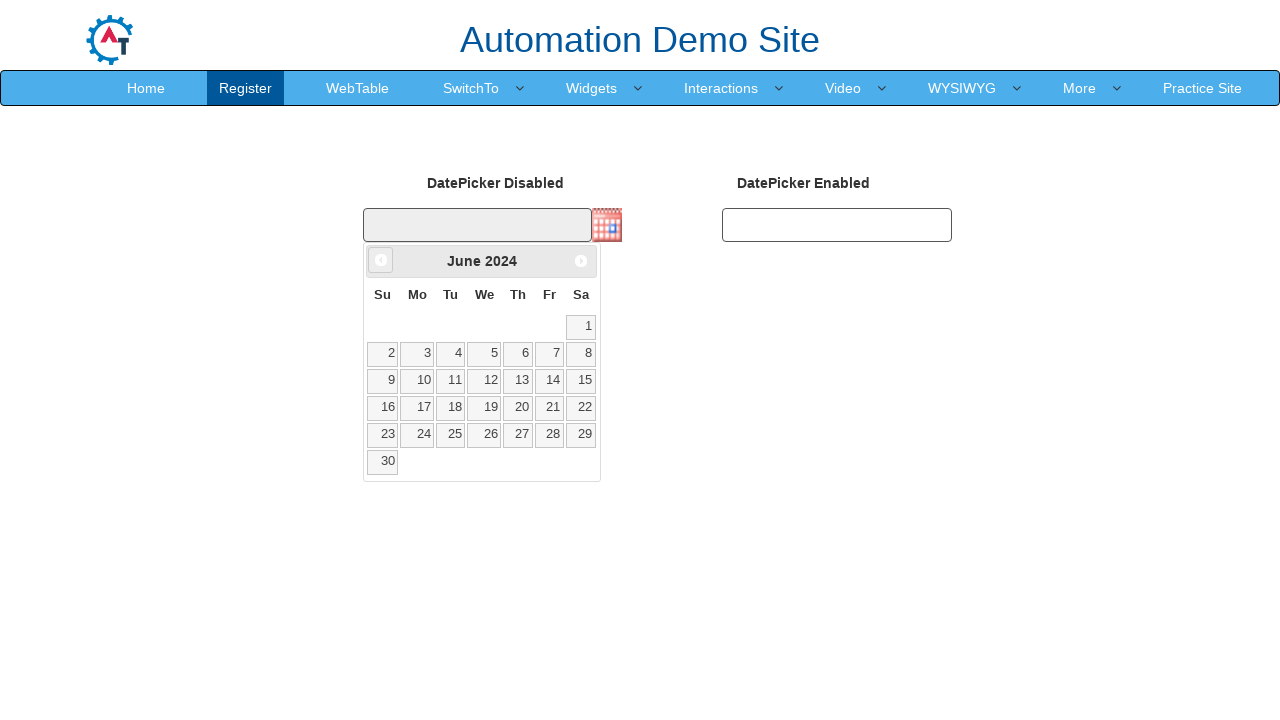

Clicked previous month button to navigate from June 2024 at (381, 260) on xpath=//*[@id='ui-datepicker-div']/div/a[1]/span
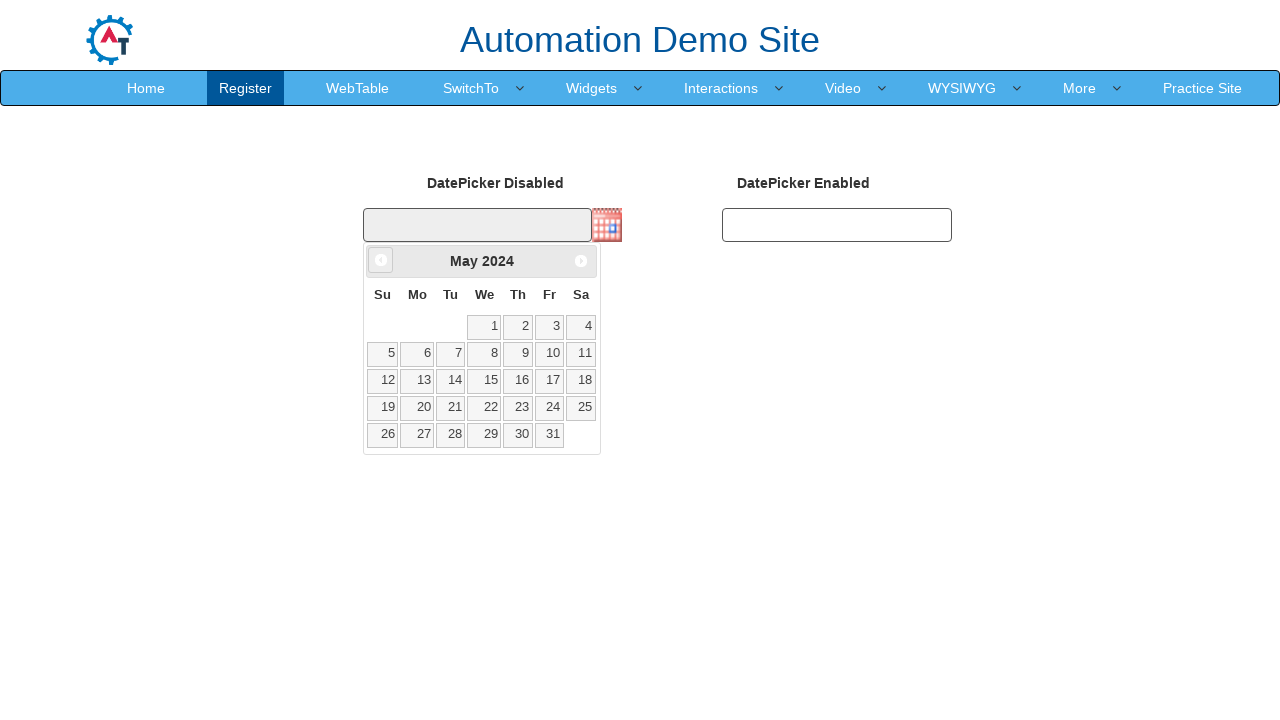

Waited for calendar to update after month navigation
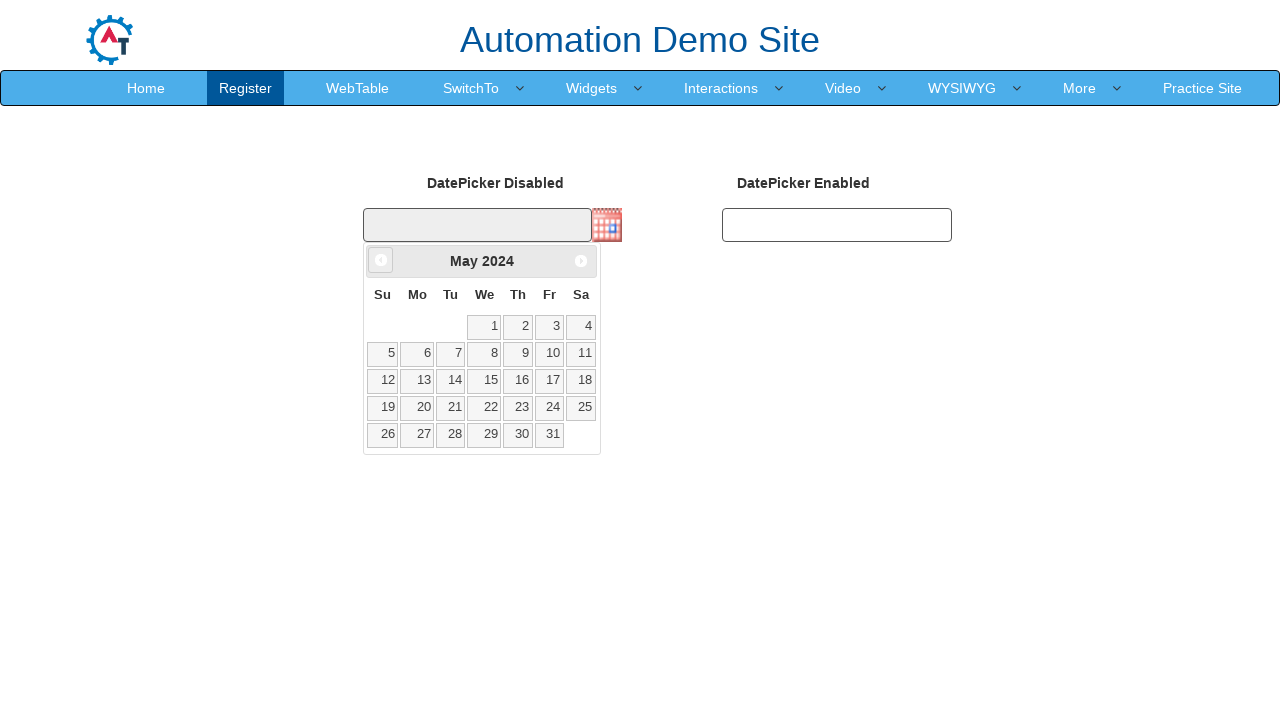

Date picker calendar is visible
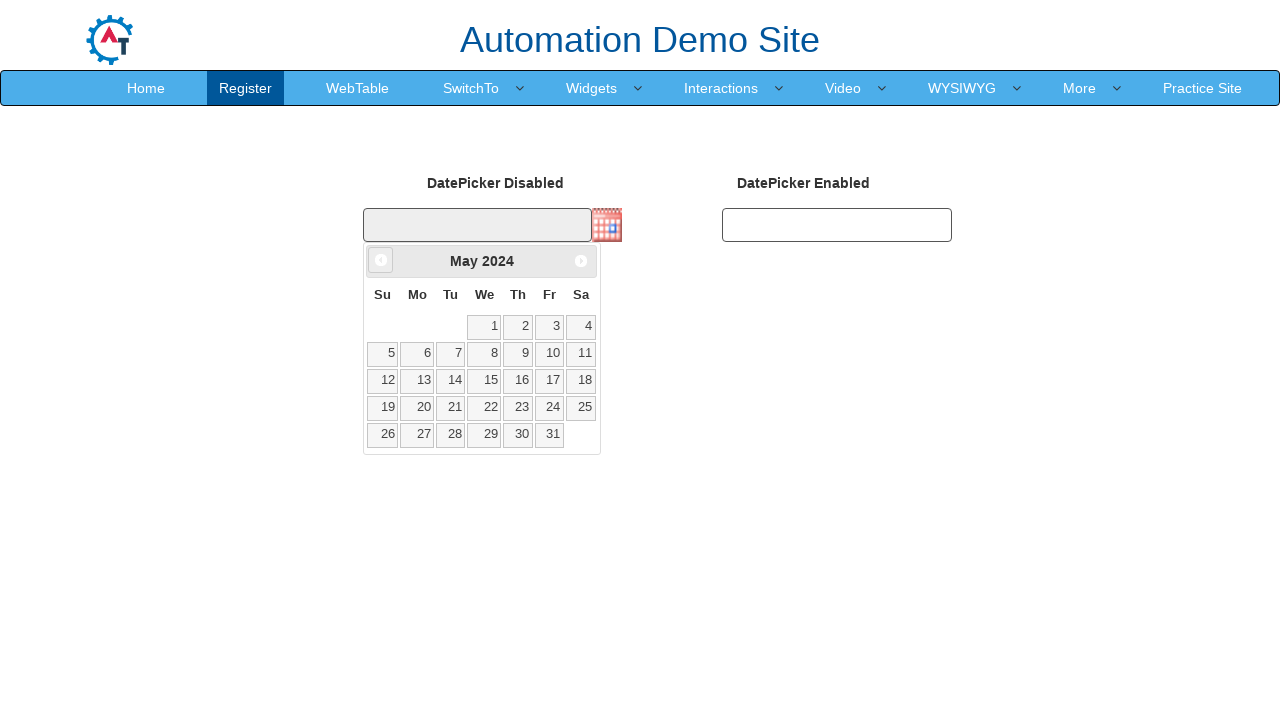

Retrieved current month: May
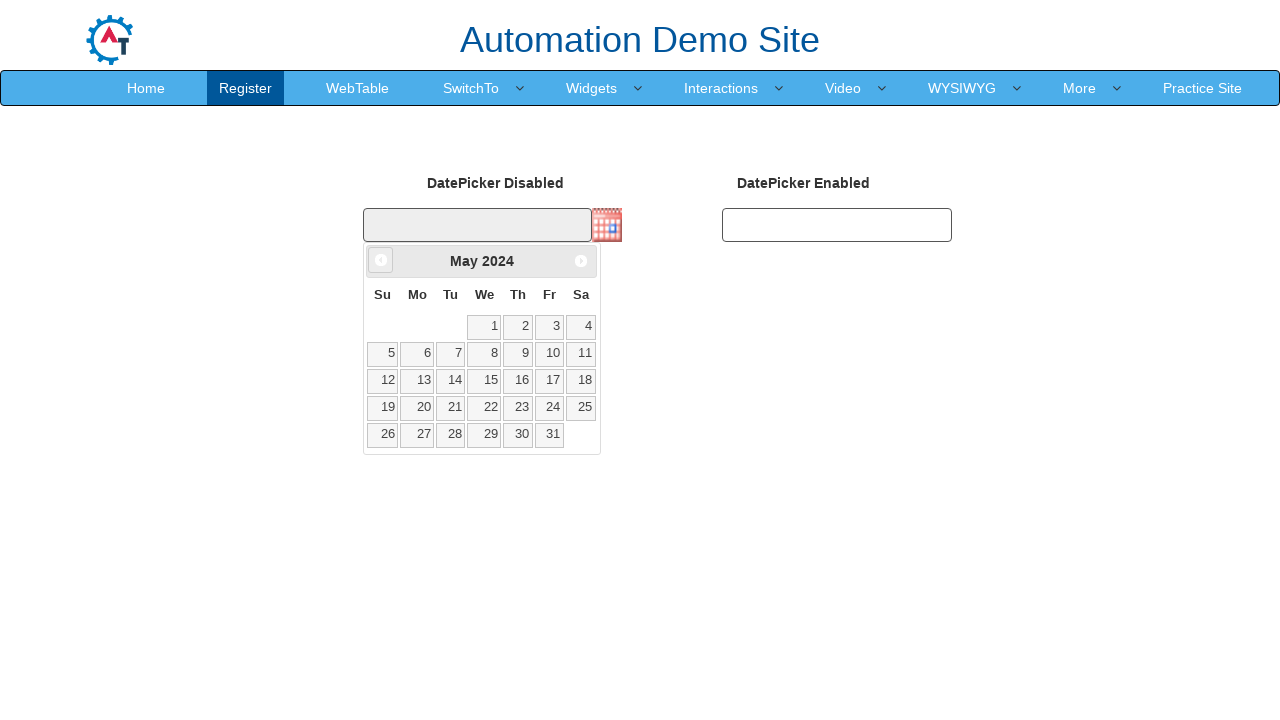

Retrieved current year: 2024
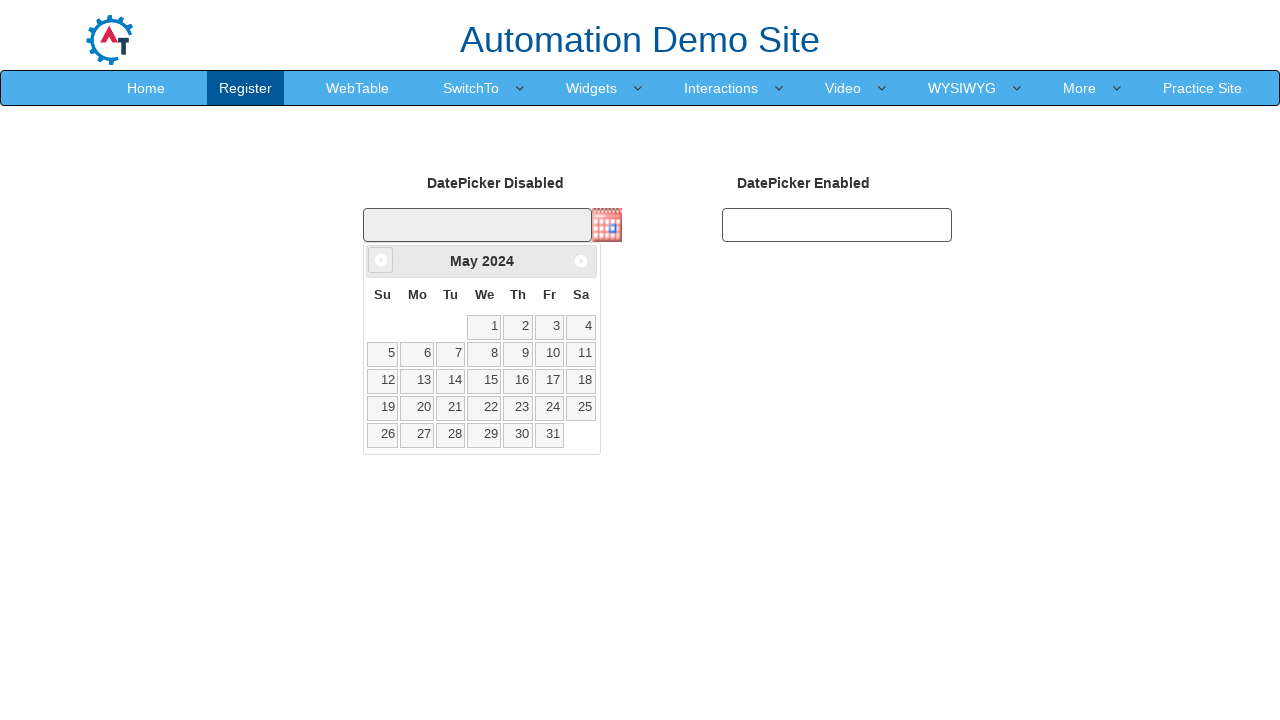

Clicked previous month button to navigate from May 2024 at (381, 260) on xpath=//*[@id='ui-datepicker-div']/div/a[1]/span
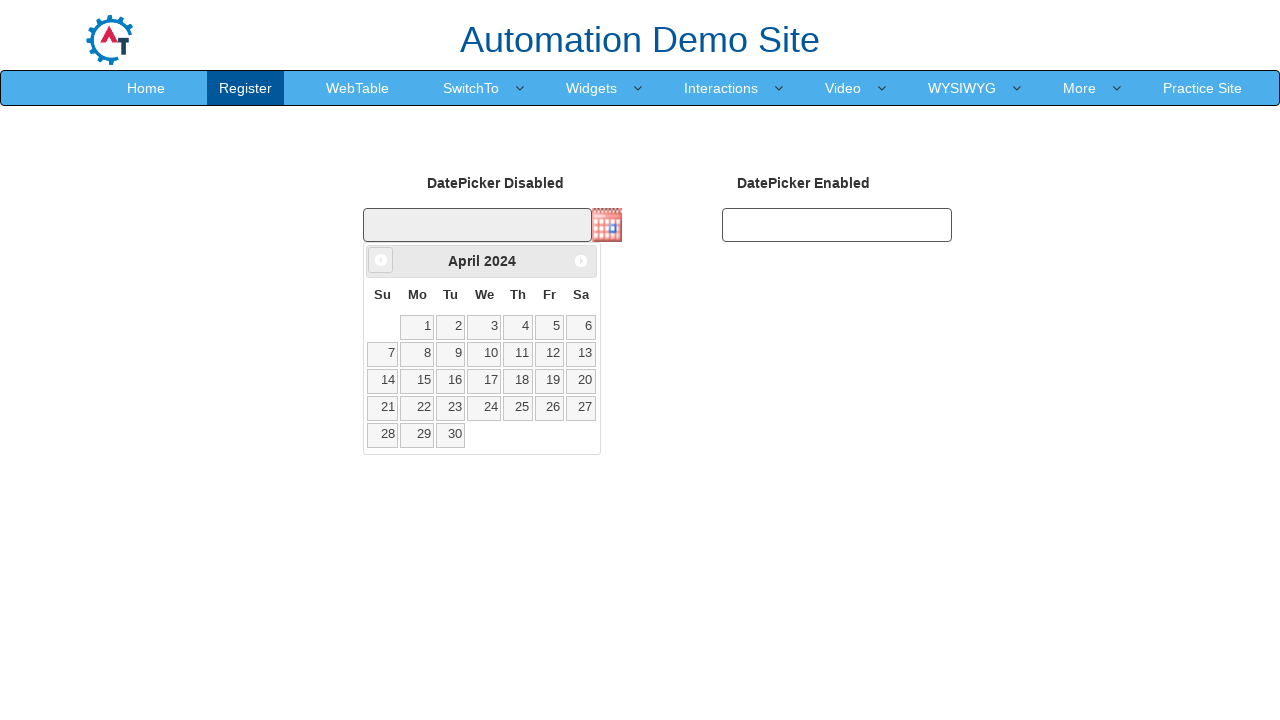

Waited for calendar to update after month navigation
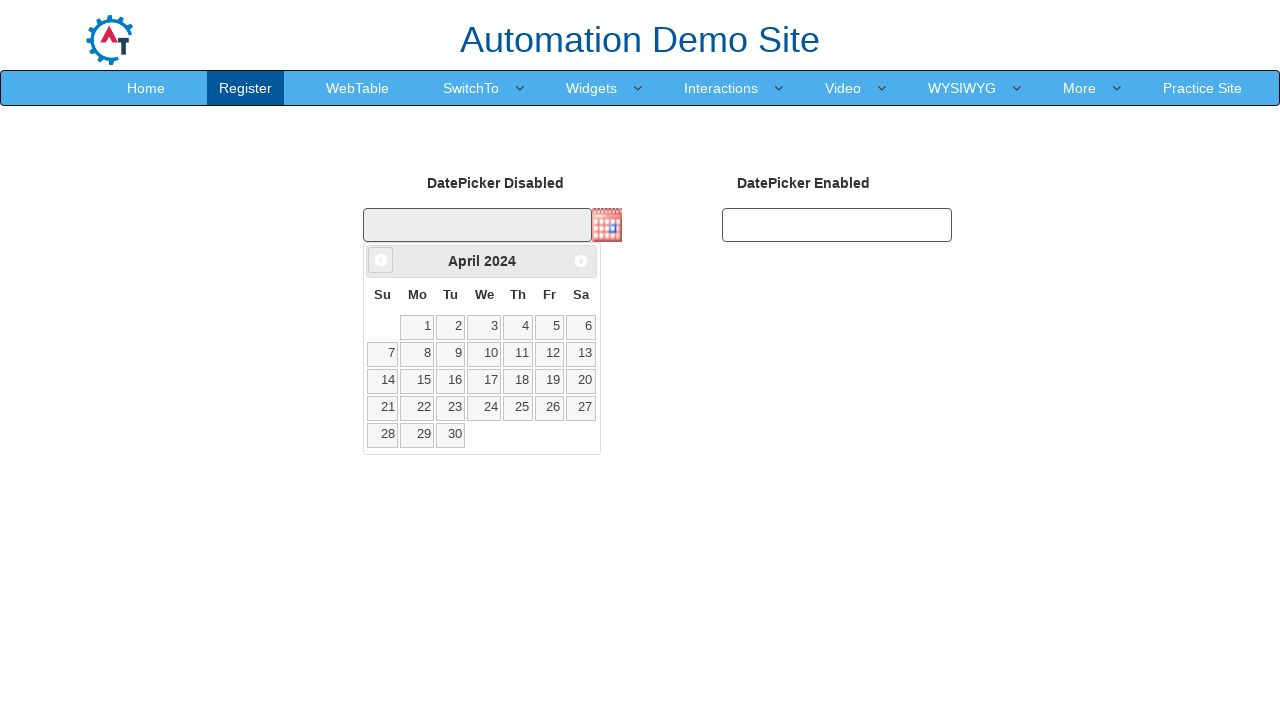

Date picker calendar is visible
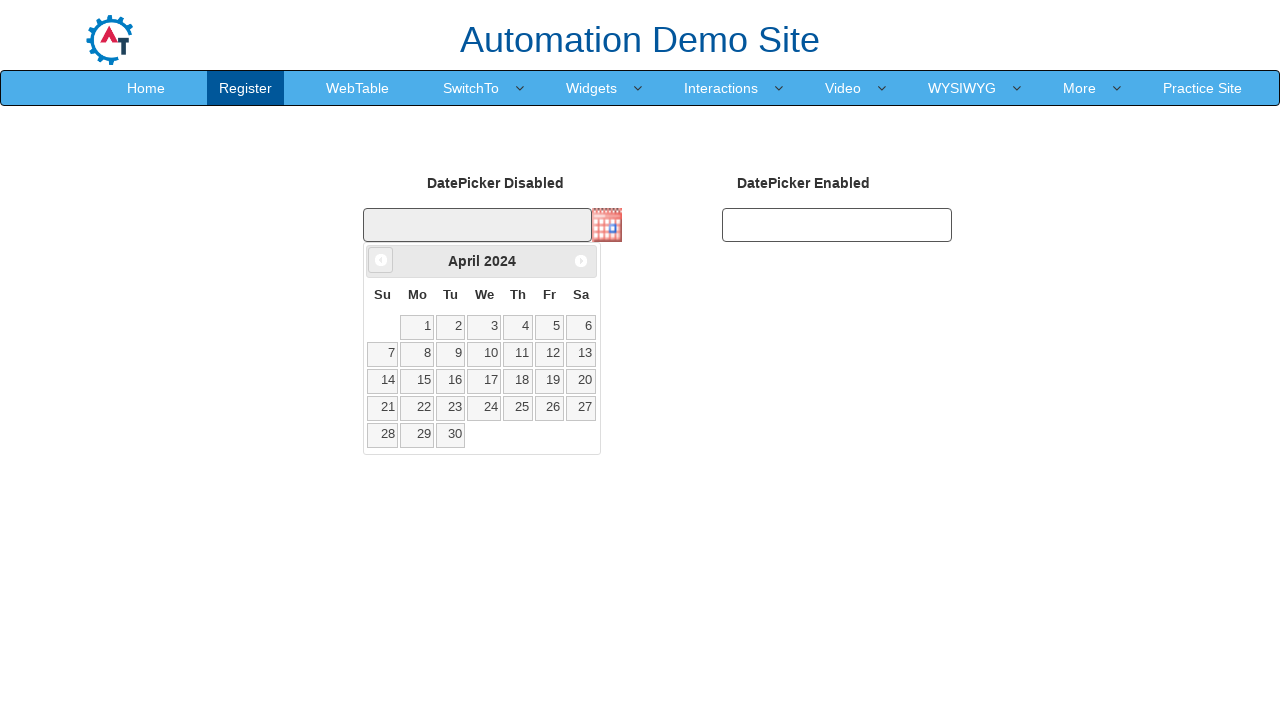

Retrieved current month: April
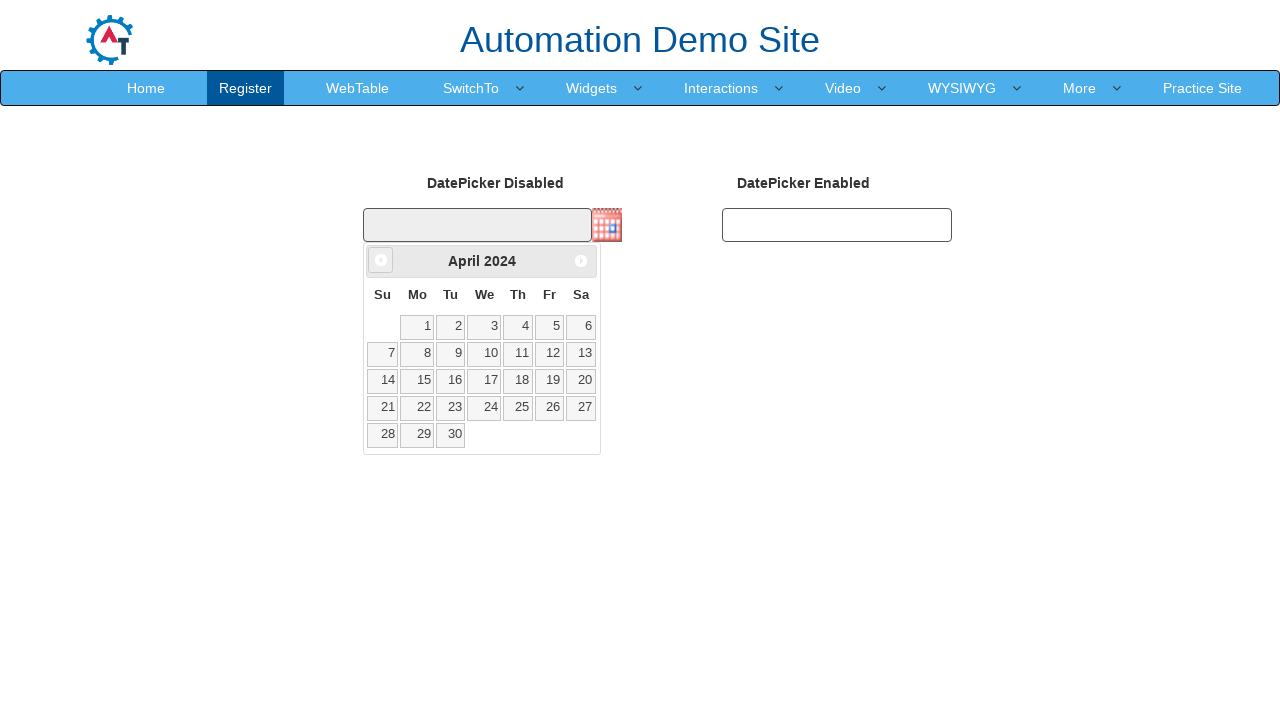

Retrieved current year: 2024
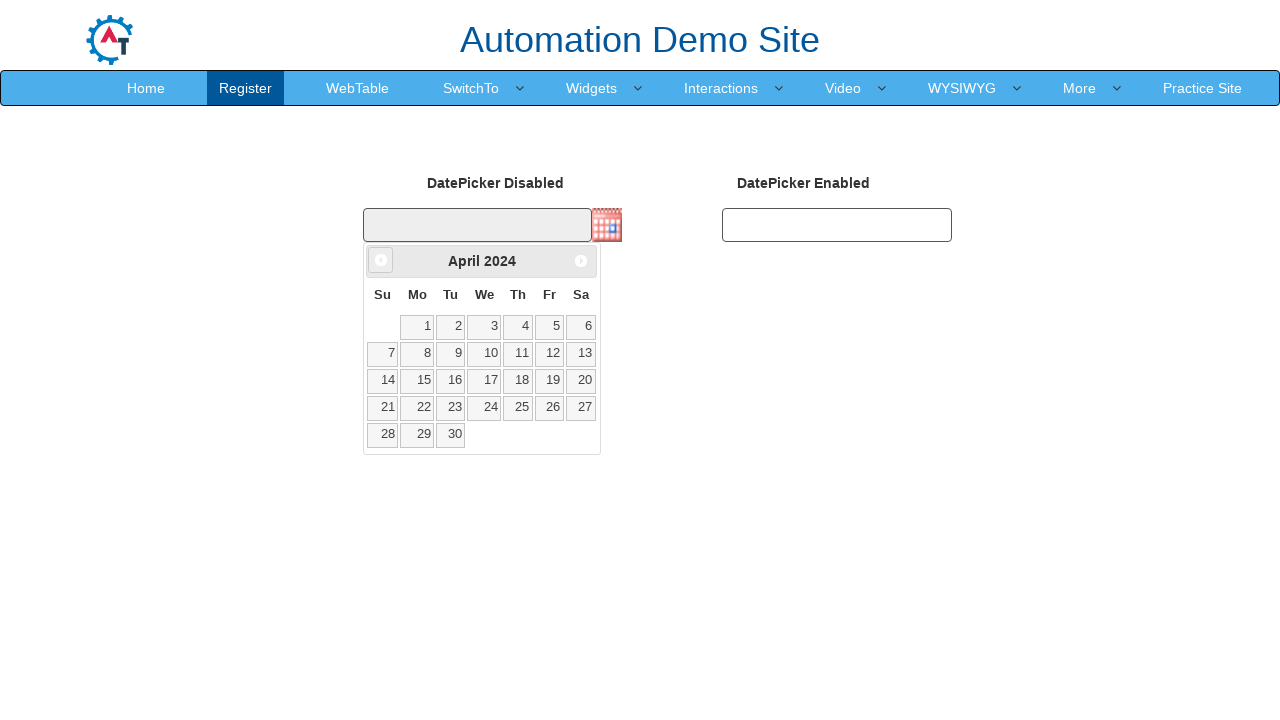

Clicked previous month button to navigate from April 2024 at (381, 260) on xpath=//*[@id='ui-datepicker-div']/div/a[1]/span
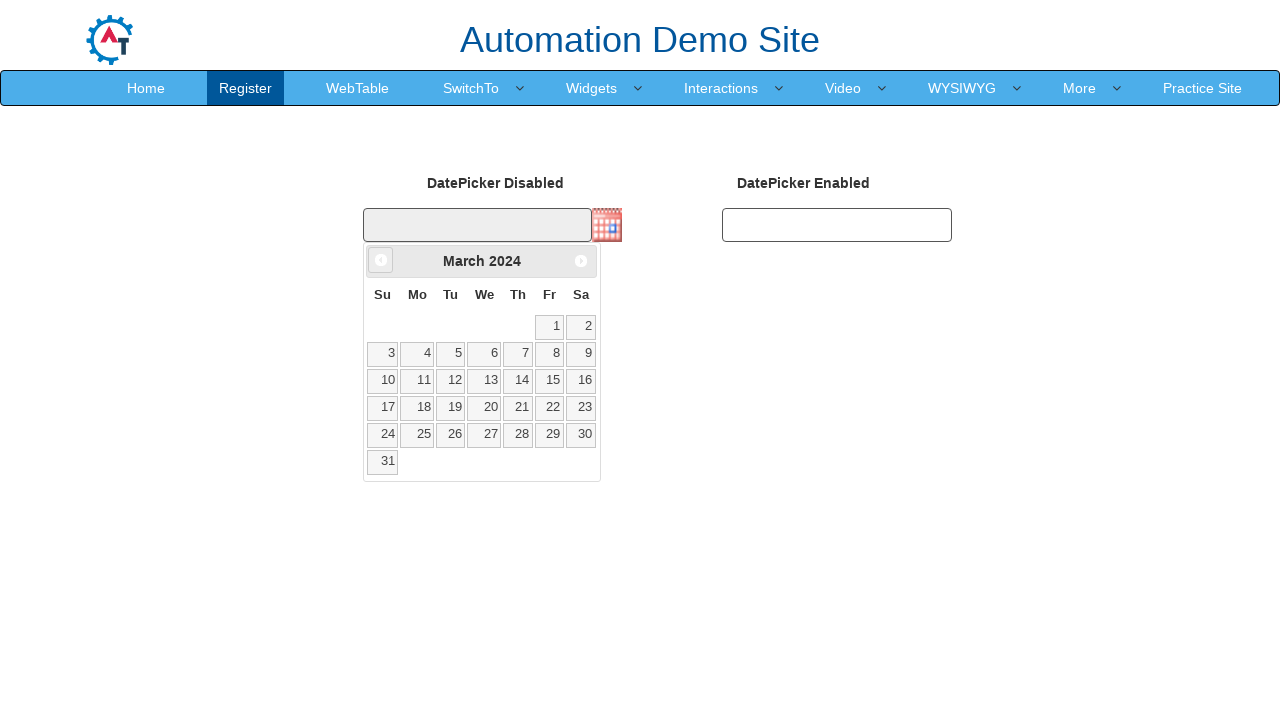

Waited for calendar to update after month navigation
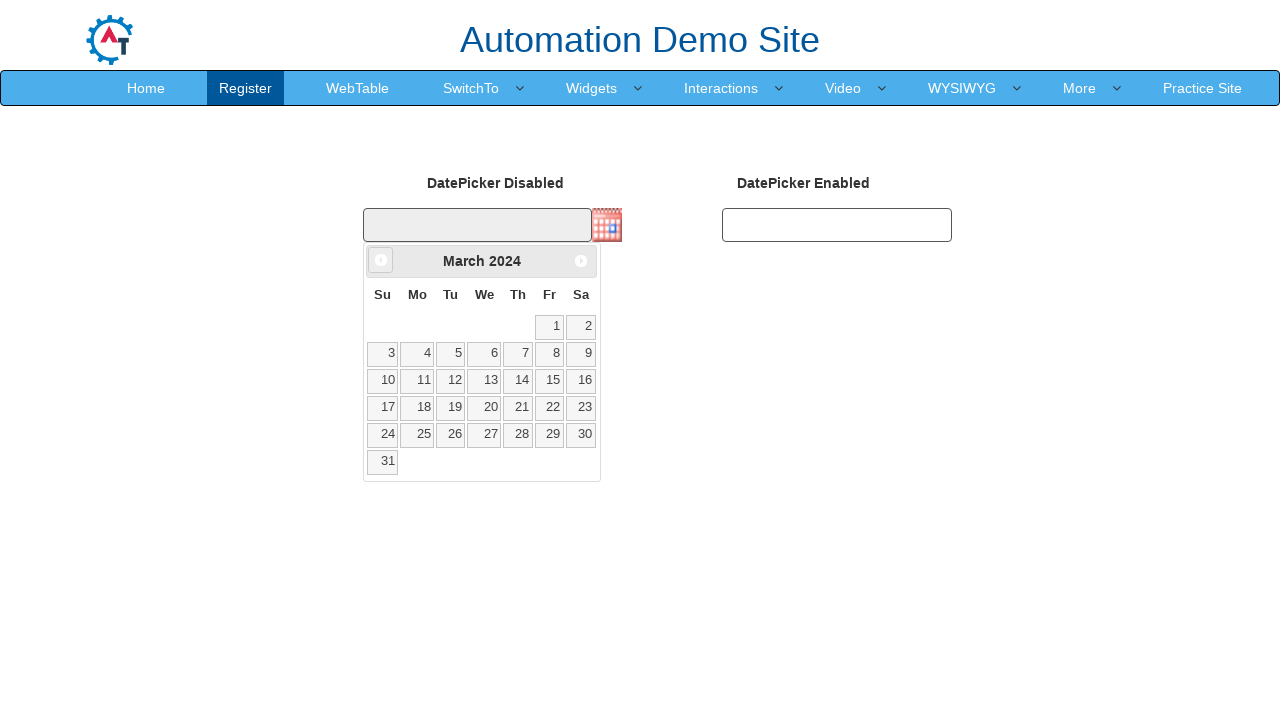

Date picker calendar is visible
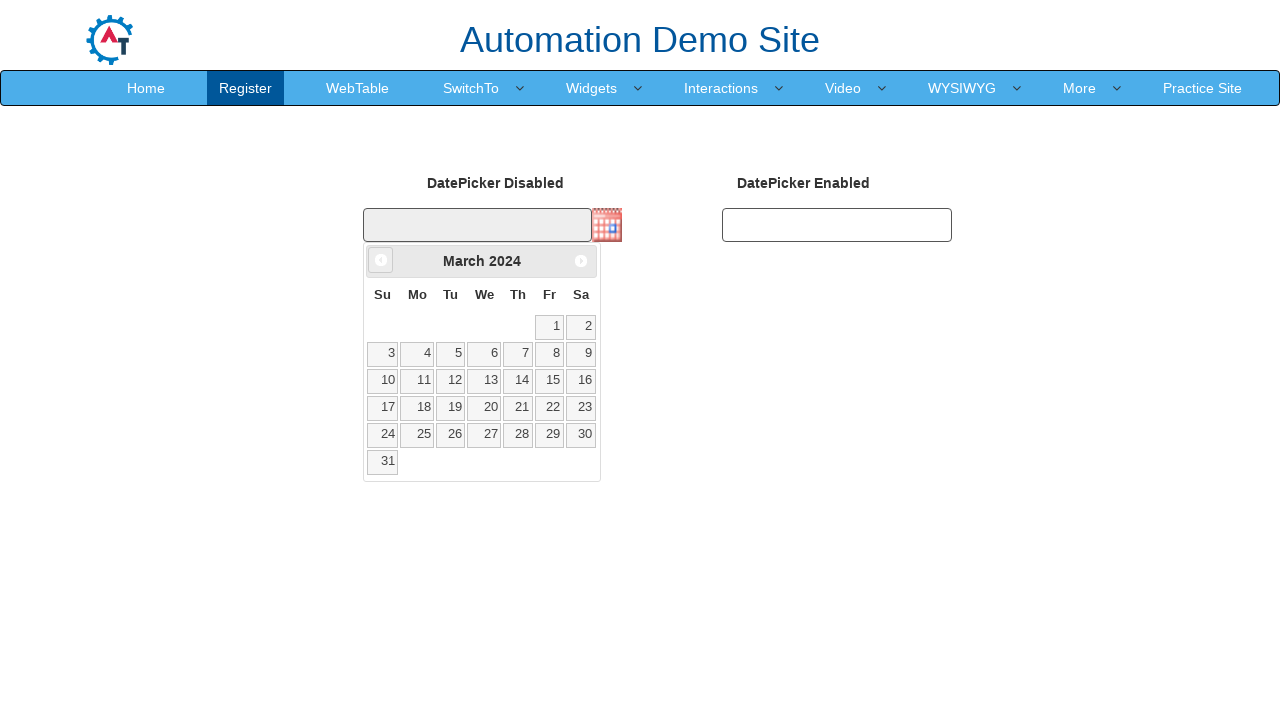

Retrieved current month: March
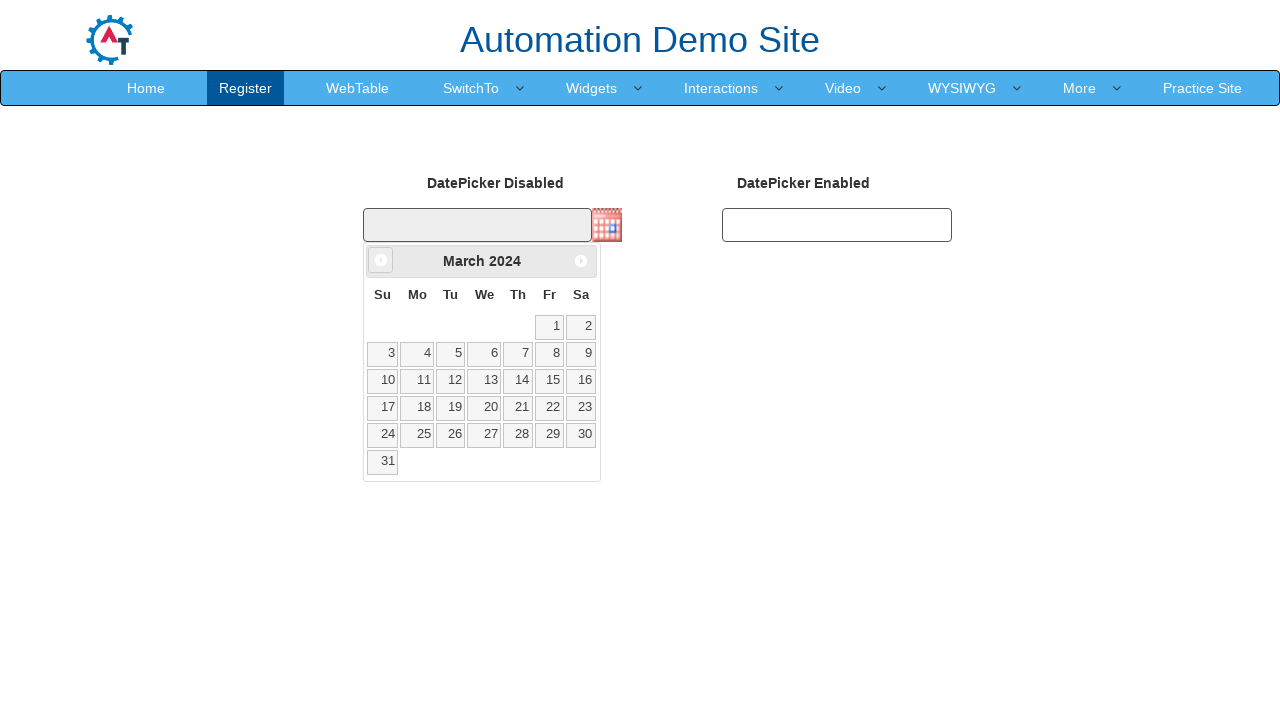

Retrieved current year: 2024
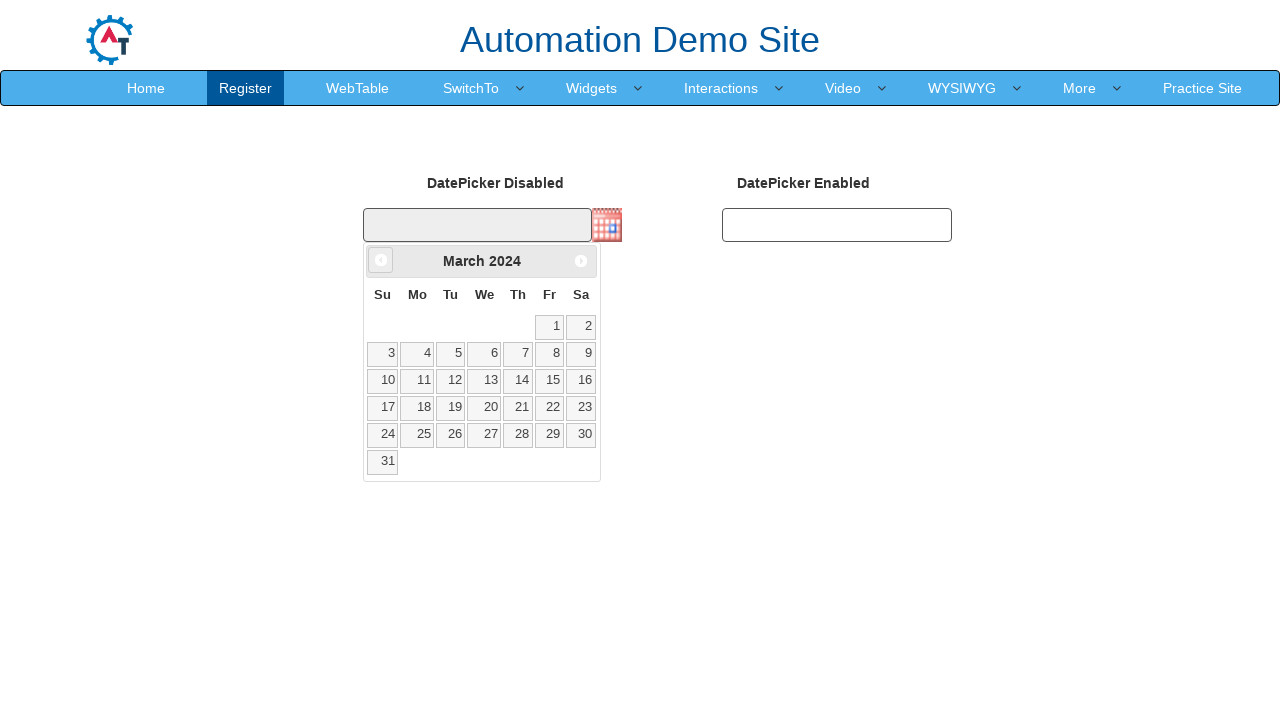

Clicked previous month button to navigate from March 2024 at (381, 260) on xpath=//*[@id='ui-datepicker-div']/div/a[1]/span
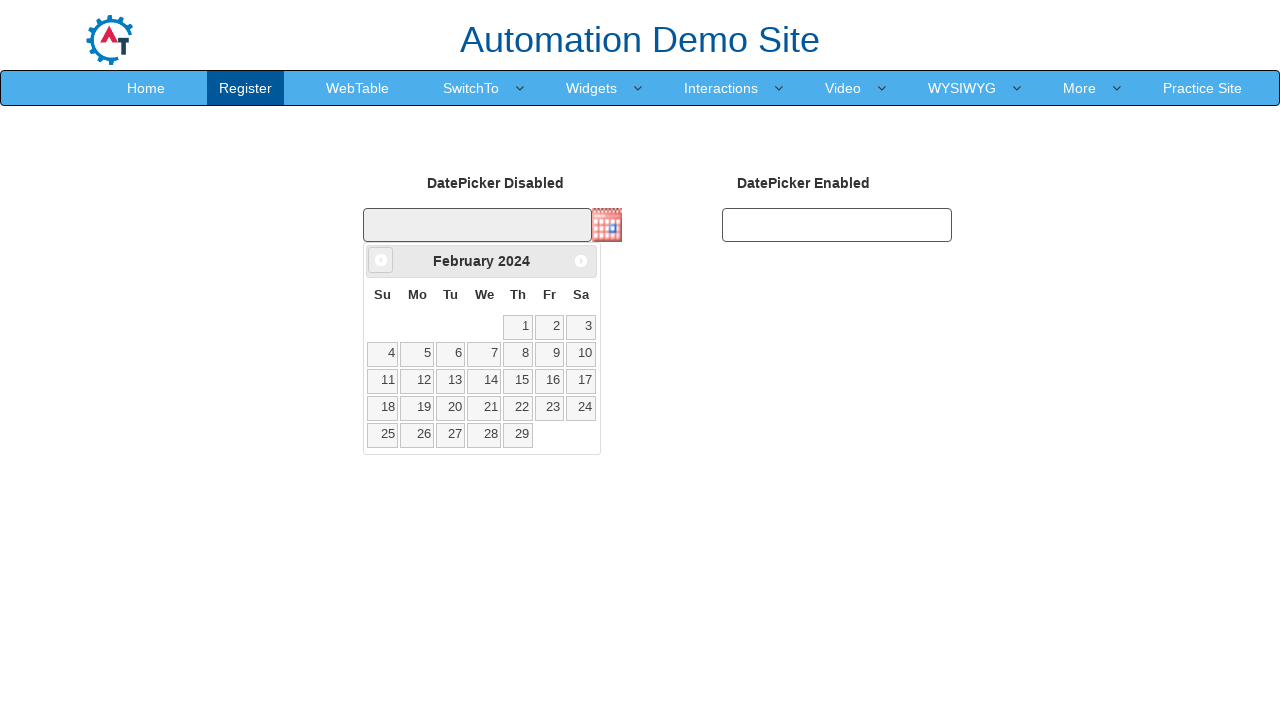

Waited for calendar to update after month navigation
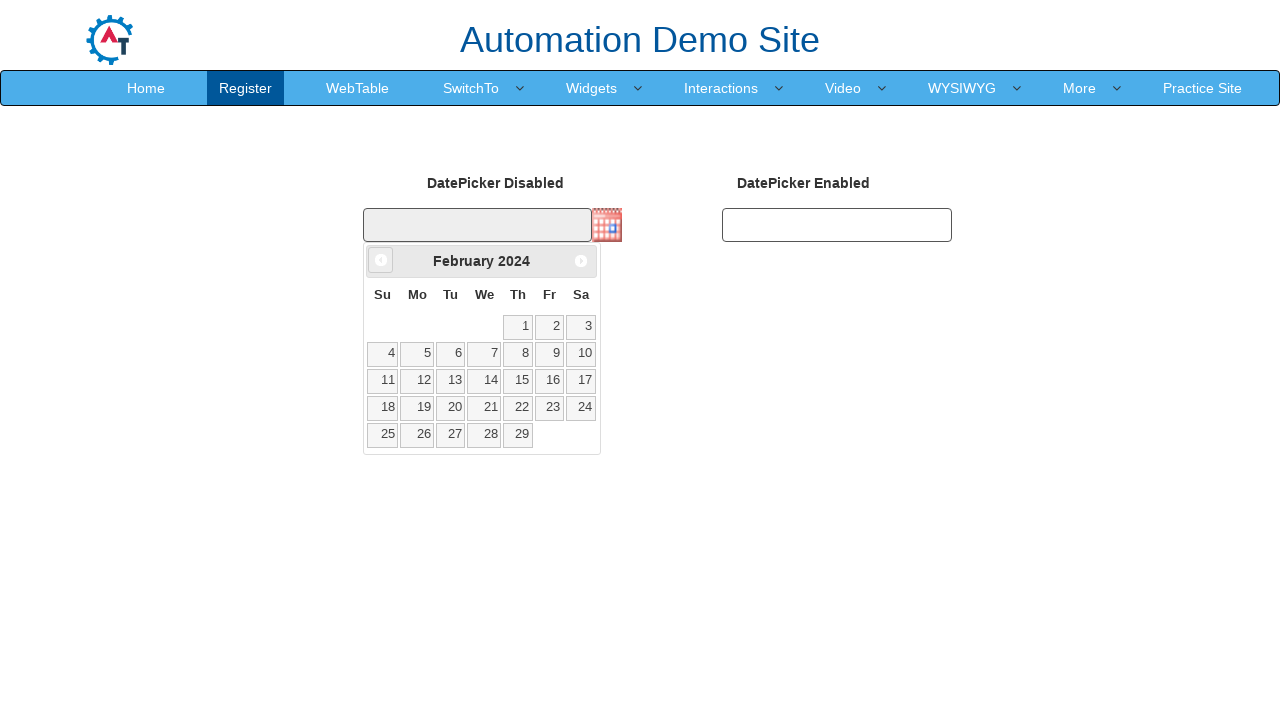

Date picker calendar is visible
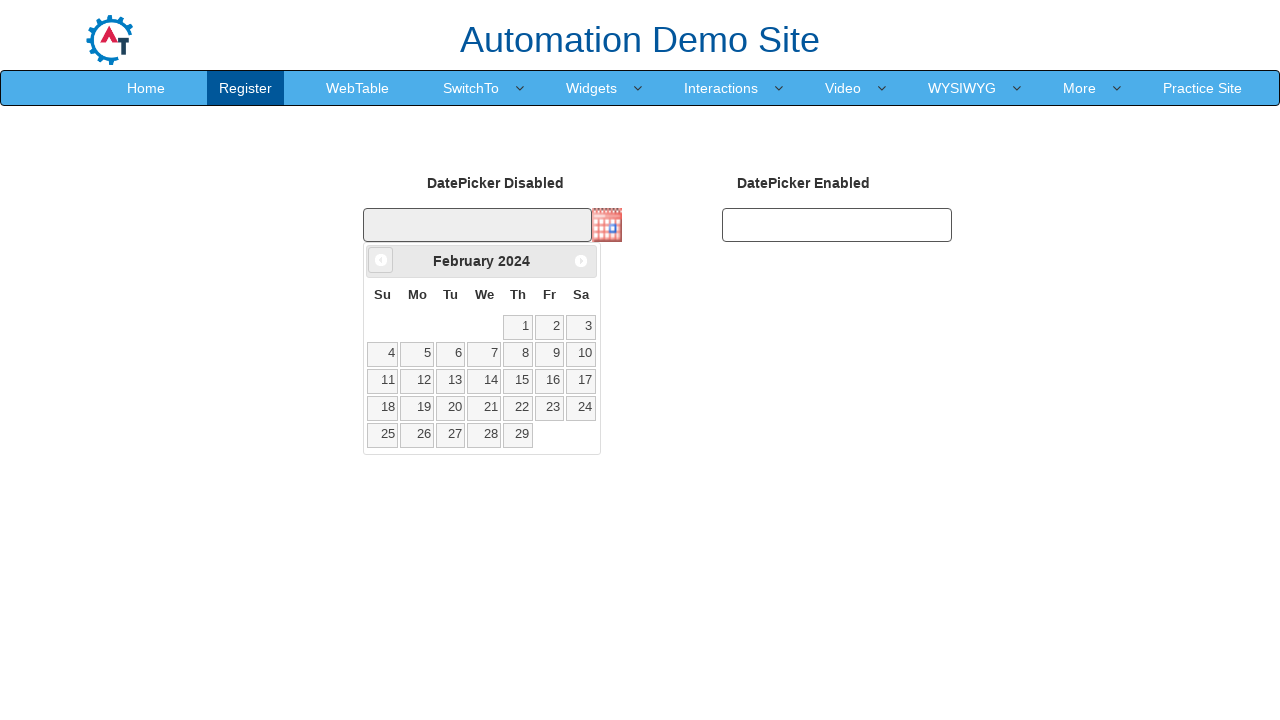

Retrieved current month: February
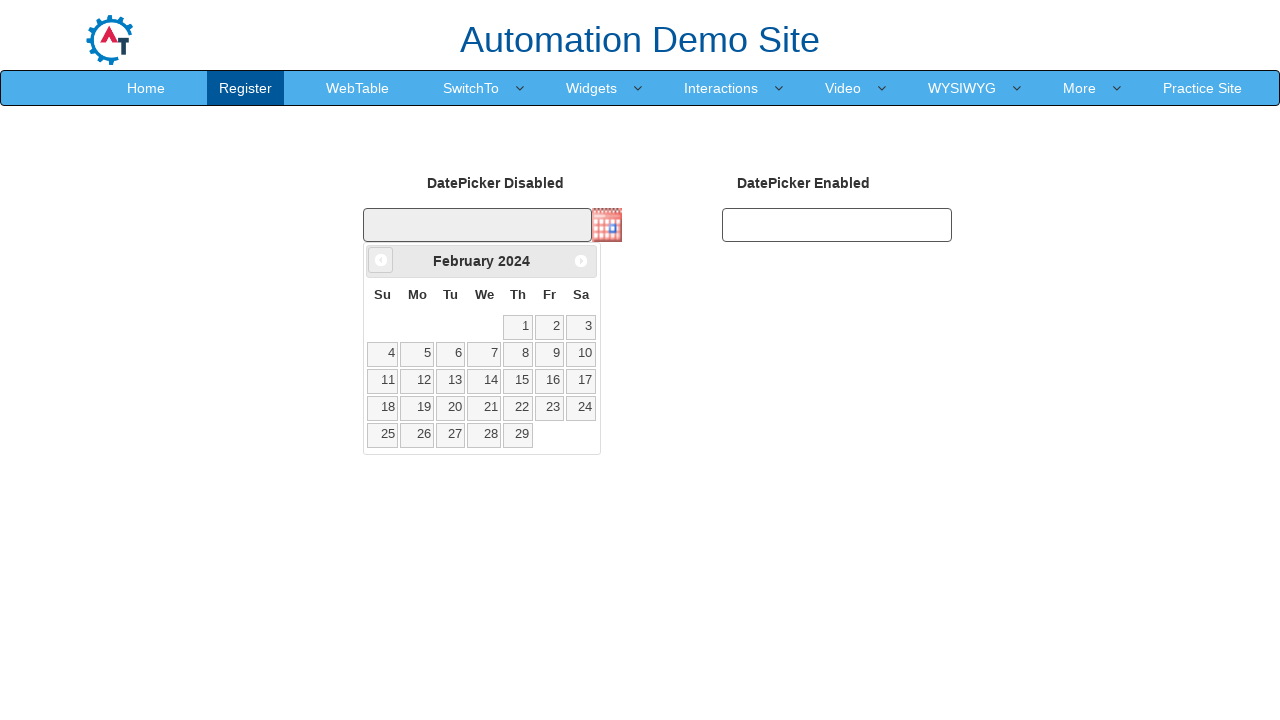

Retrieved current year: 2024
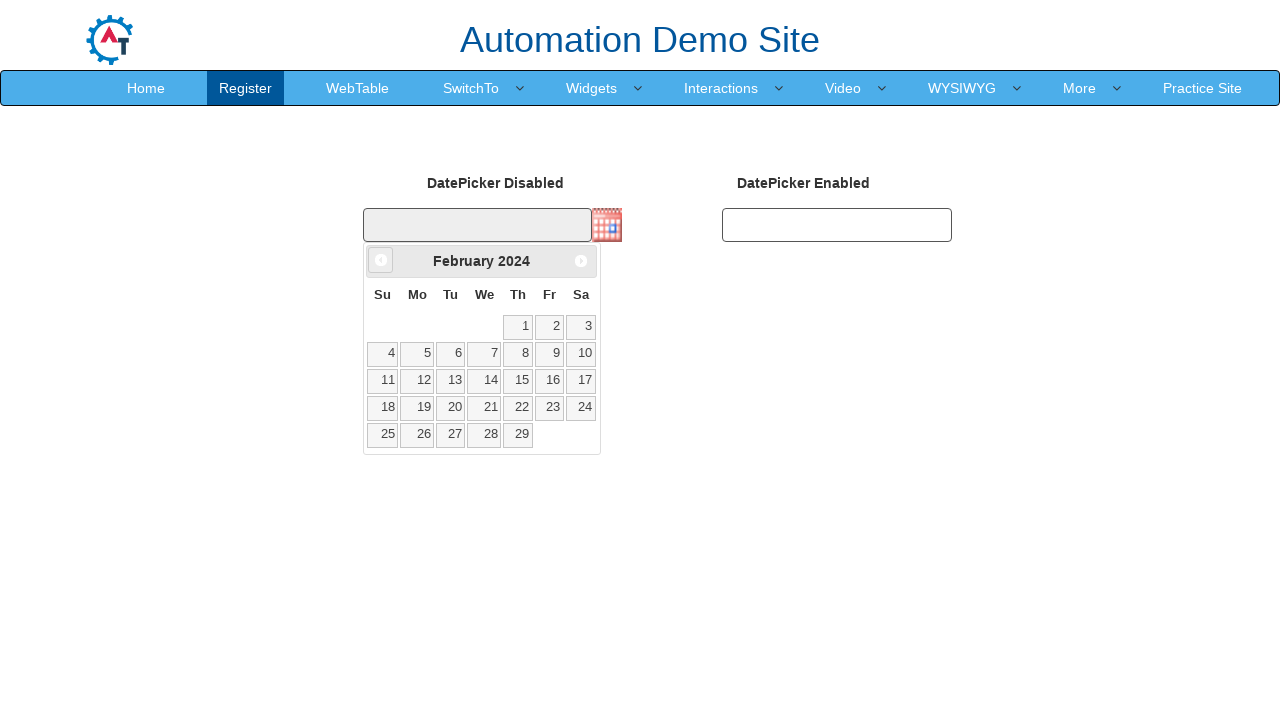

Reached target date: February 2024
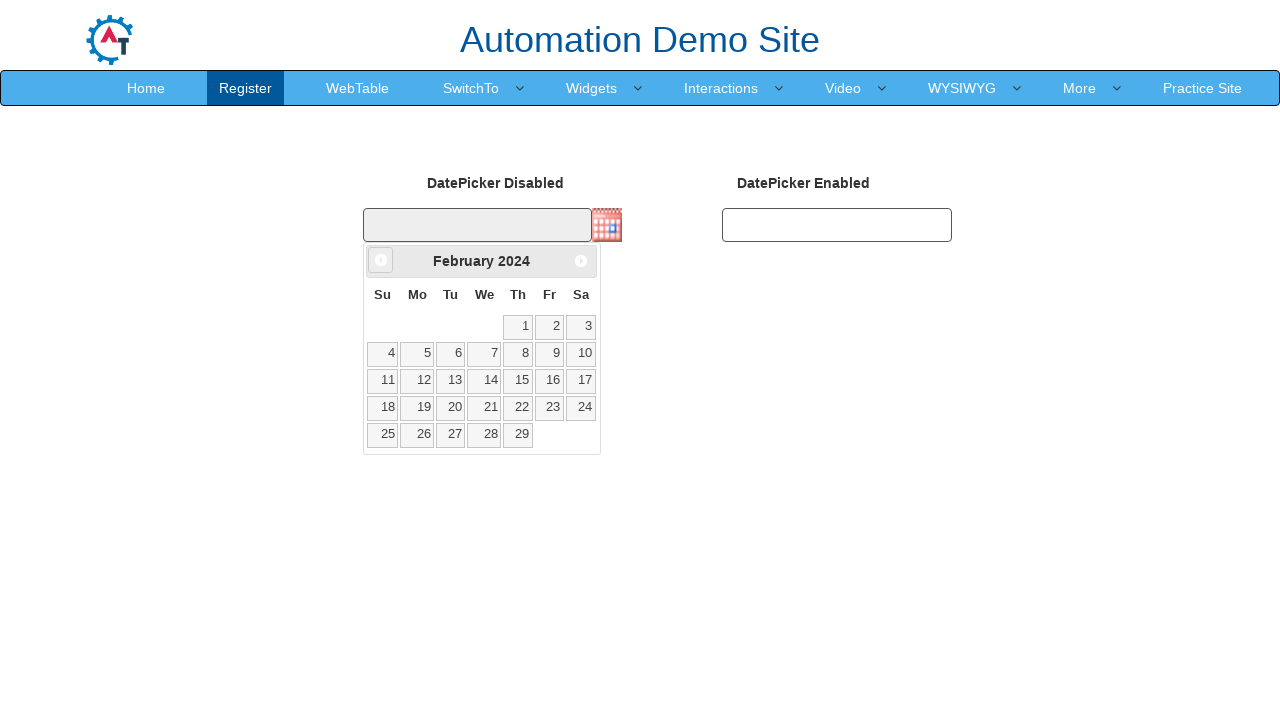

Clicked on day 24 in the calendar at (581, 408) on xpath=//*[@id='ui-datepicker-div']/table/tbody/tr/td/a[contains(text(),'24')]
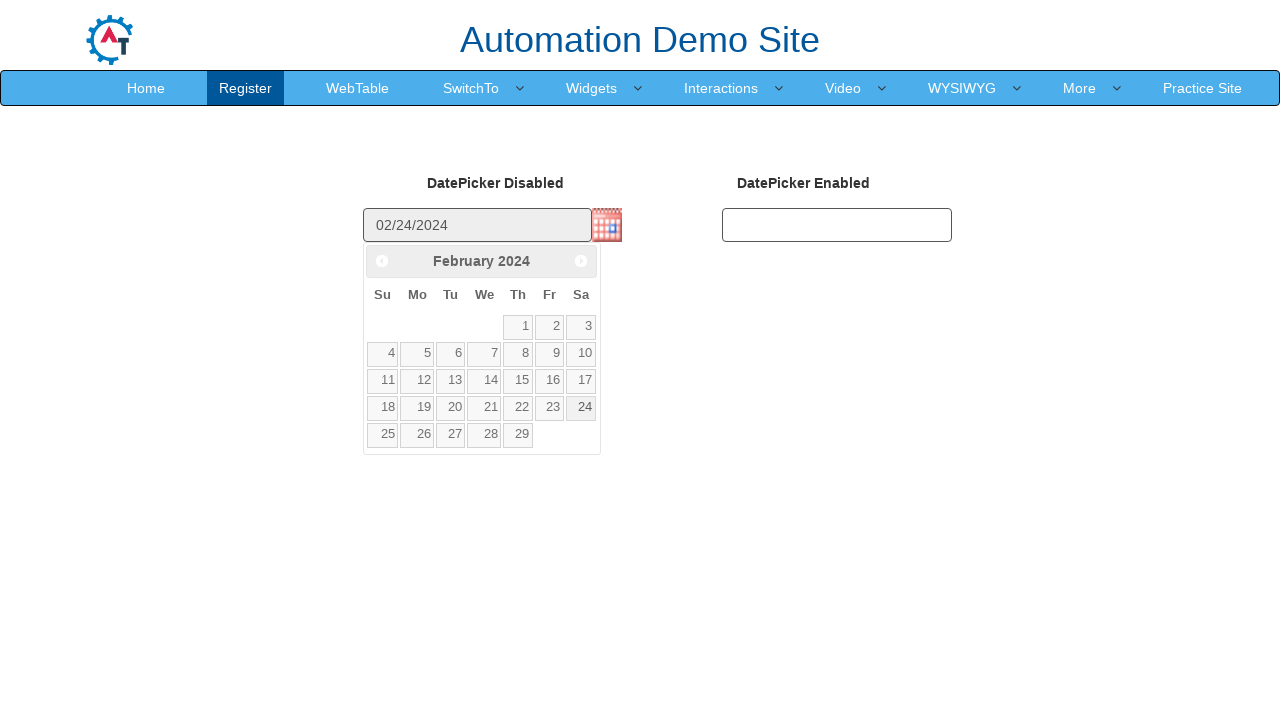

Waited for date selection to complete
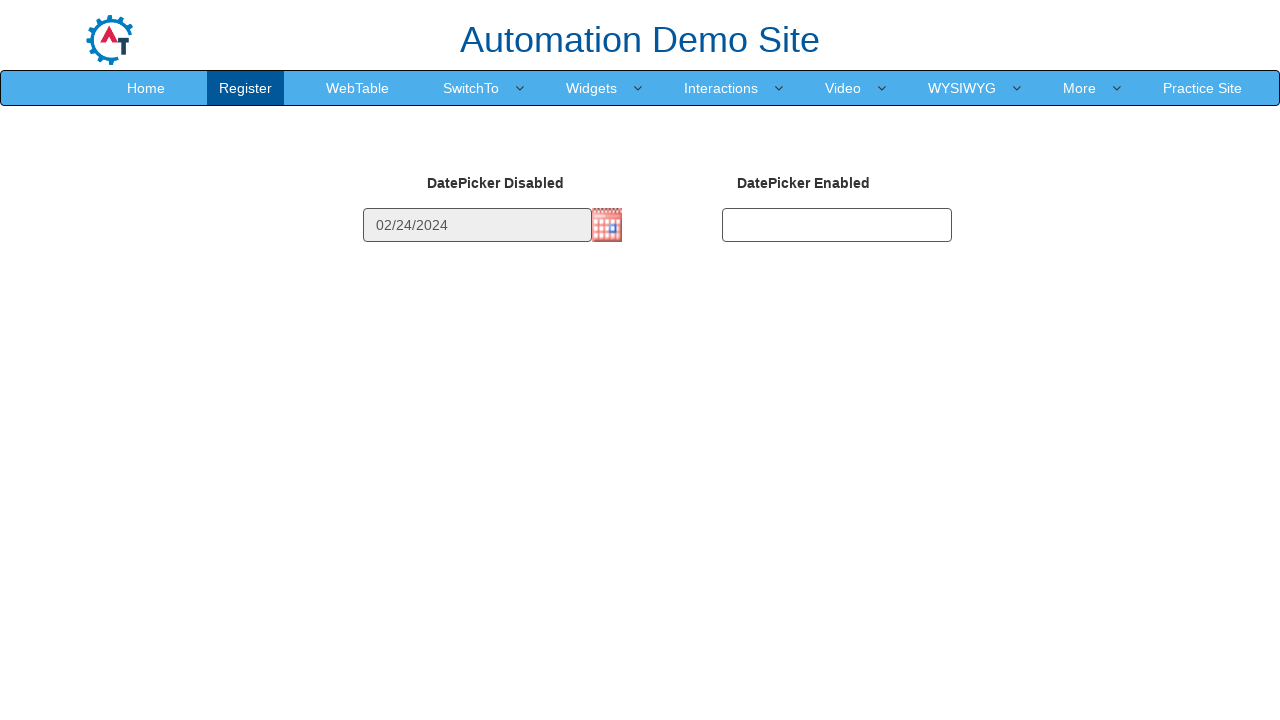

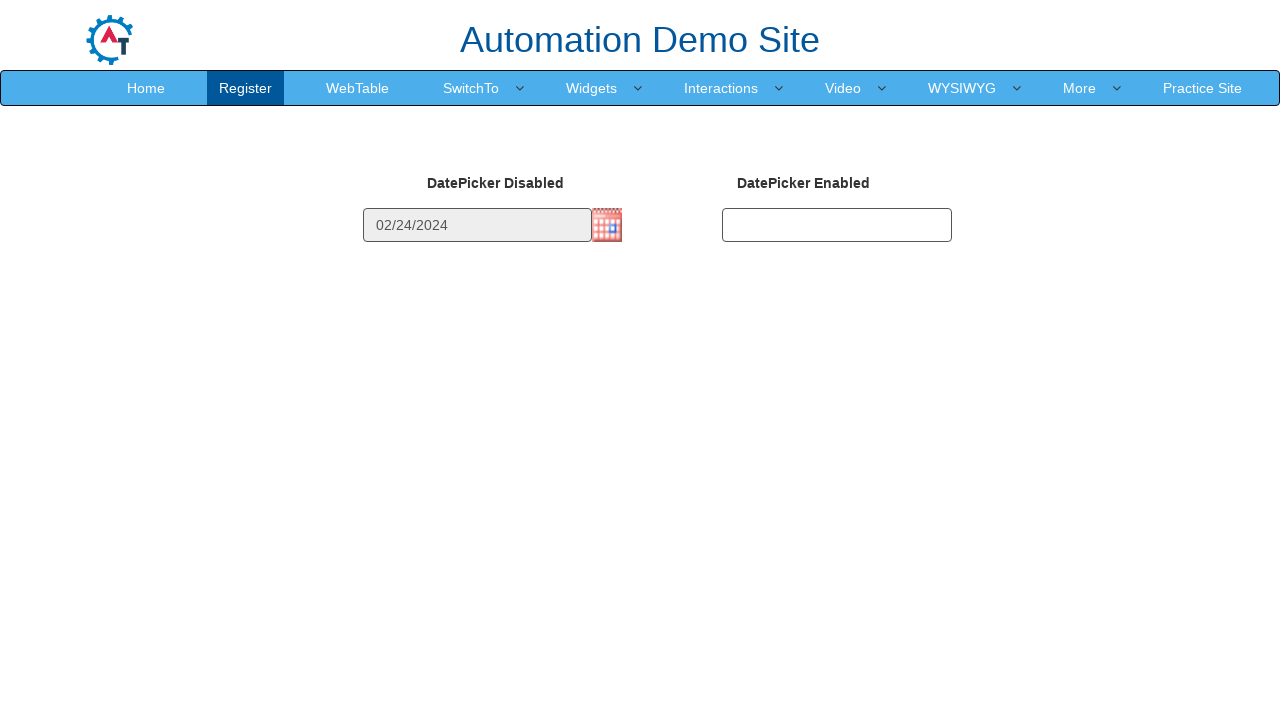